Tests responsive design by resizing the browser window to different viewport widths and scrolling through the page

Starting URL: https://nomadcoders.co

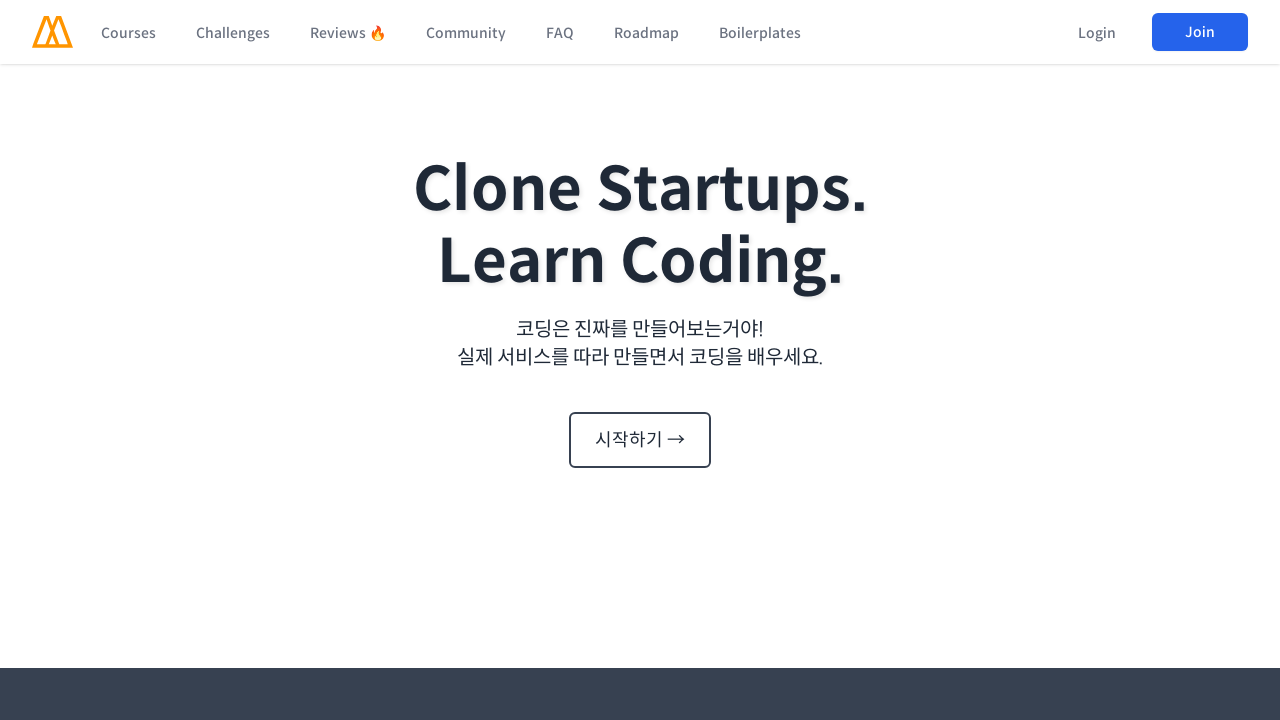

Set viewport width to 480px and height to 1027px
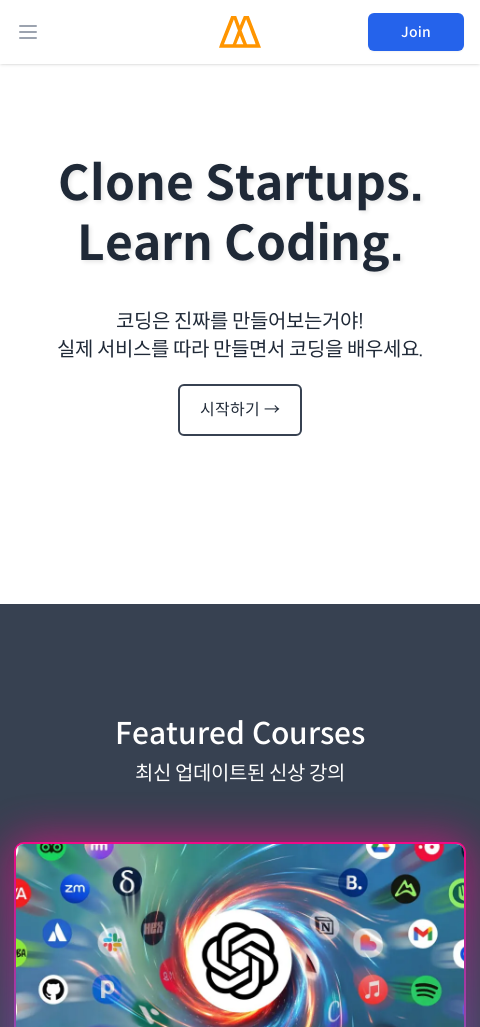

Scrolled to top of page
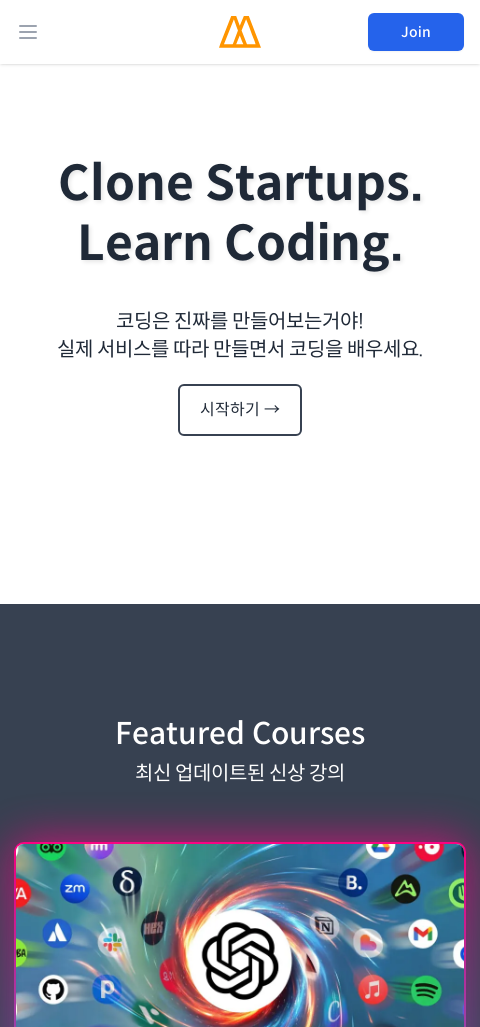

Retrieved page scroll height: 12577px
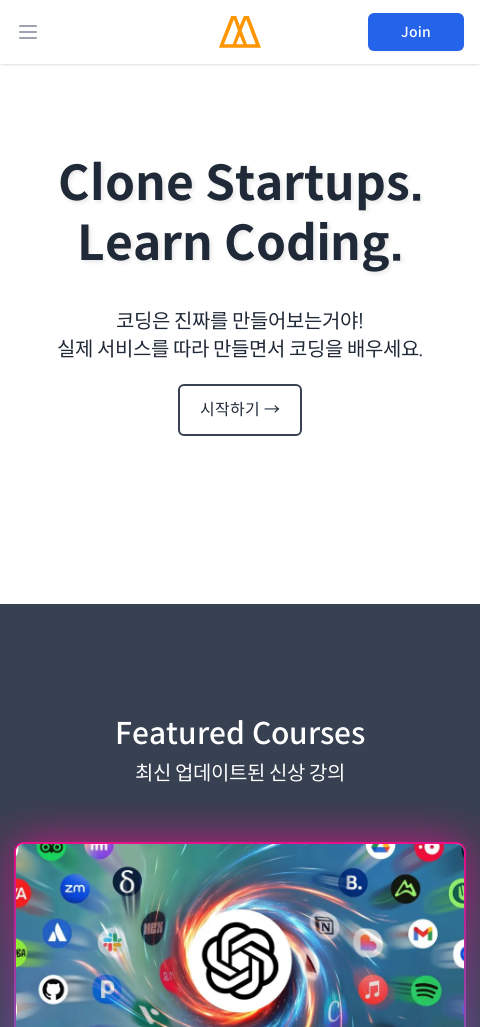

Scrolled to section 0 at position 0px
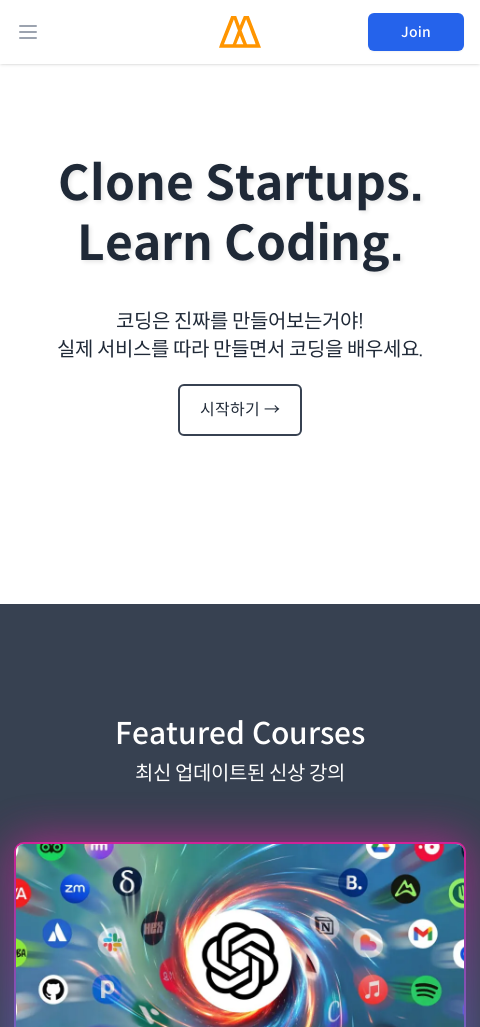

Waited 2 seconds for content to load at section 0
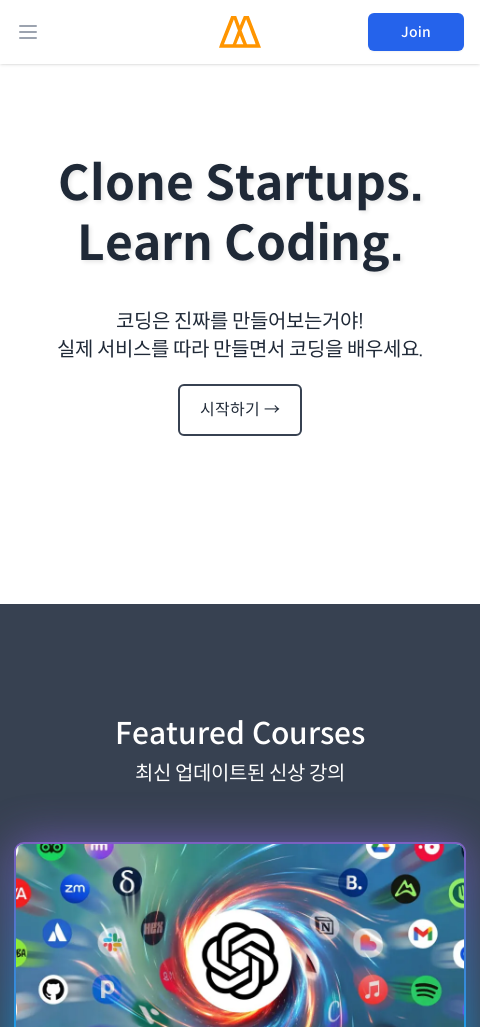

Scrolled to section 1 at position 1027px
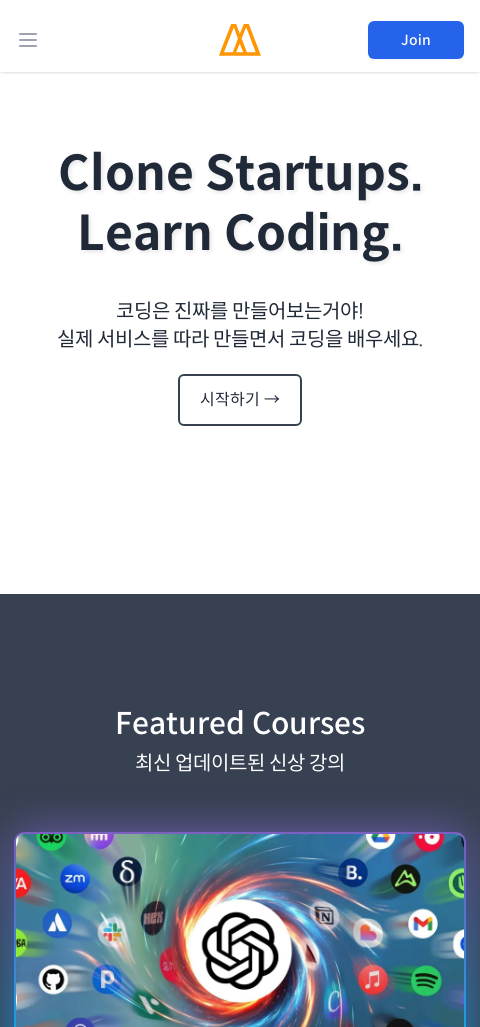

Waited 2 seconds for content to load at section 1
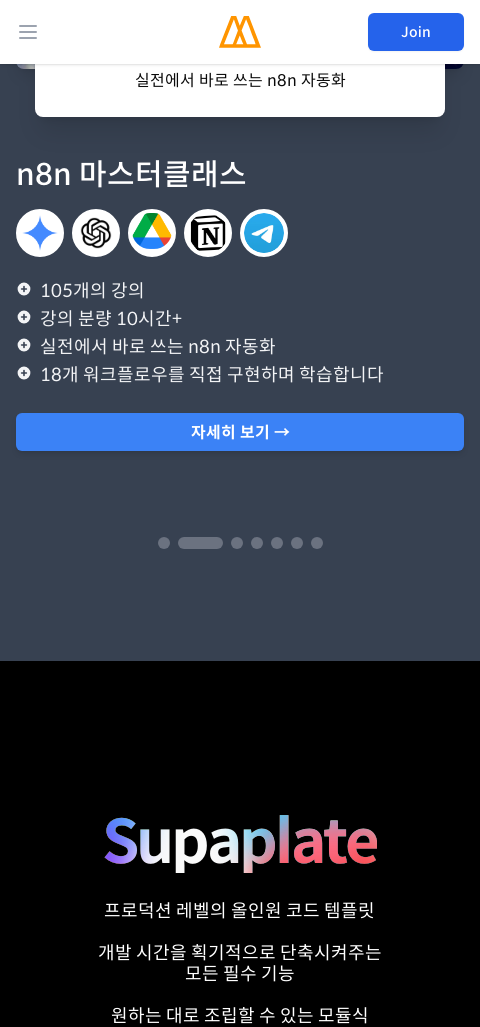

Scrolled to section 2 at position 2054px
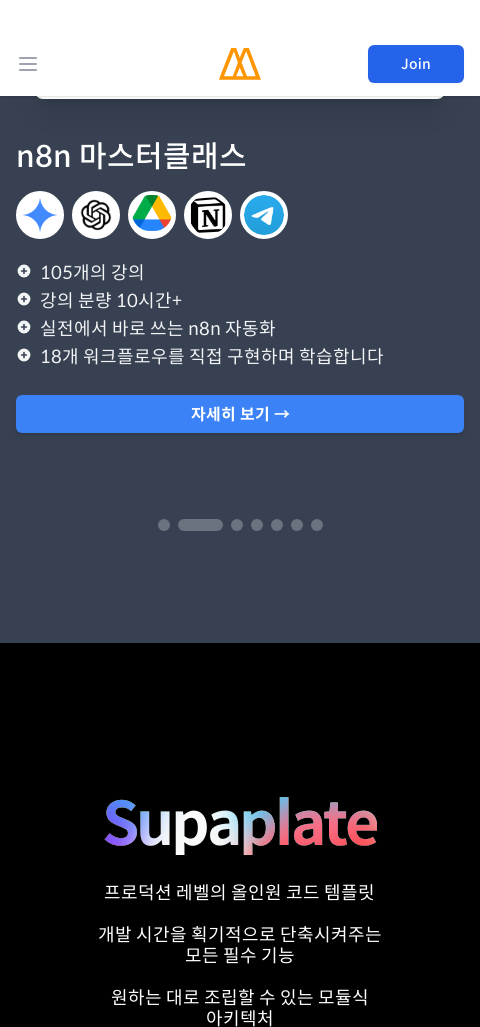

Waited 2 seconds for content to load at section 2
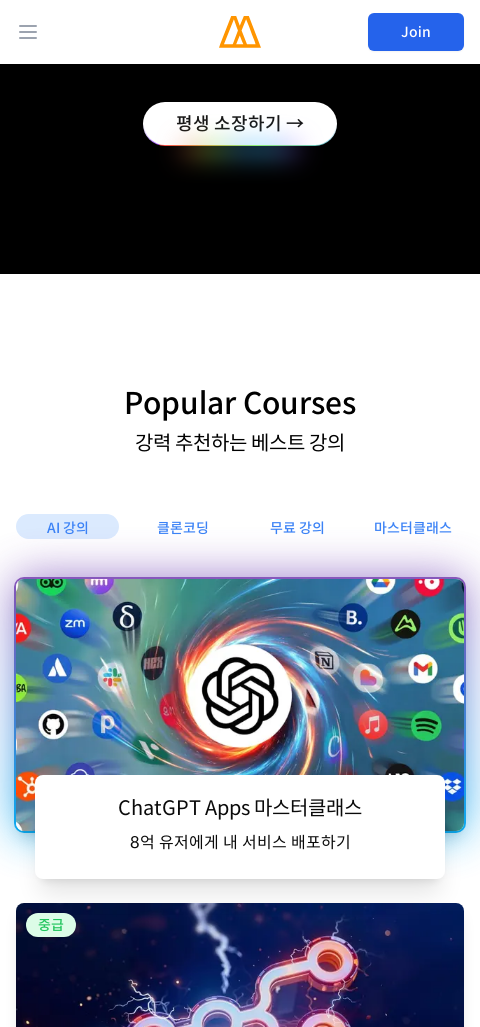

Scrolled to section 3 at position 3081px
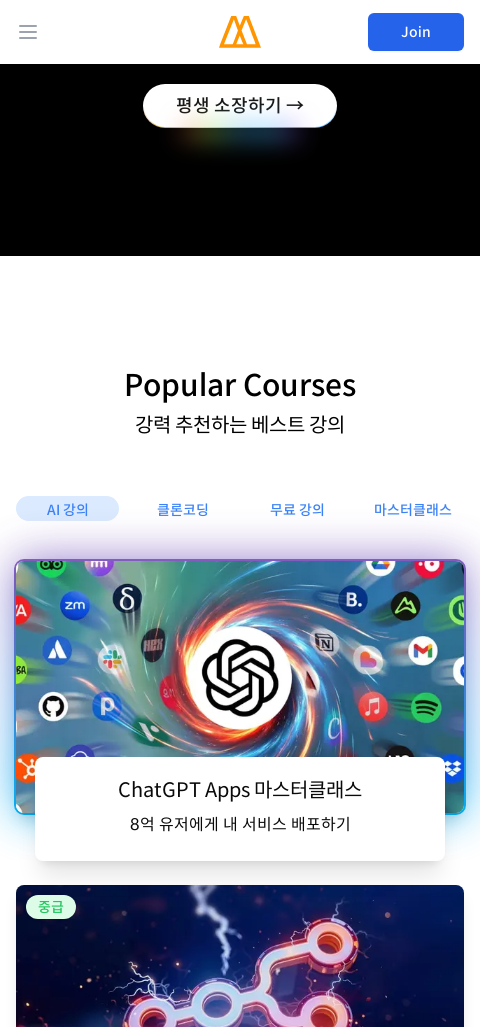

Waited 2 seconds for content to load at section 3
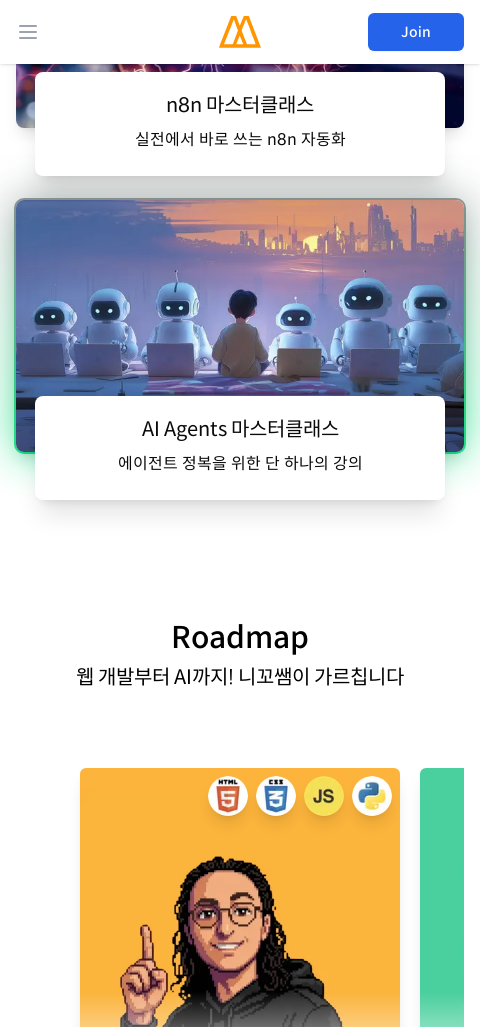

Scrolled to section 4 at position 4108px
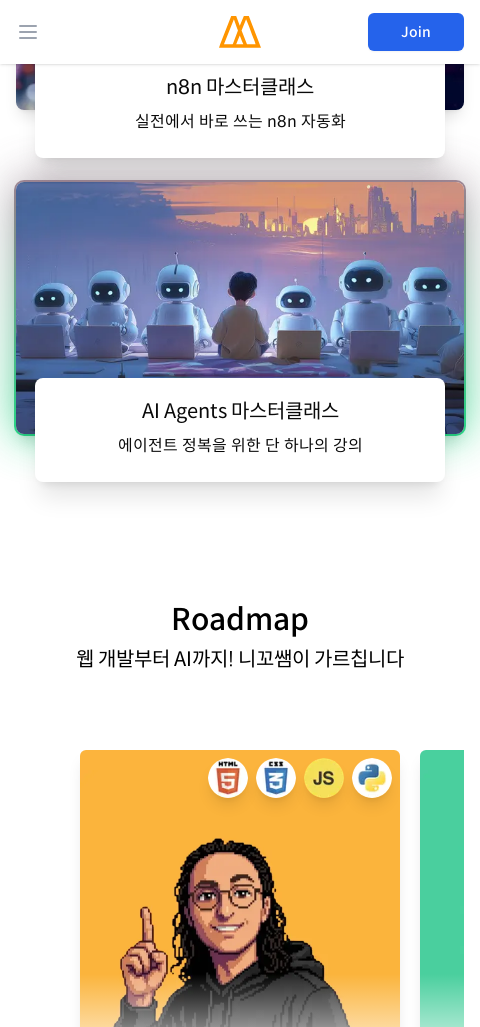

Waited 2 seconds for content to load at section 4
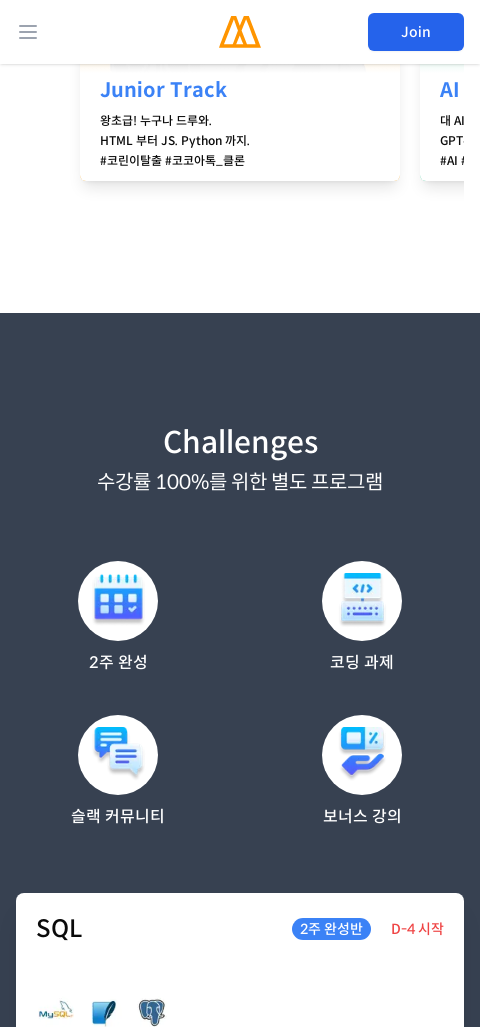

Scrolled to section 5 at position 5135px
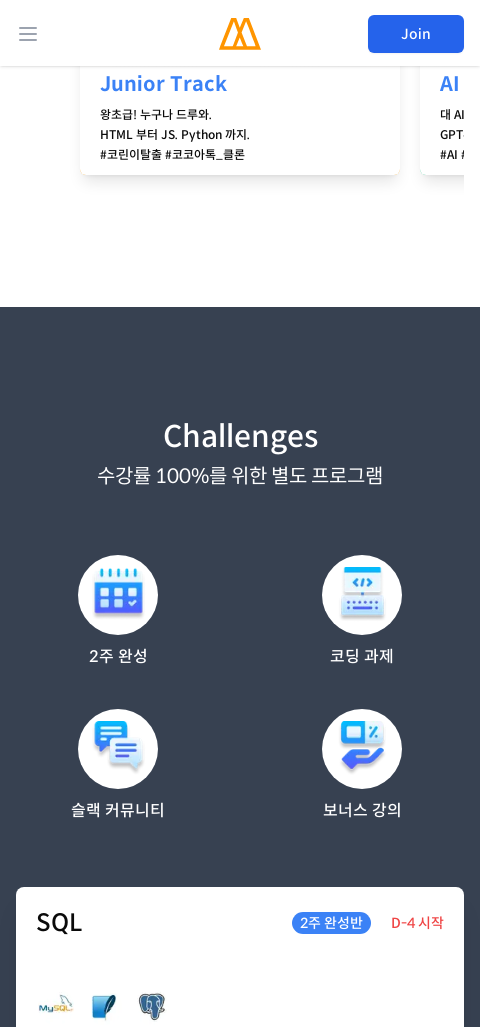

Waited 2 seconds for content to load at section 5
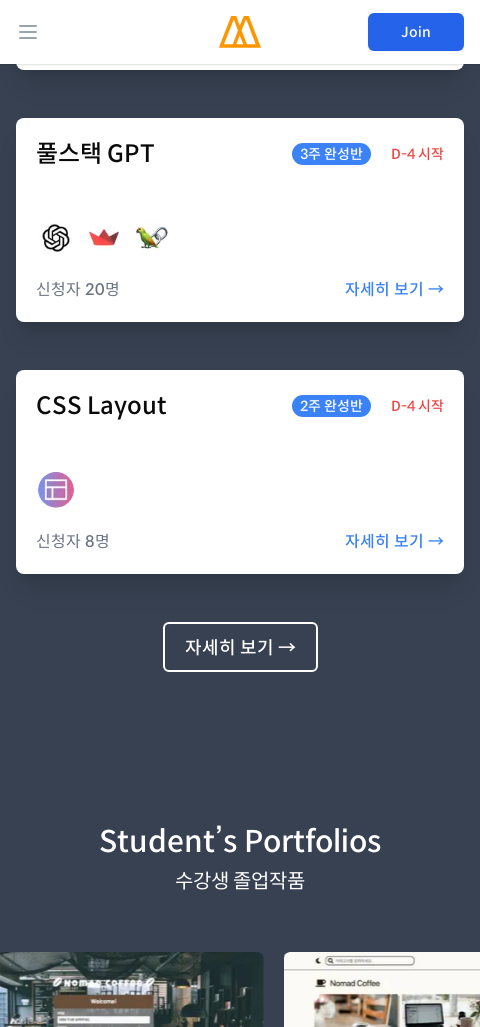

Scrolled to section 6 at position 6162px
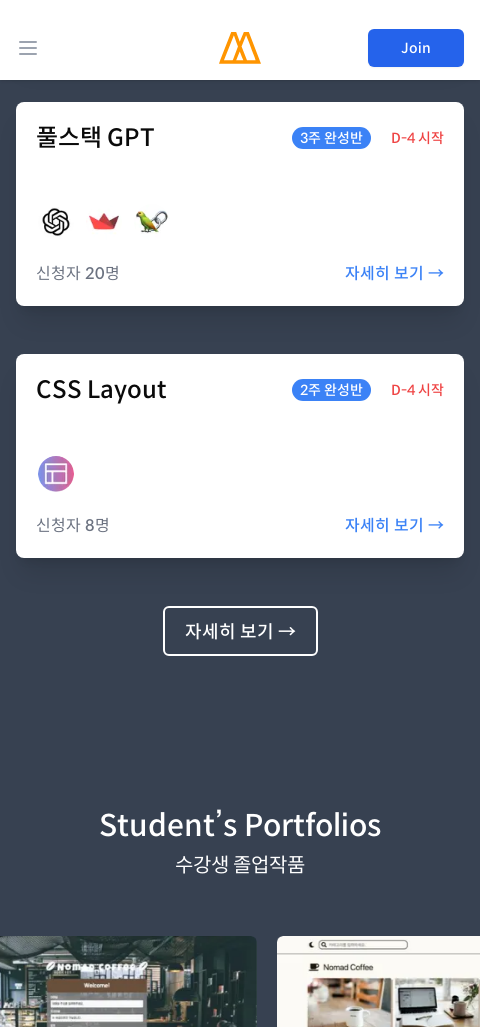

Waited 2 seconds for content to load at section 6
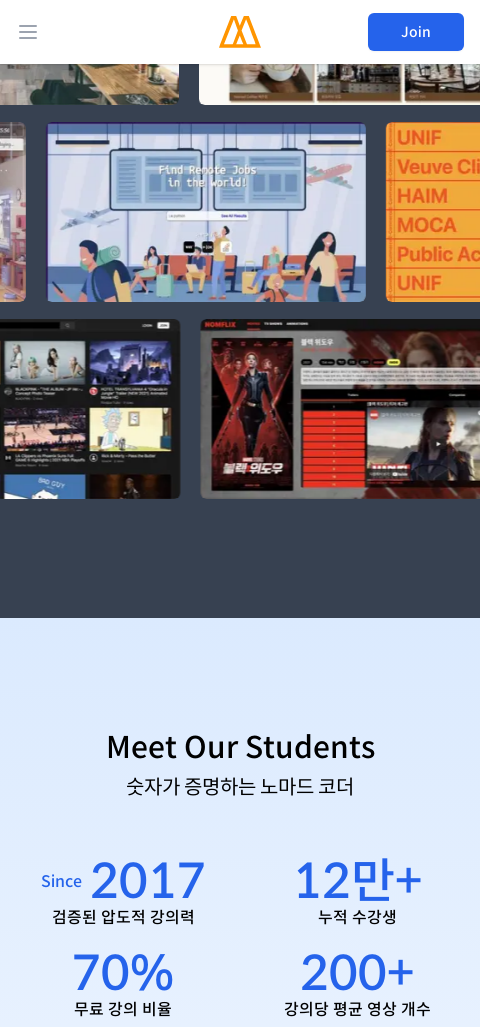

Scrolled to section 7 at position 7189px
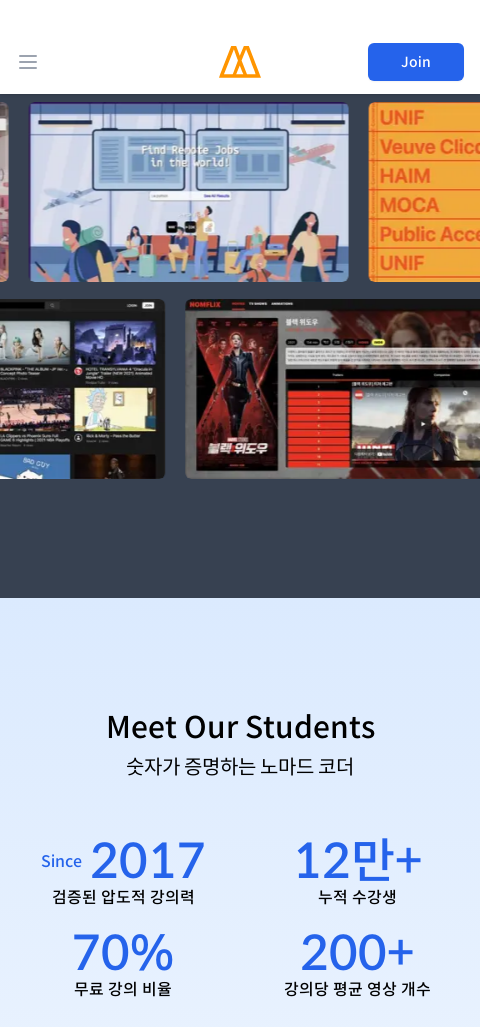

Waited 2 seconds for content to load at section 7
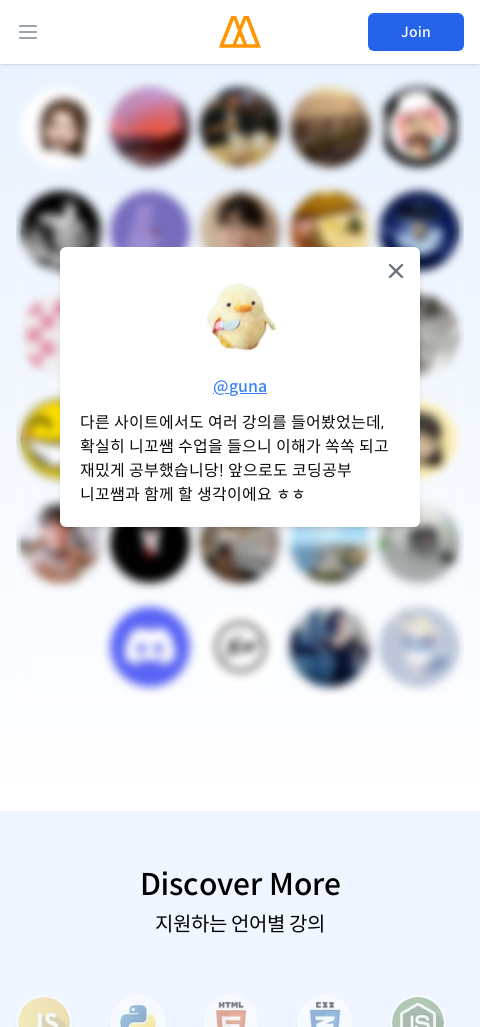

Scrolled to section 8 at position 8216px
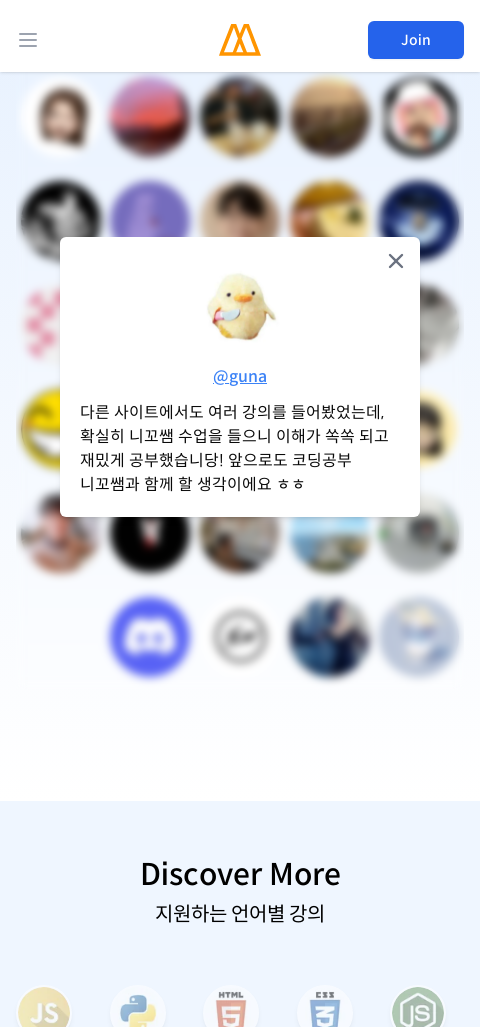

Waited 2 seconds for content to load at section 8
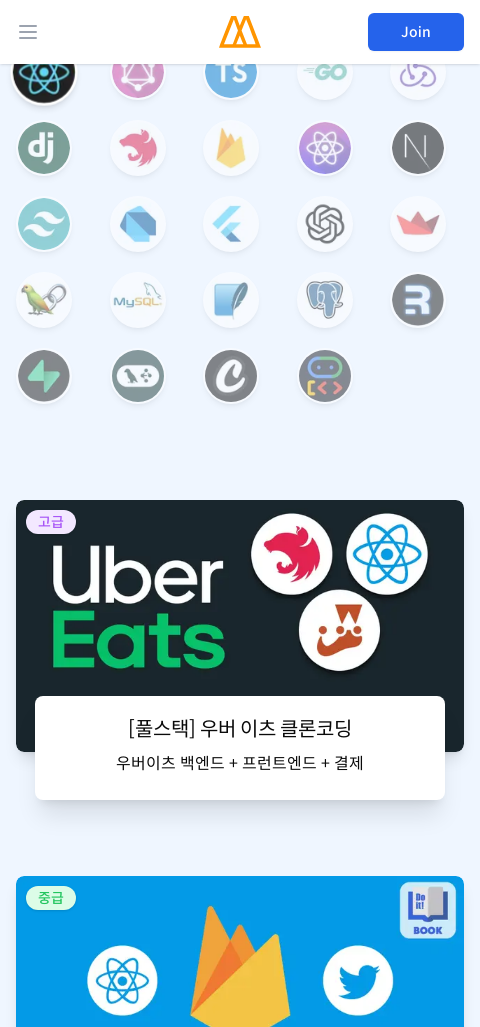

Scrolled to section 9 at position 9243px
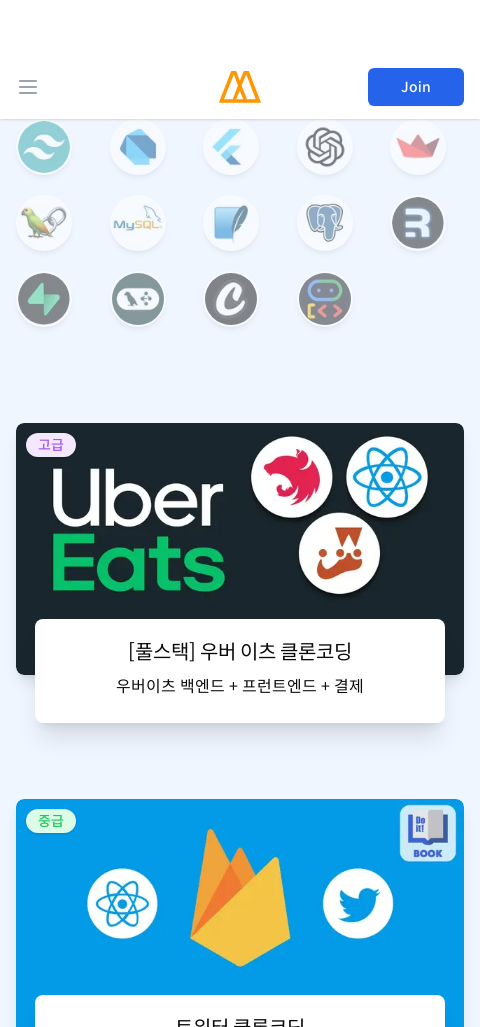

Waited 2 seconds for content to load at section 9
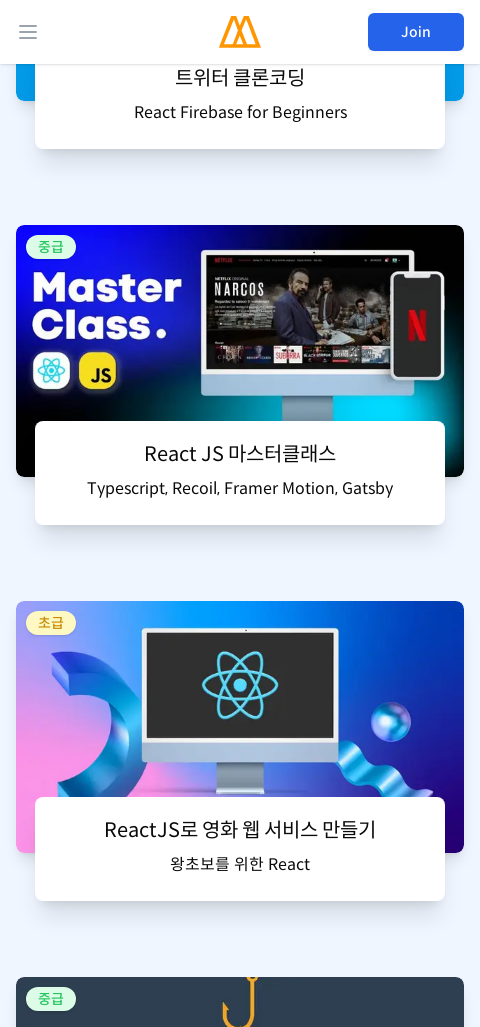

Scrolled to section 10 at position 10270px
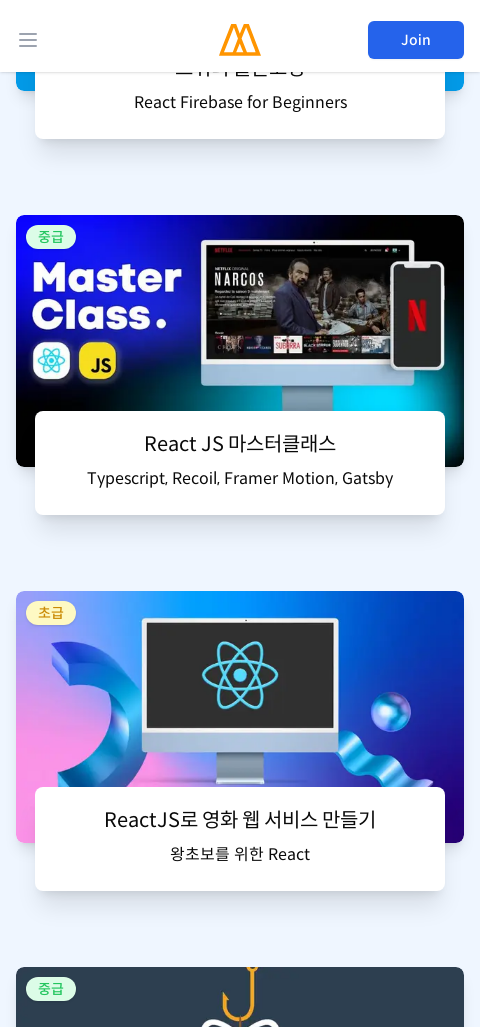

Waited 2 seconds for content to load at section 10
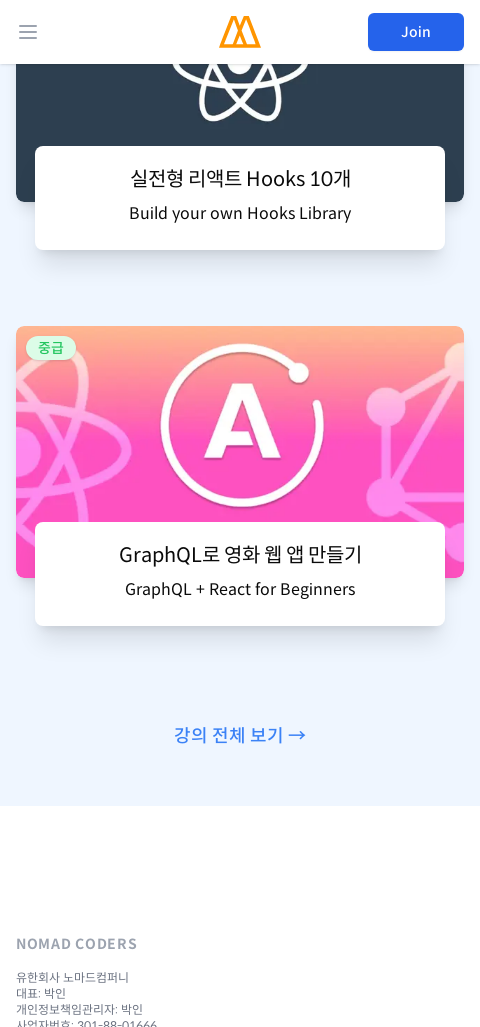

Scrolled to section 11 at position 11297px
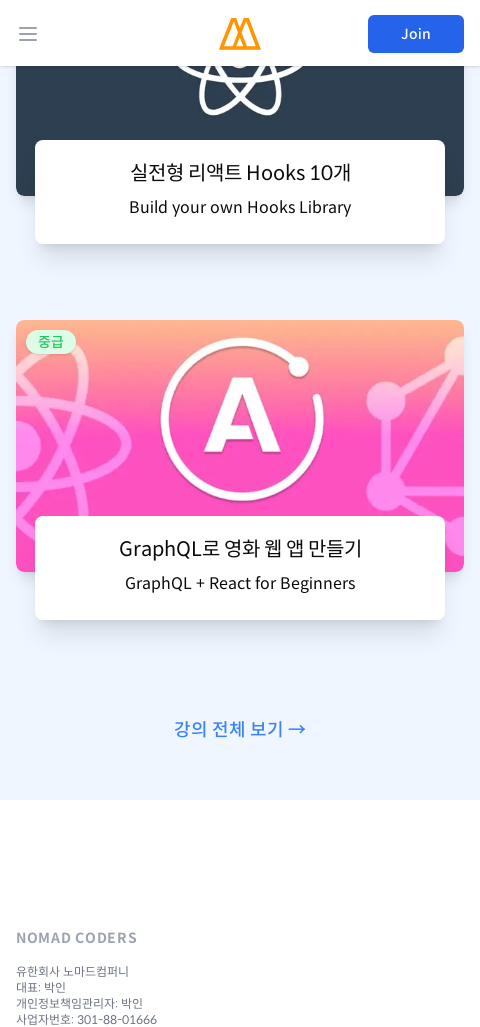

Waited 2 seconds for content to load at section 11
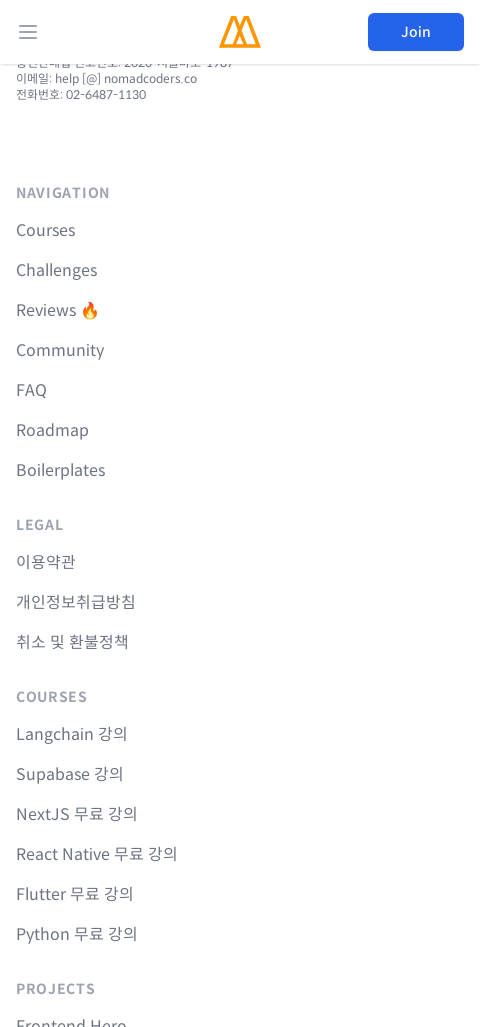

Scrolled to section 12 at position 12324px
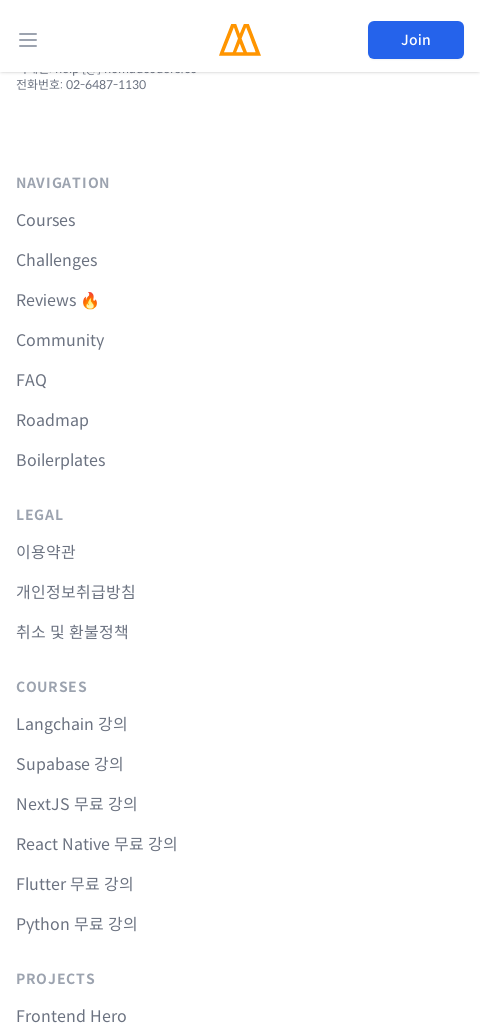

Waited 2 seconds for content to load at section 12
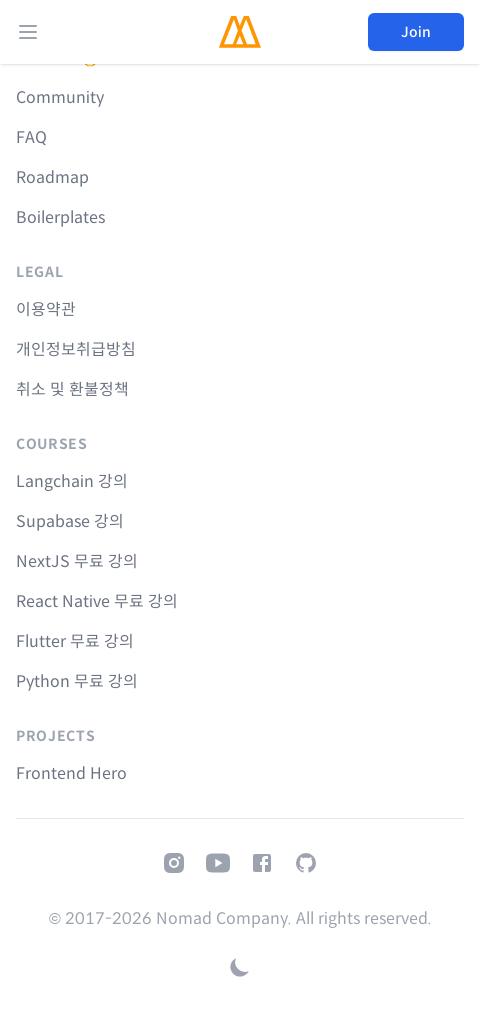

Scrolled to section 13 at position 13351px
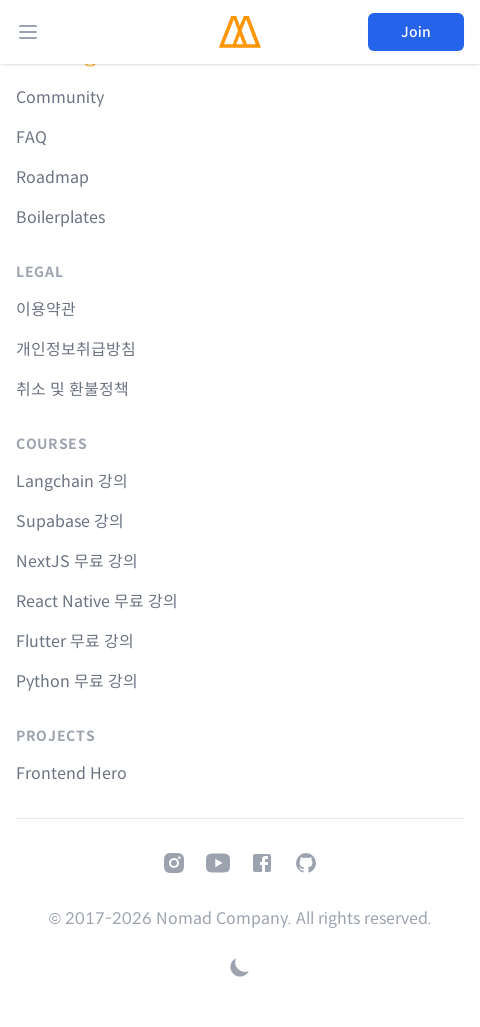

Waited 2 seconds for content to load at section 13
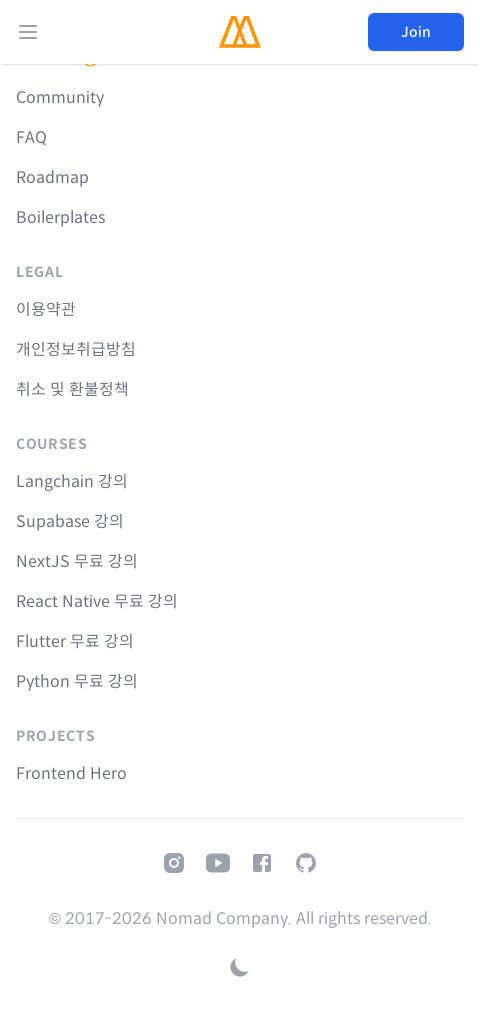

Set viewport width to 960px and height to 1027px
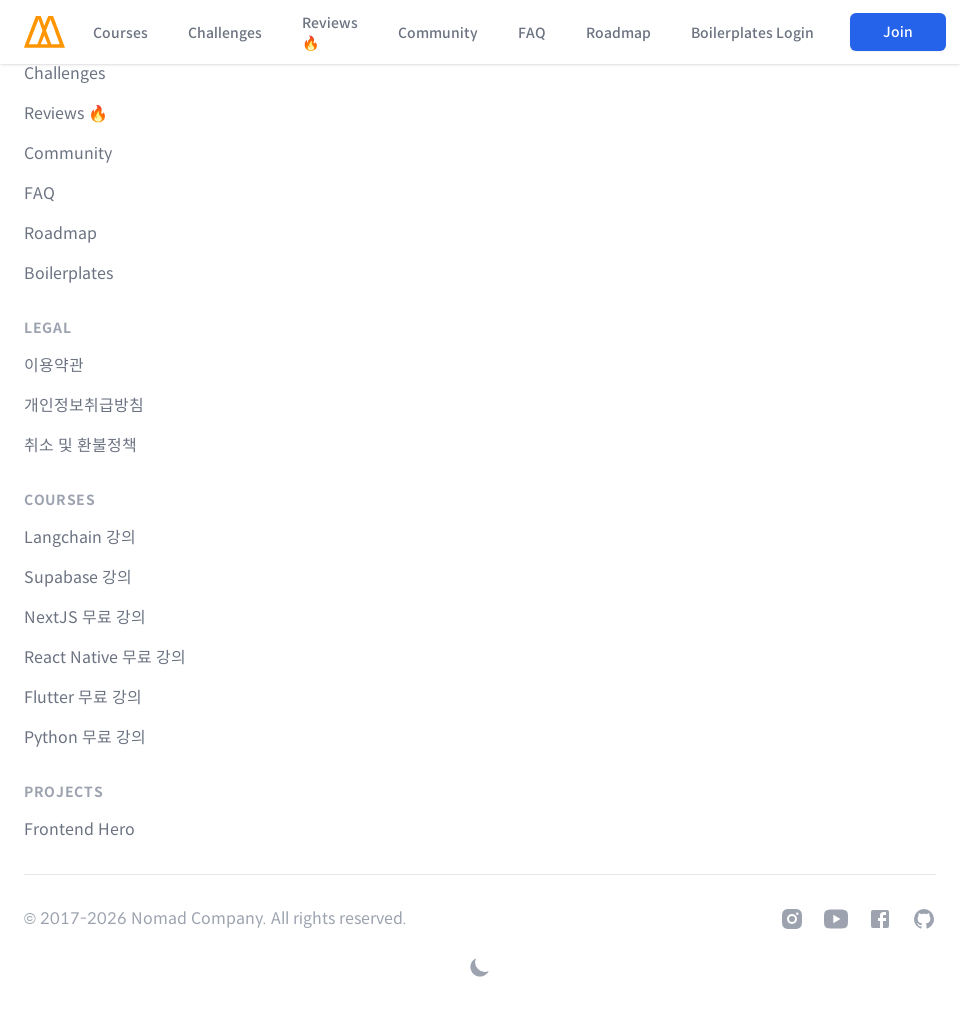

Scrolled to top of page
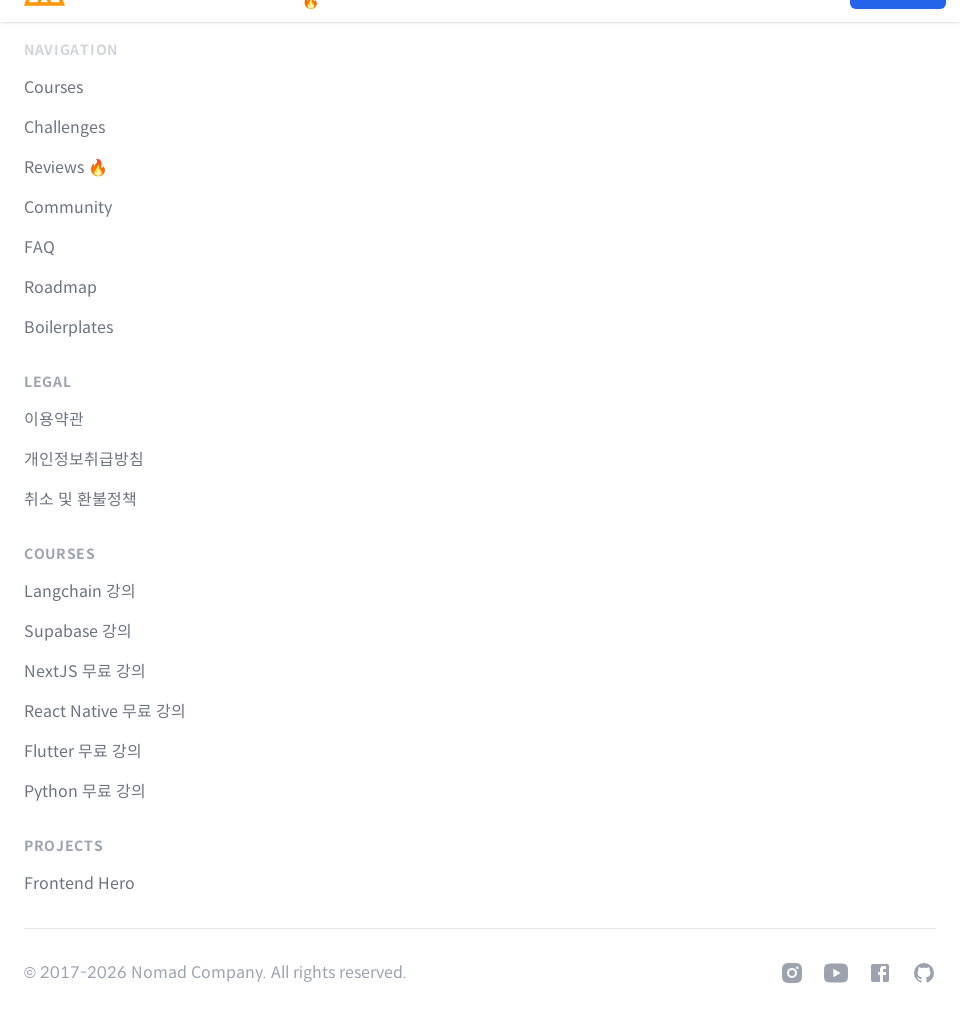

Retrieved page scroll height: 10643px
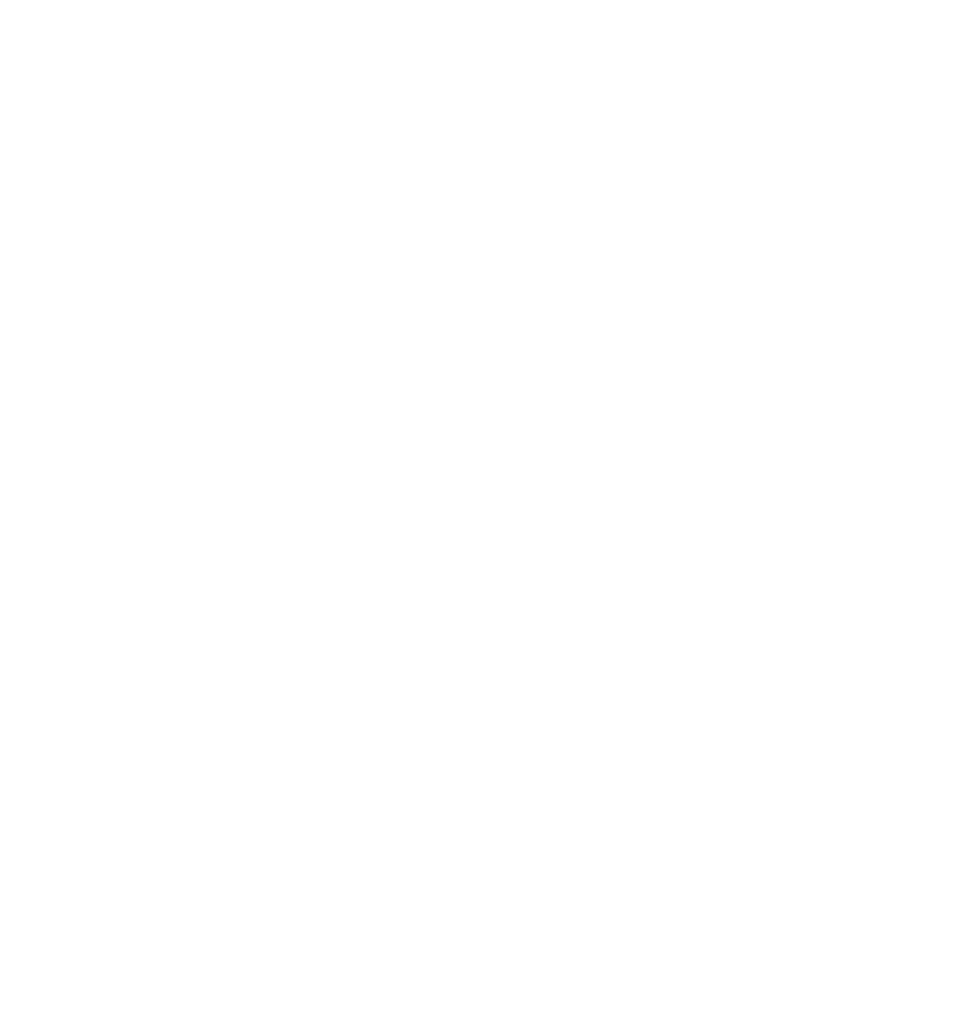

Scrolled to section 0 at position 0px
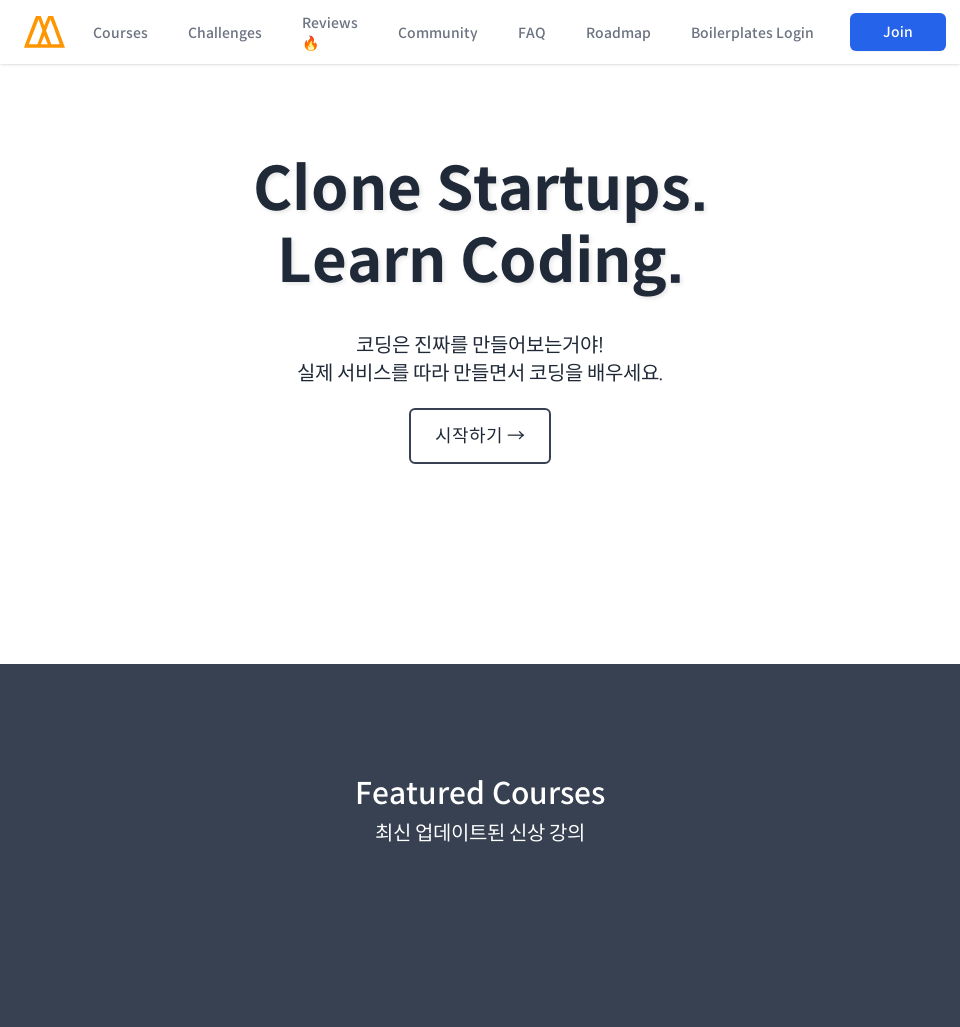

Waited 2 seconds for content to load at section 0
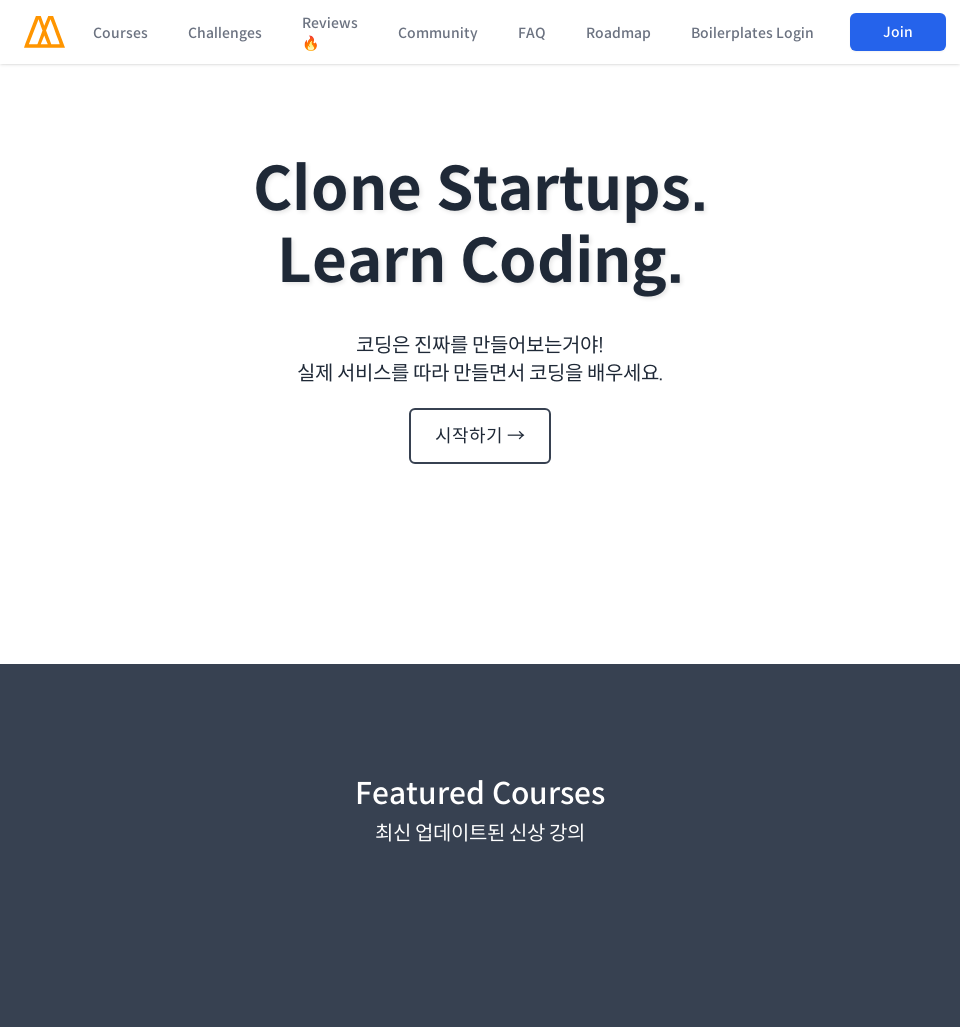

Scrolled to section 1 at position 1027px
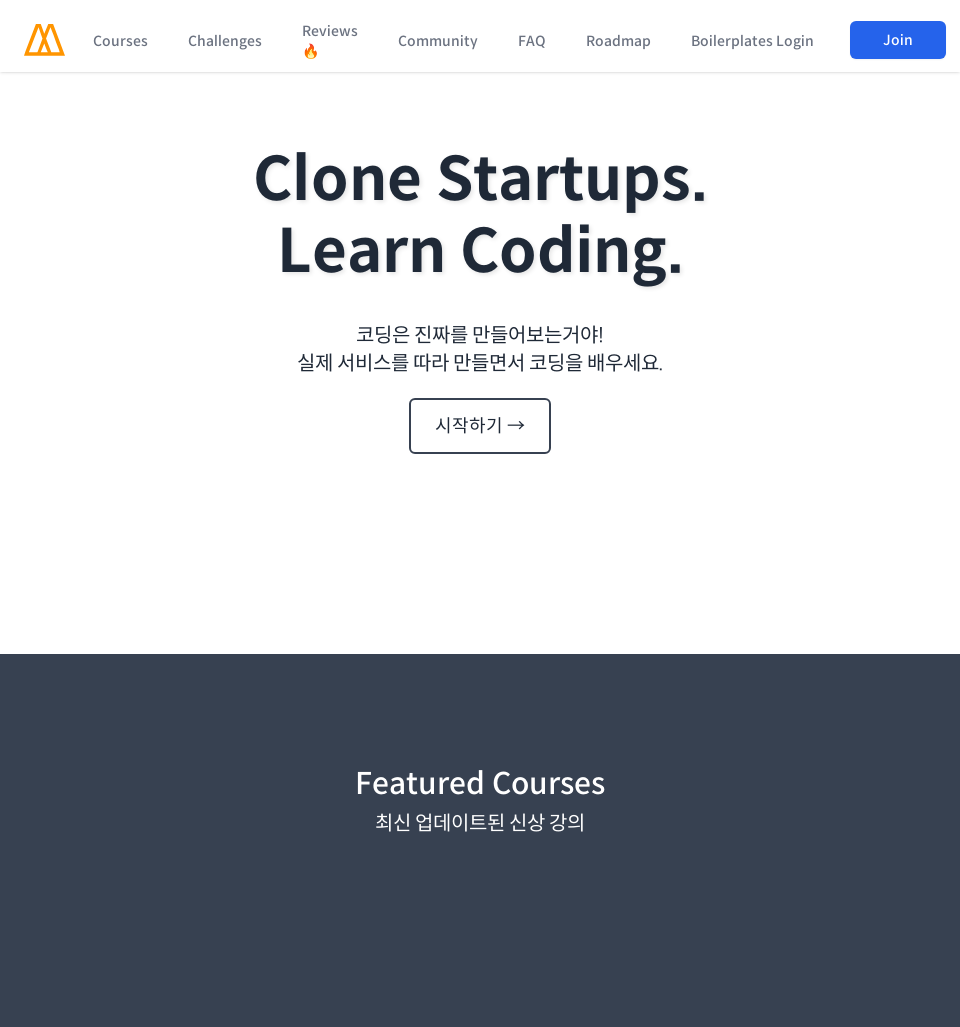

Waited 2 seconds for content to load at section 1
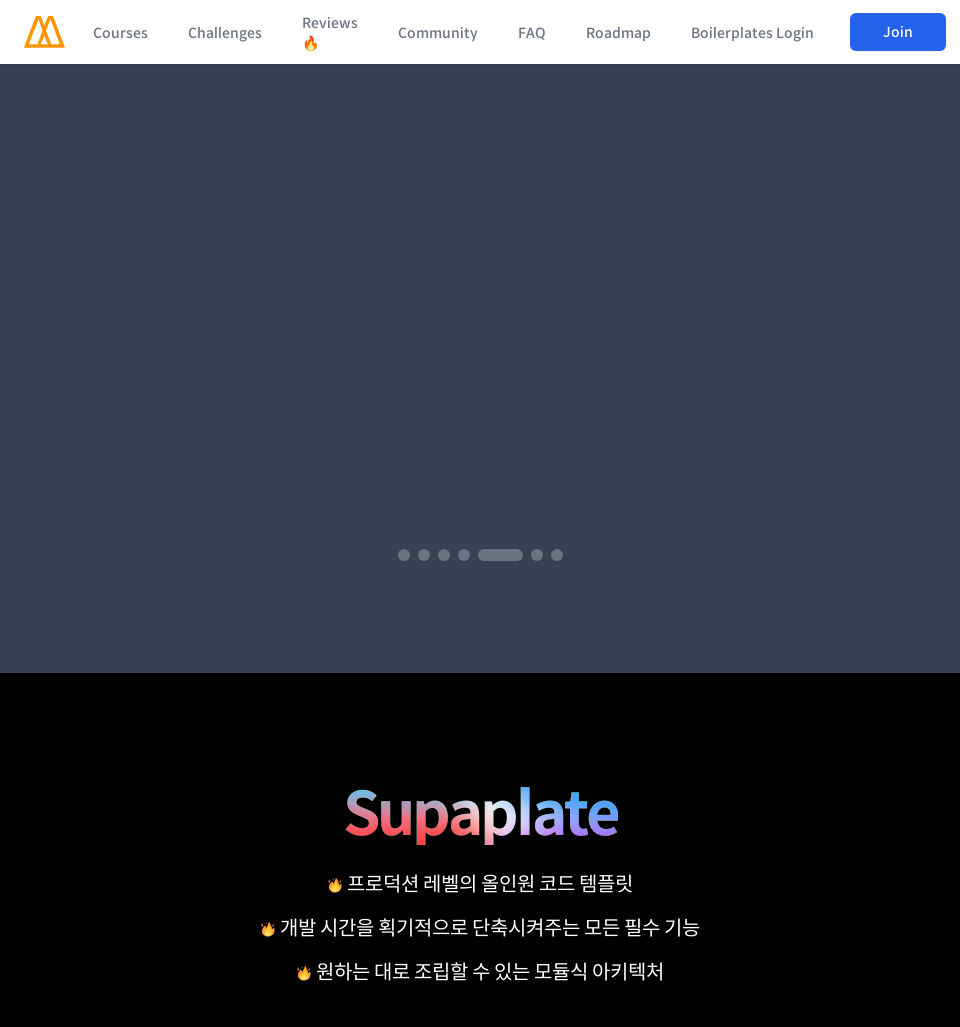

Scrolled to section 2 at position 2054px
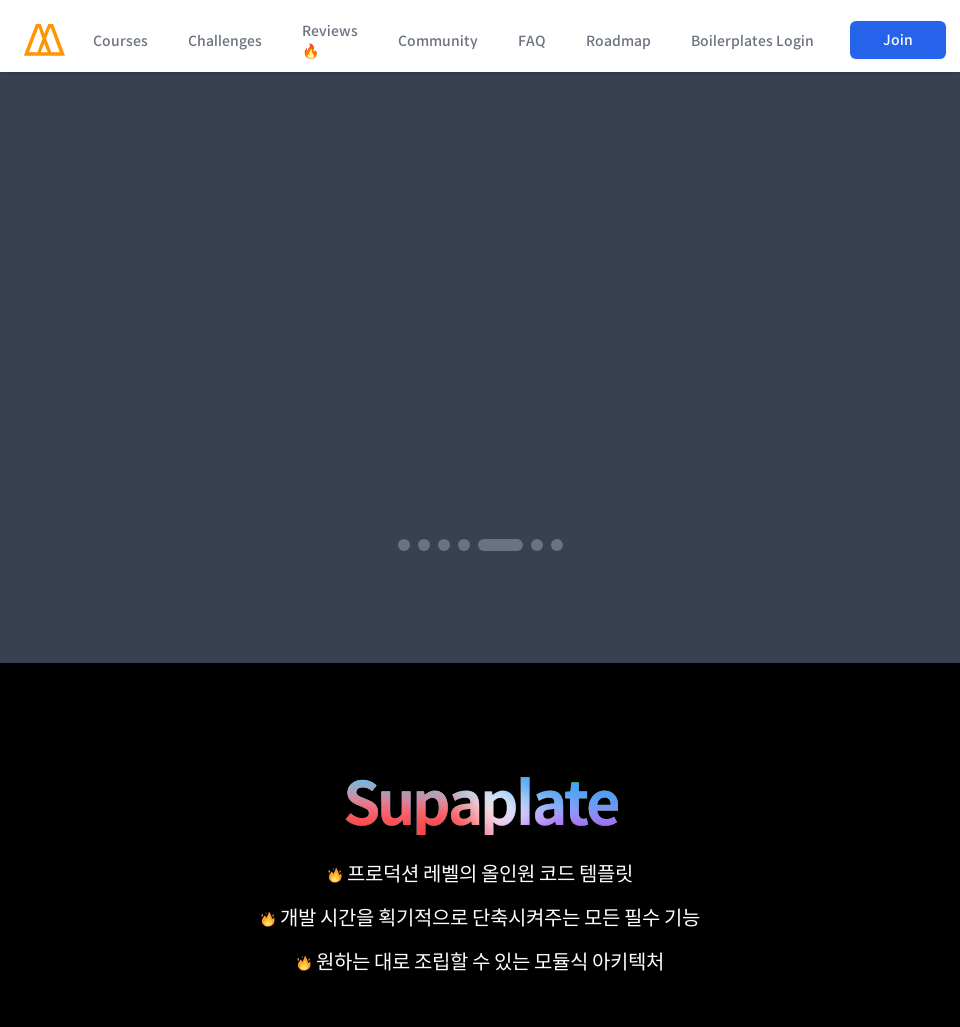

Waited 2 seconds for content to load at section 2
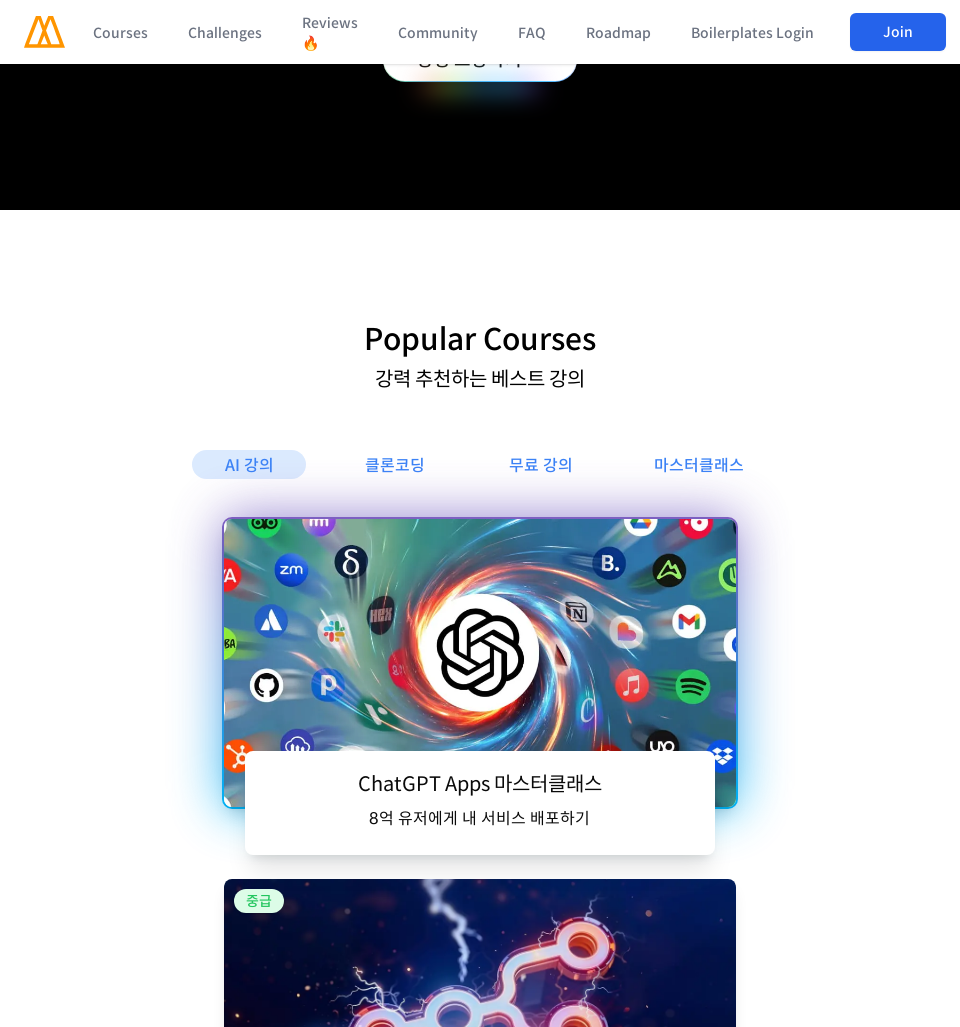

Scrolled to section 3 at position 3081px
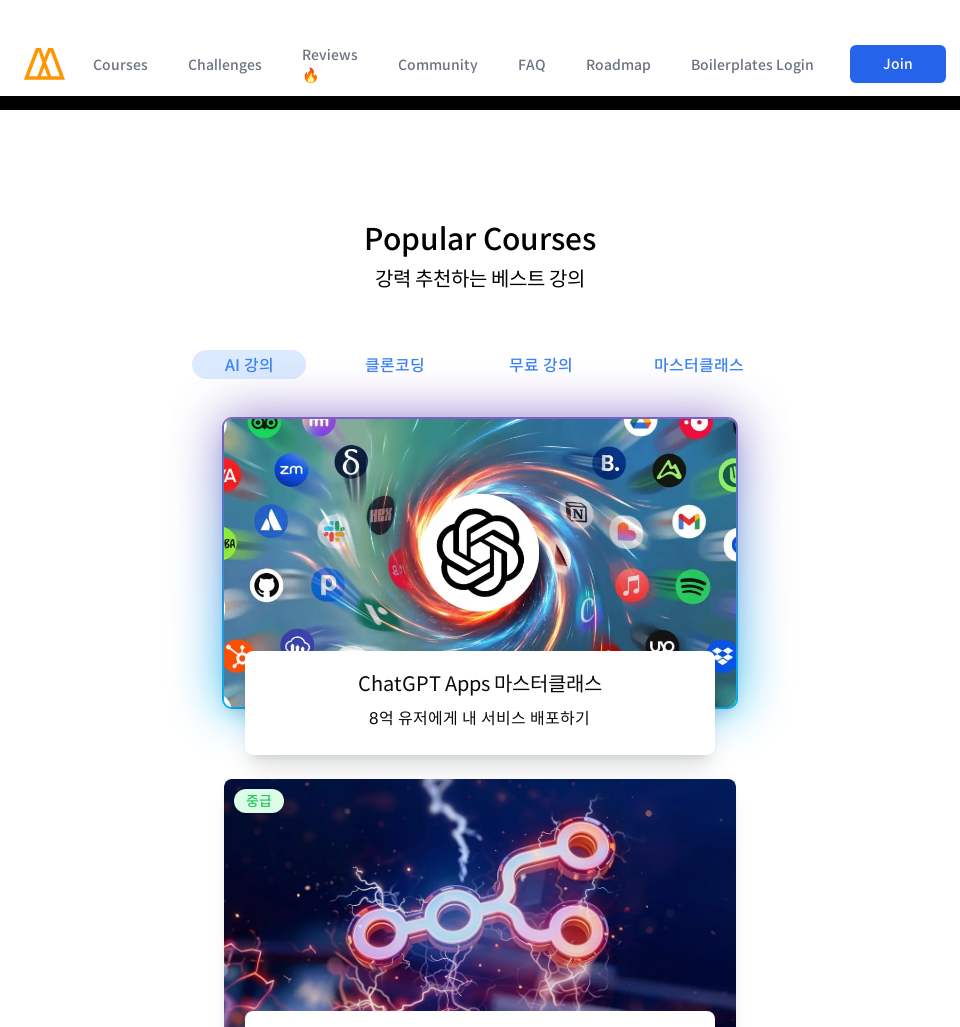

Waited 2 seconds for content to load at section 3
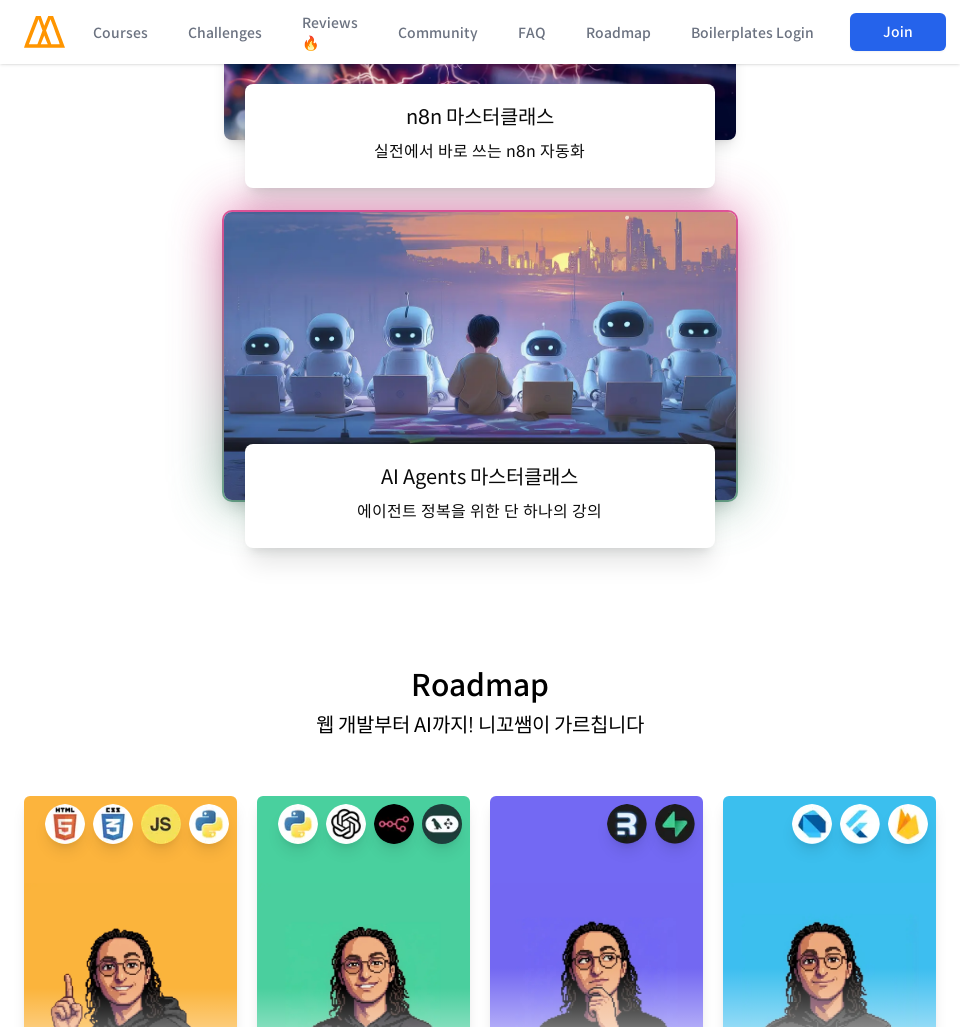

Scrolled to section 4 at position 4108px
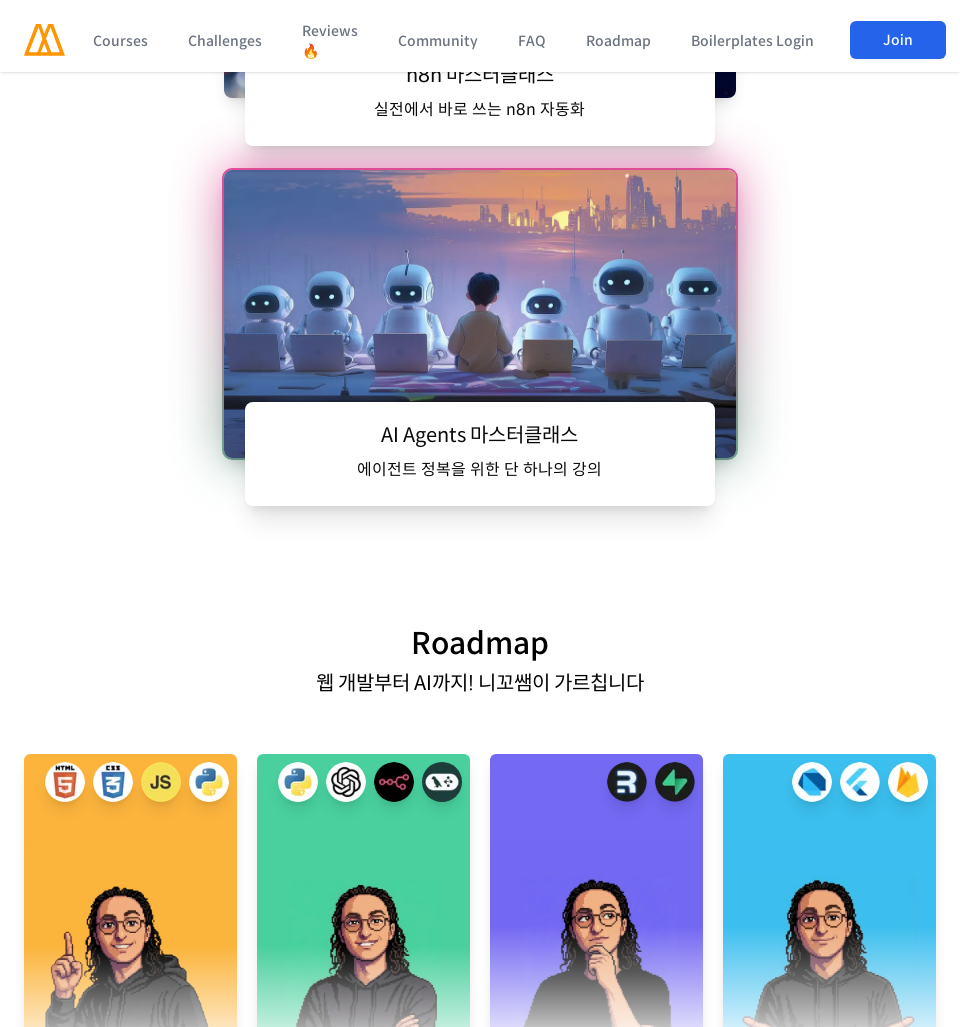

Waited 2 seconds for content to load at section 4
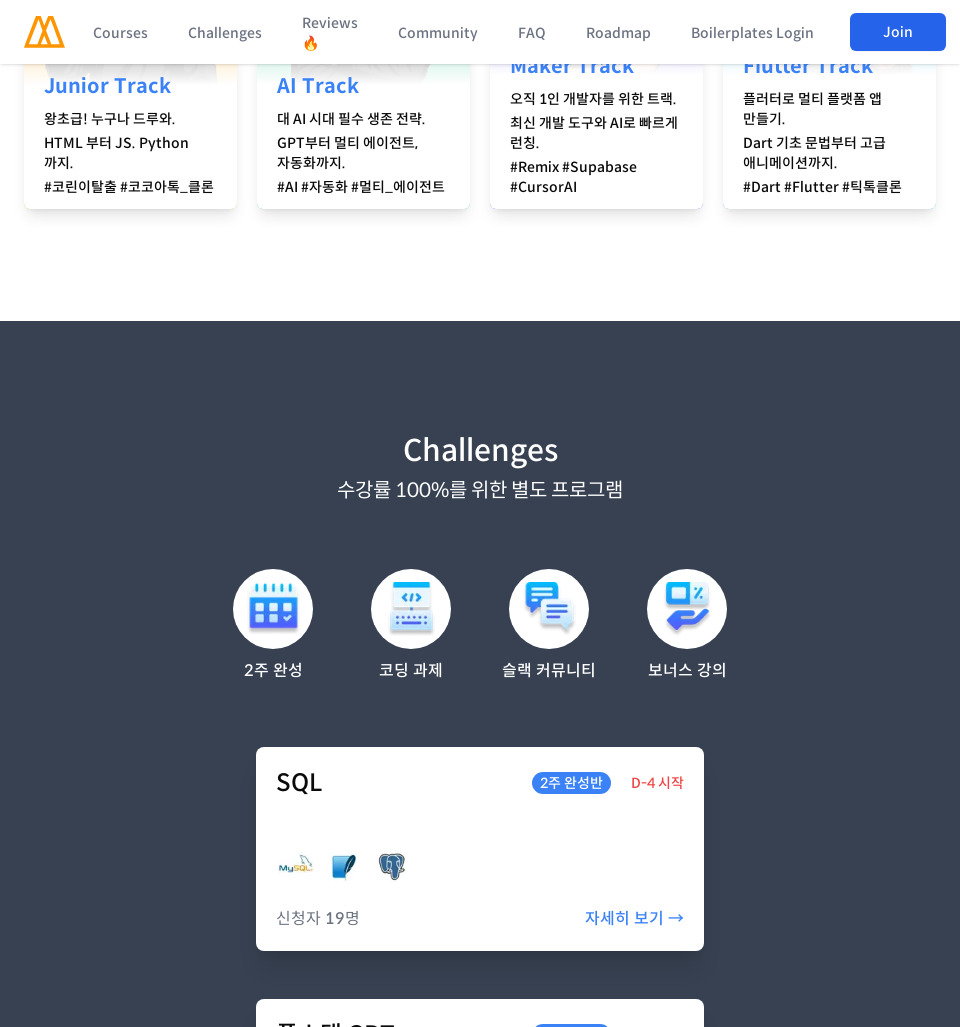

Scrolled to section 5 at position 5135px
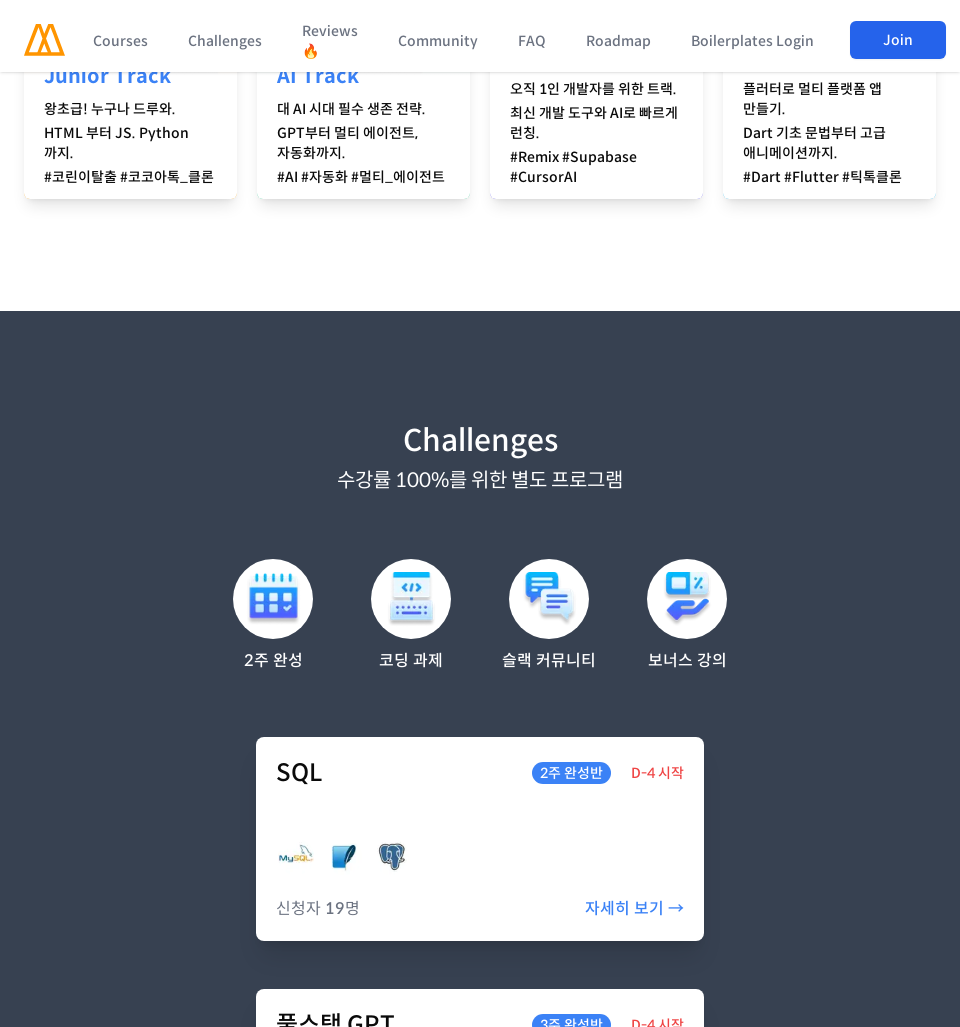

Waited 2 seconds for content to load at section 5
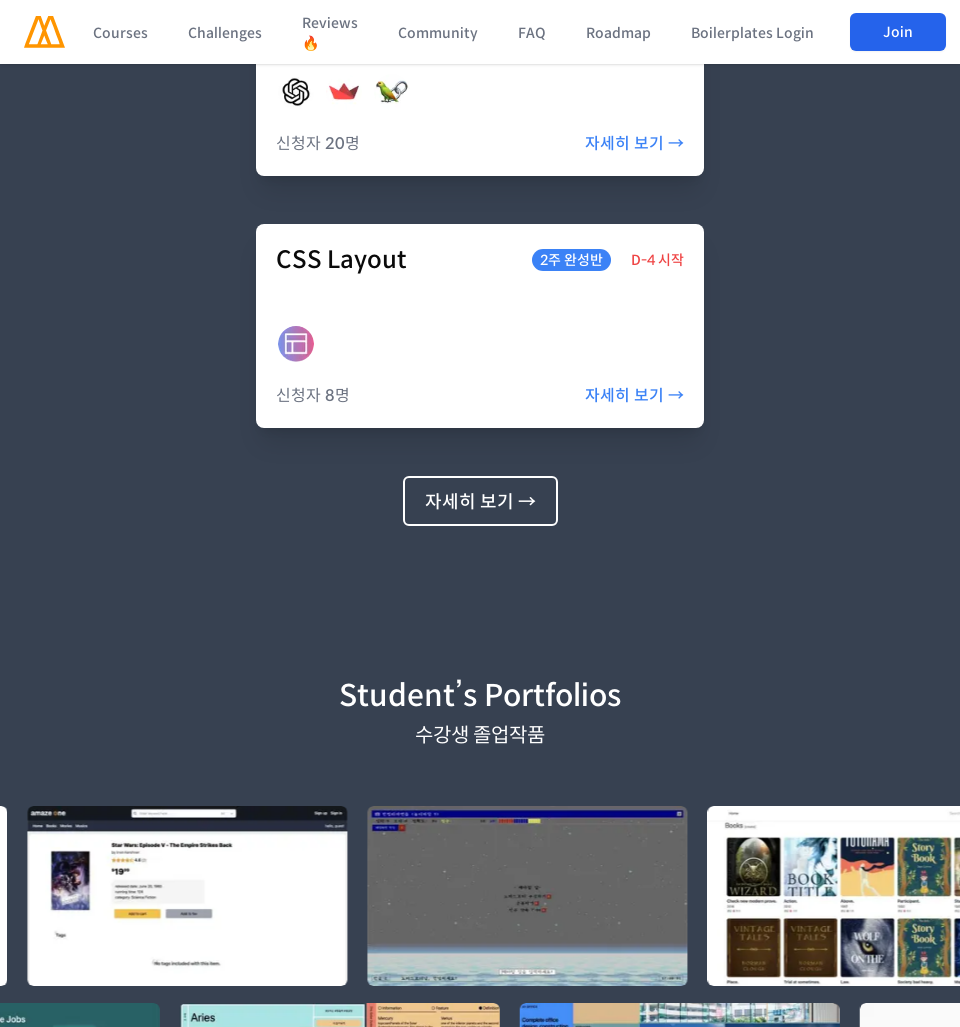

Scrolled to section 6 at position 6162px
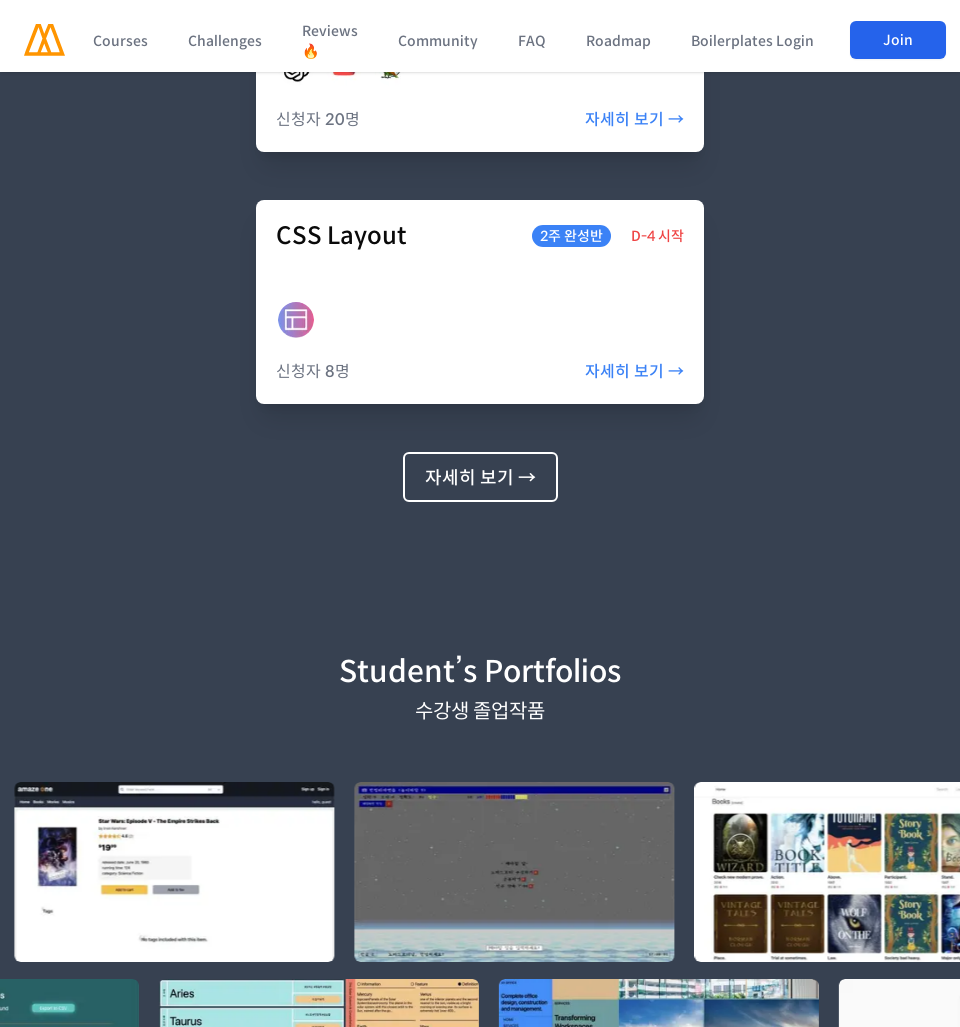

Waited 2 seconds for content to load at section 6
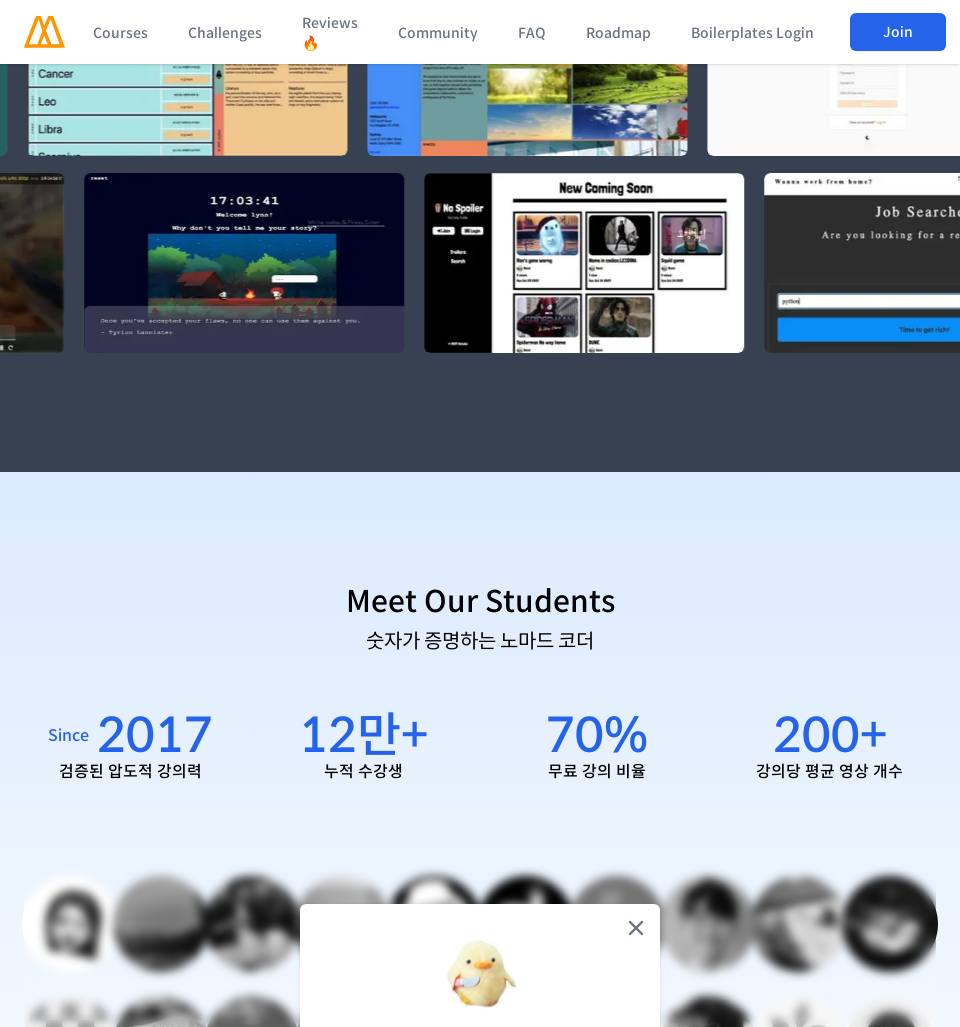

Scrolled to section 7 at position 7189px
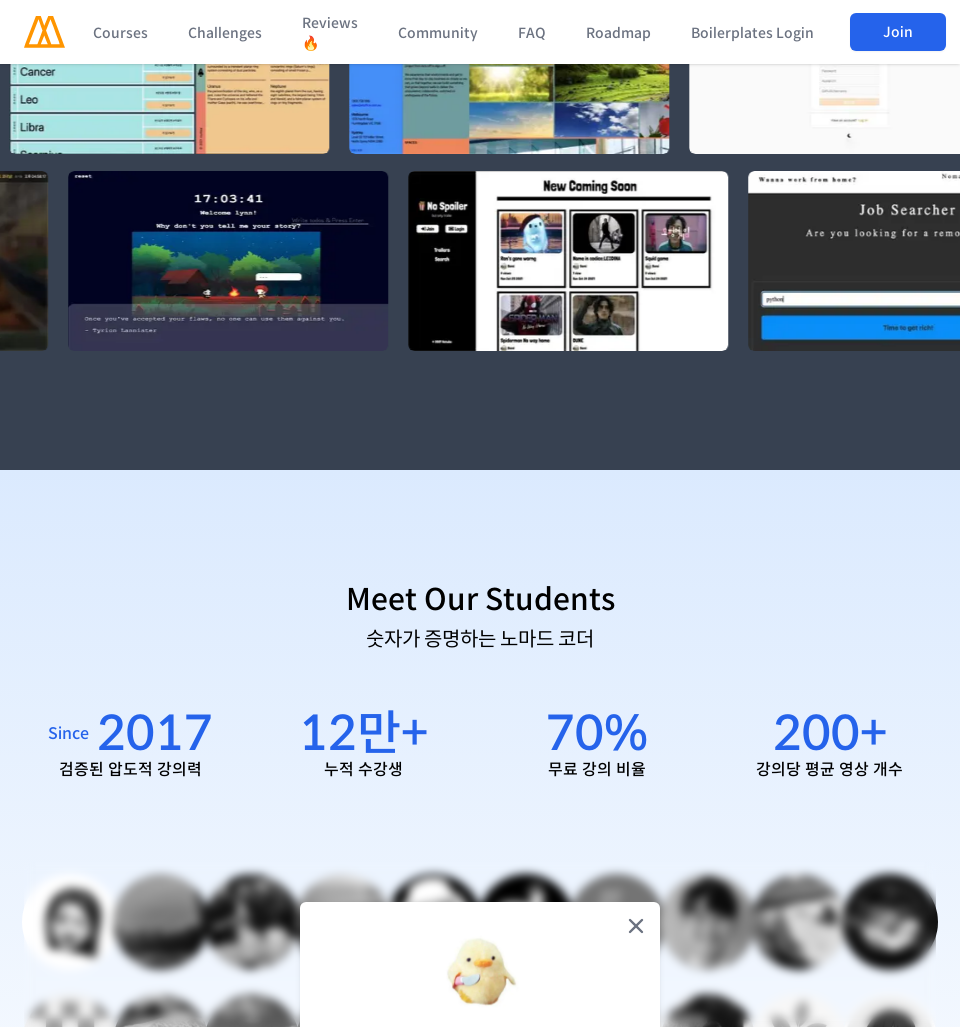

Waited 2 seconds for content to load at section 7
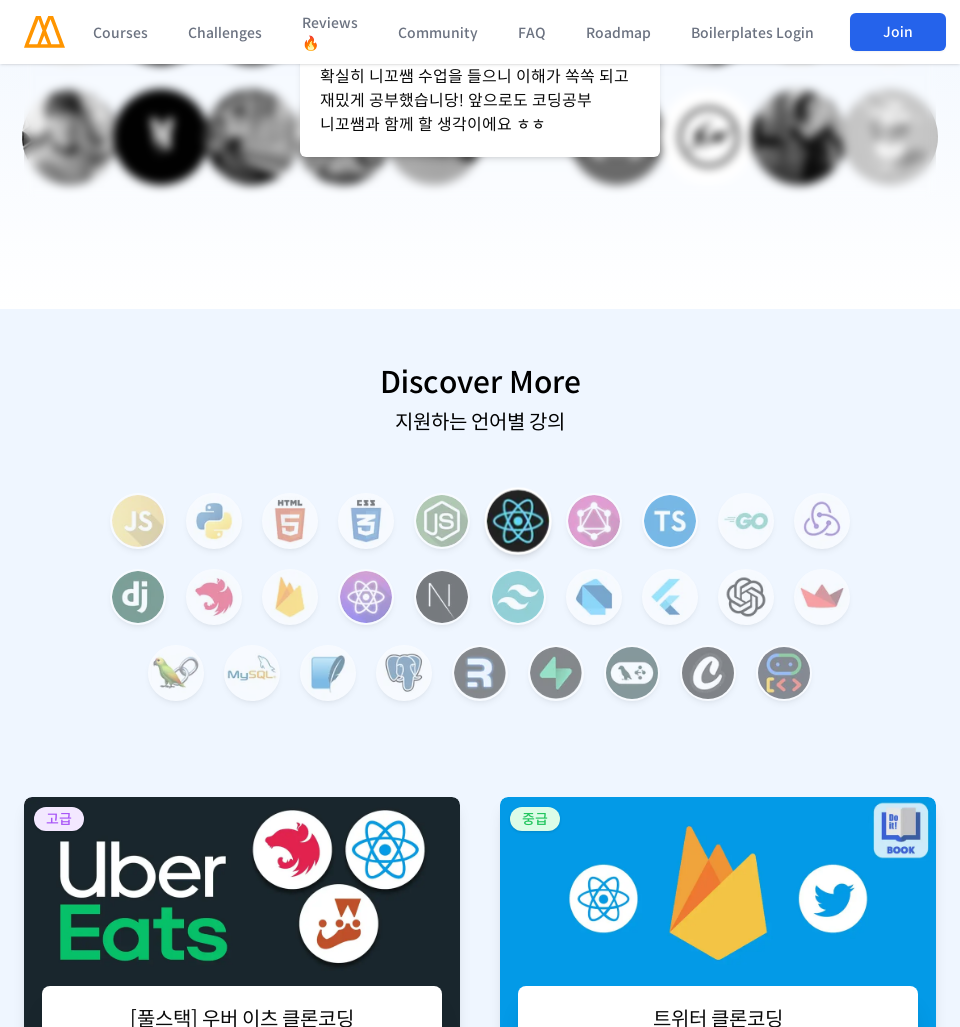

Scrolled to section 8 at position 8216px
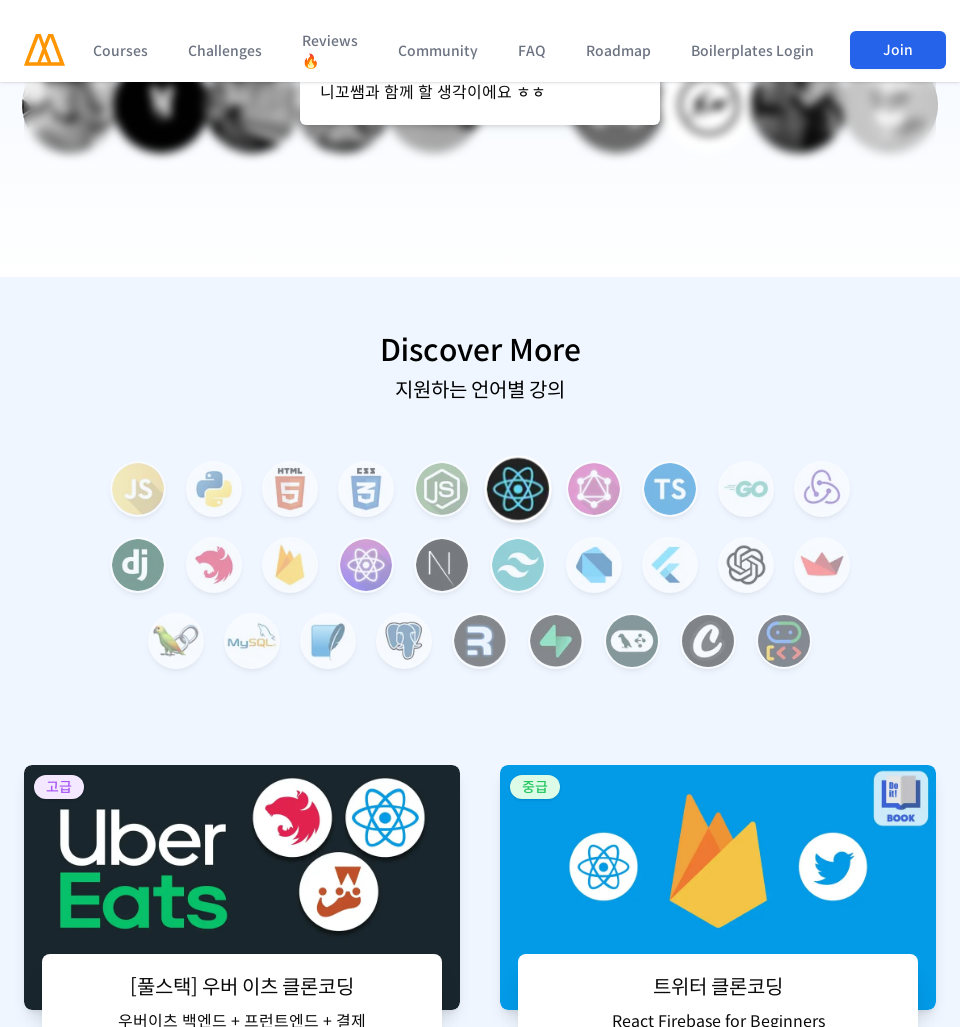

Waited 2 seconds for content to load at section 8
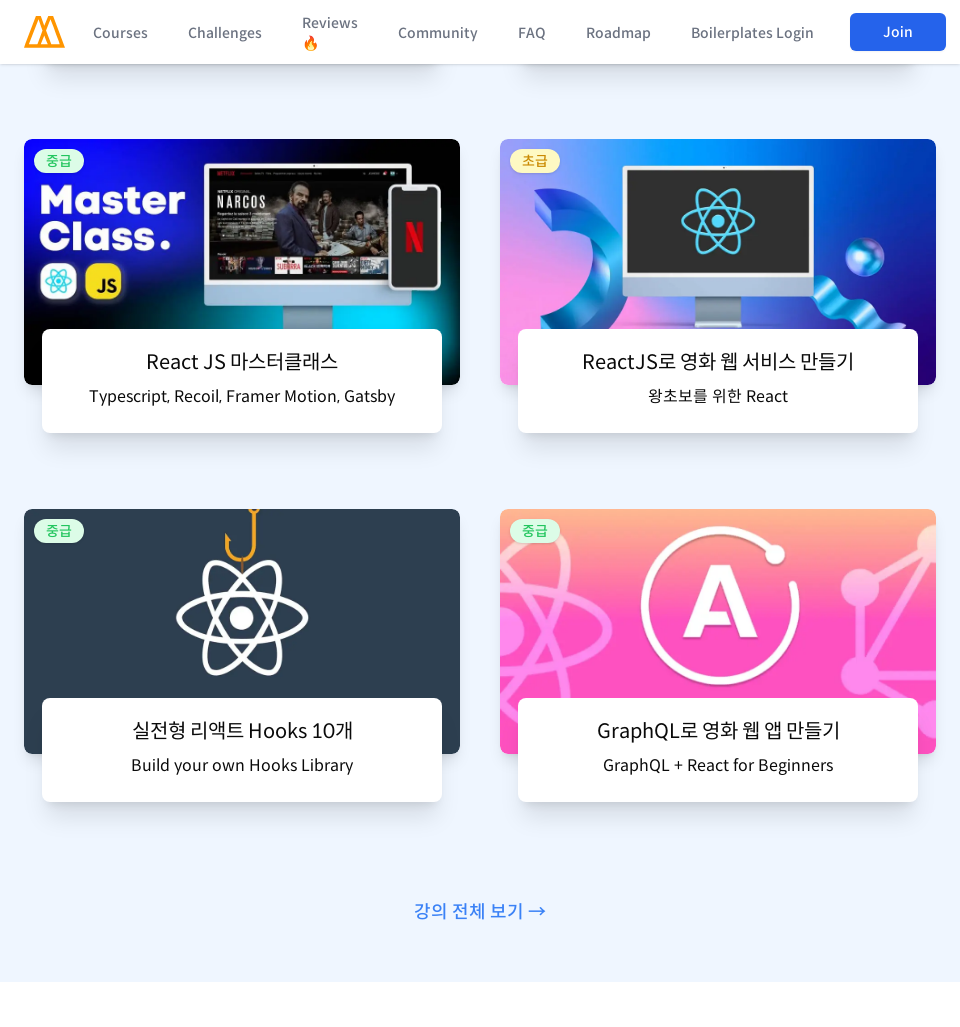

Scrolled to section 9 at position 9243px
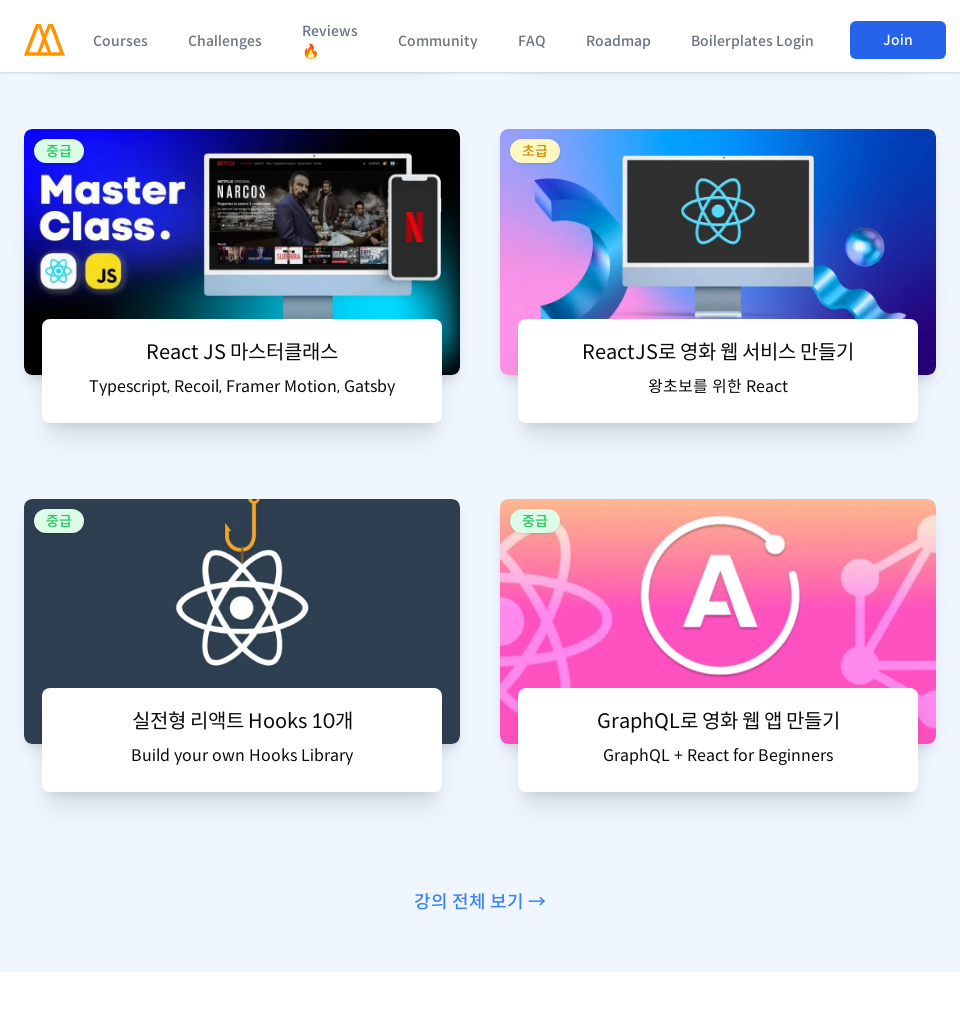

Waited 2 seconds for content to load at section 9
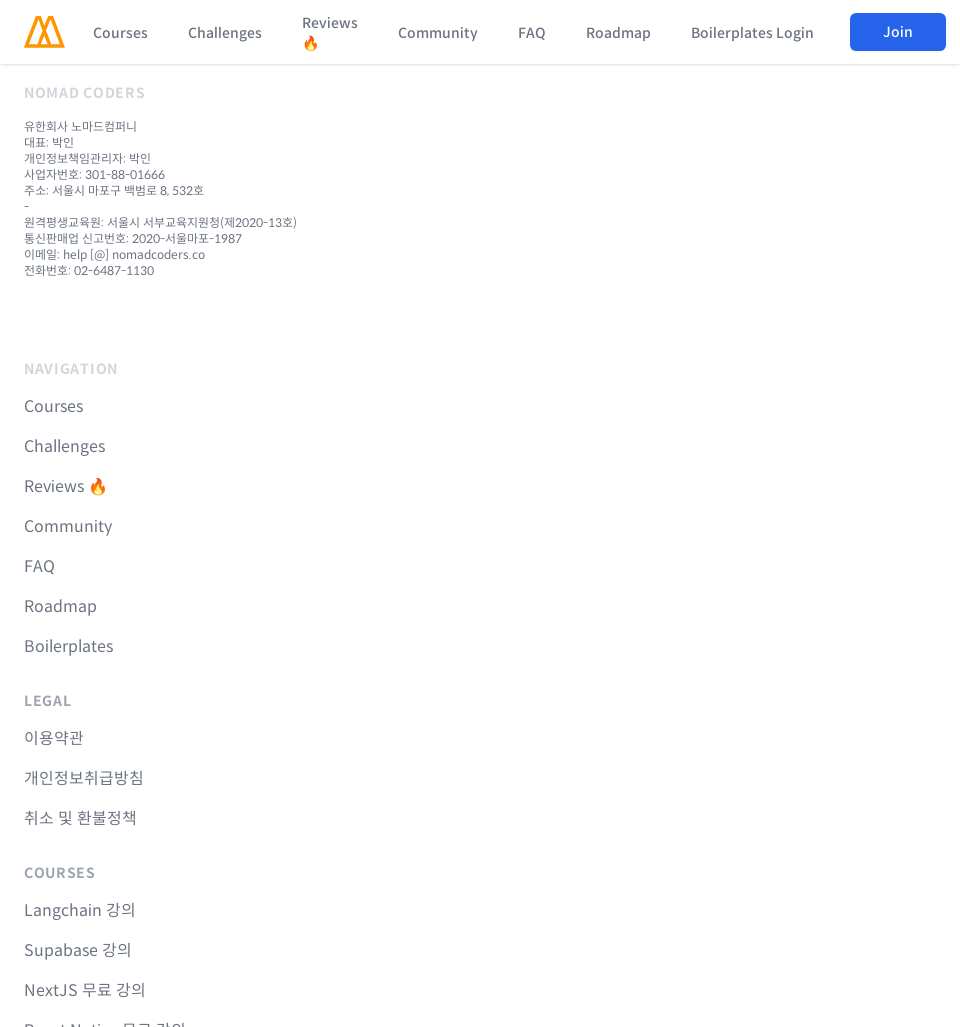

Scrolled to section 10 at position 10270px
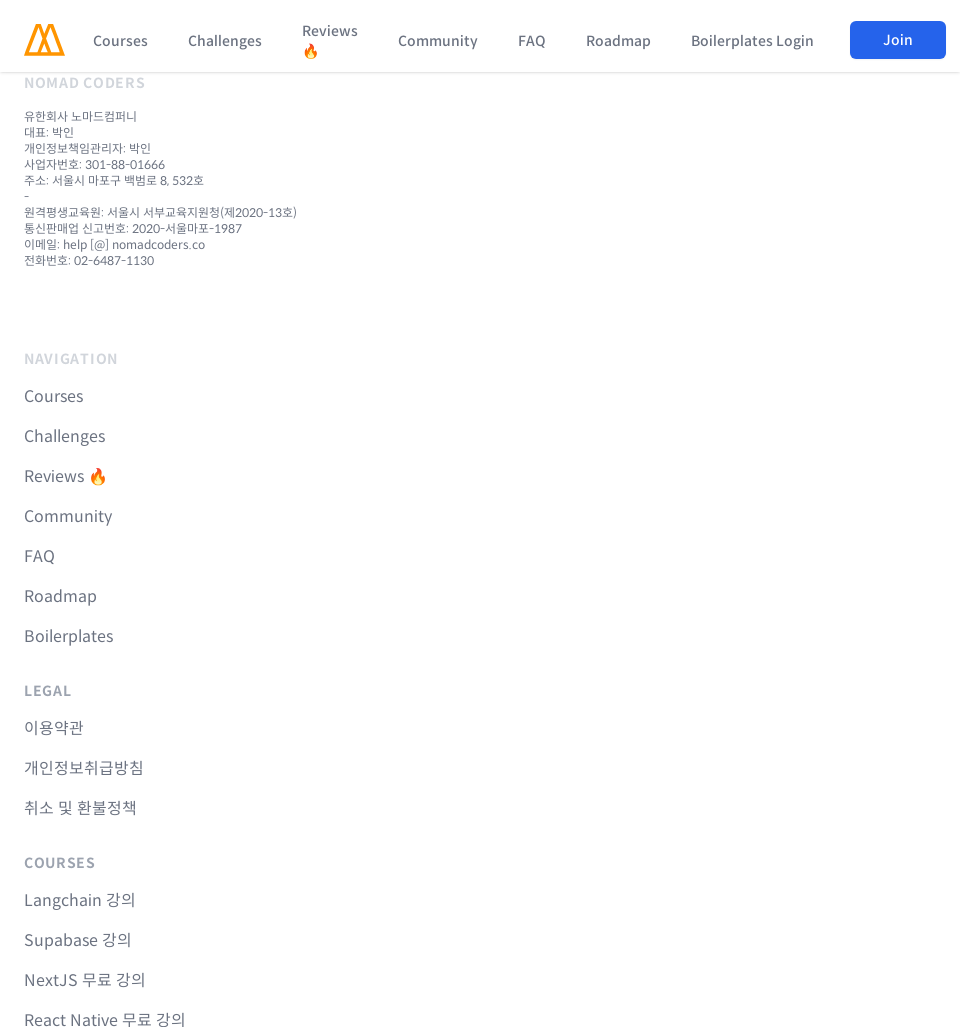

Waited 2 seconds for content to load at section 10
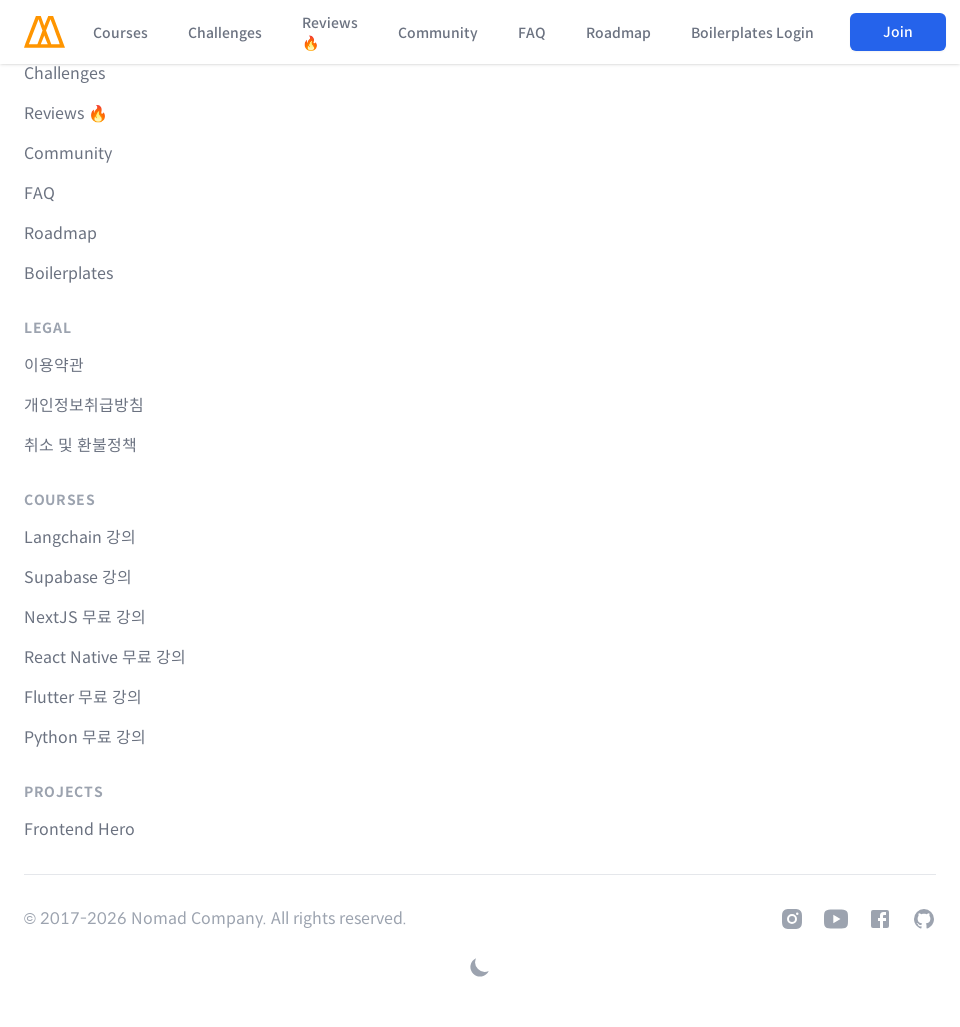

Scrolled to section 11 at position 11297px
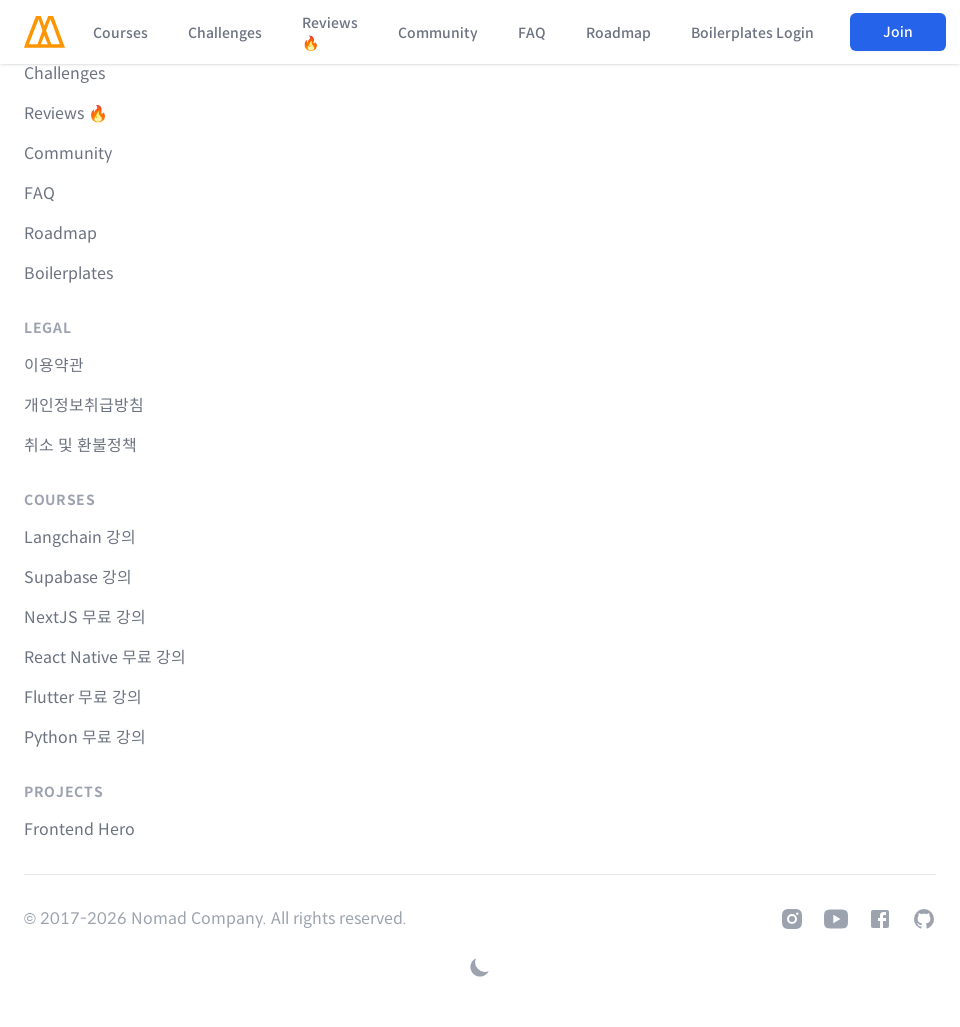

Waited 2 seconds for content to load at section 11
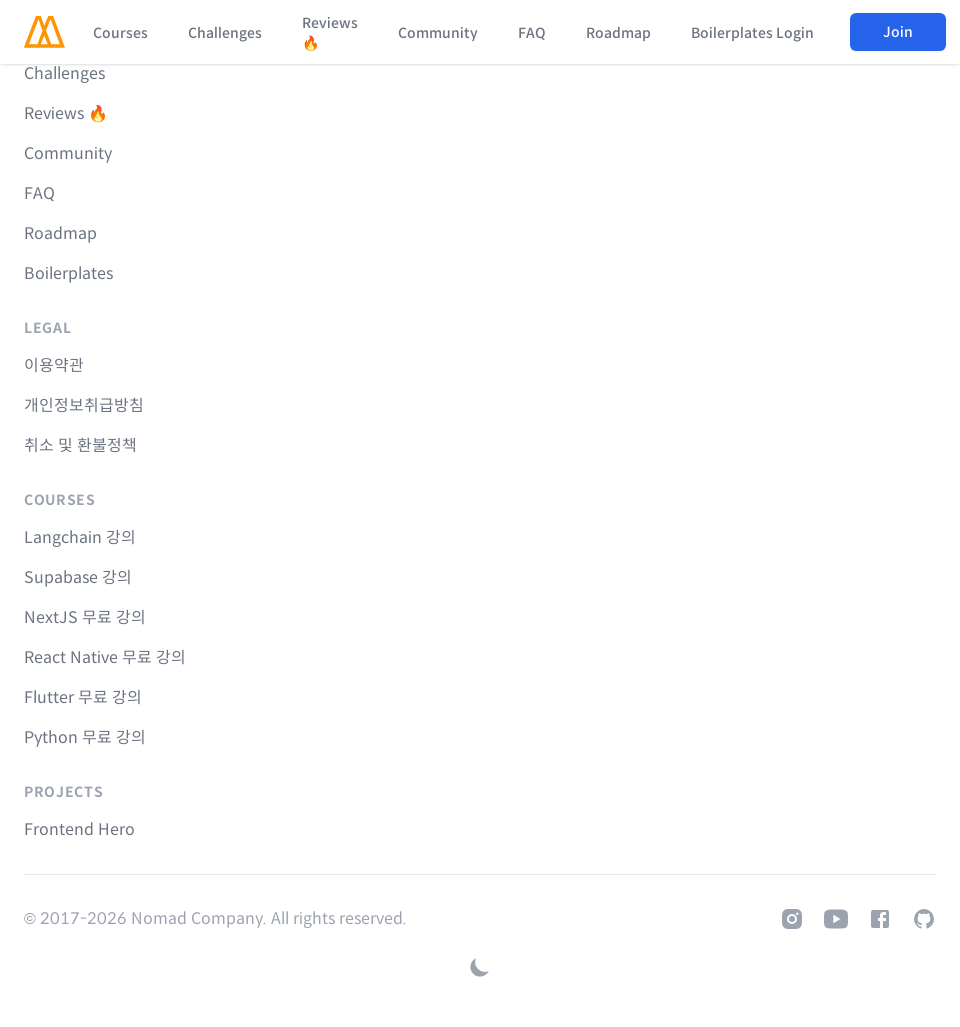

Set viewport width to 1366px and height to 1027px
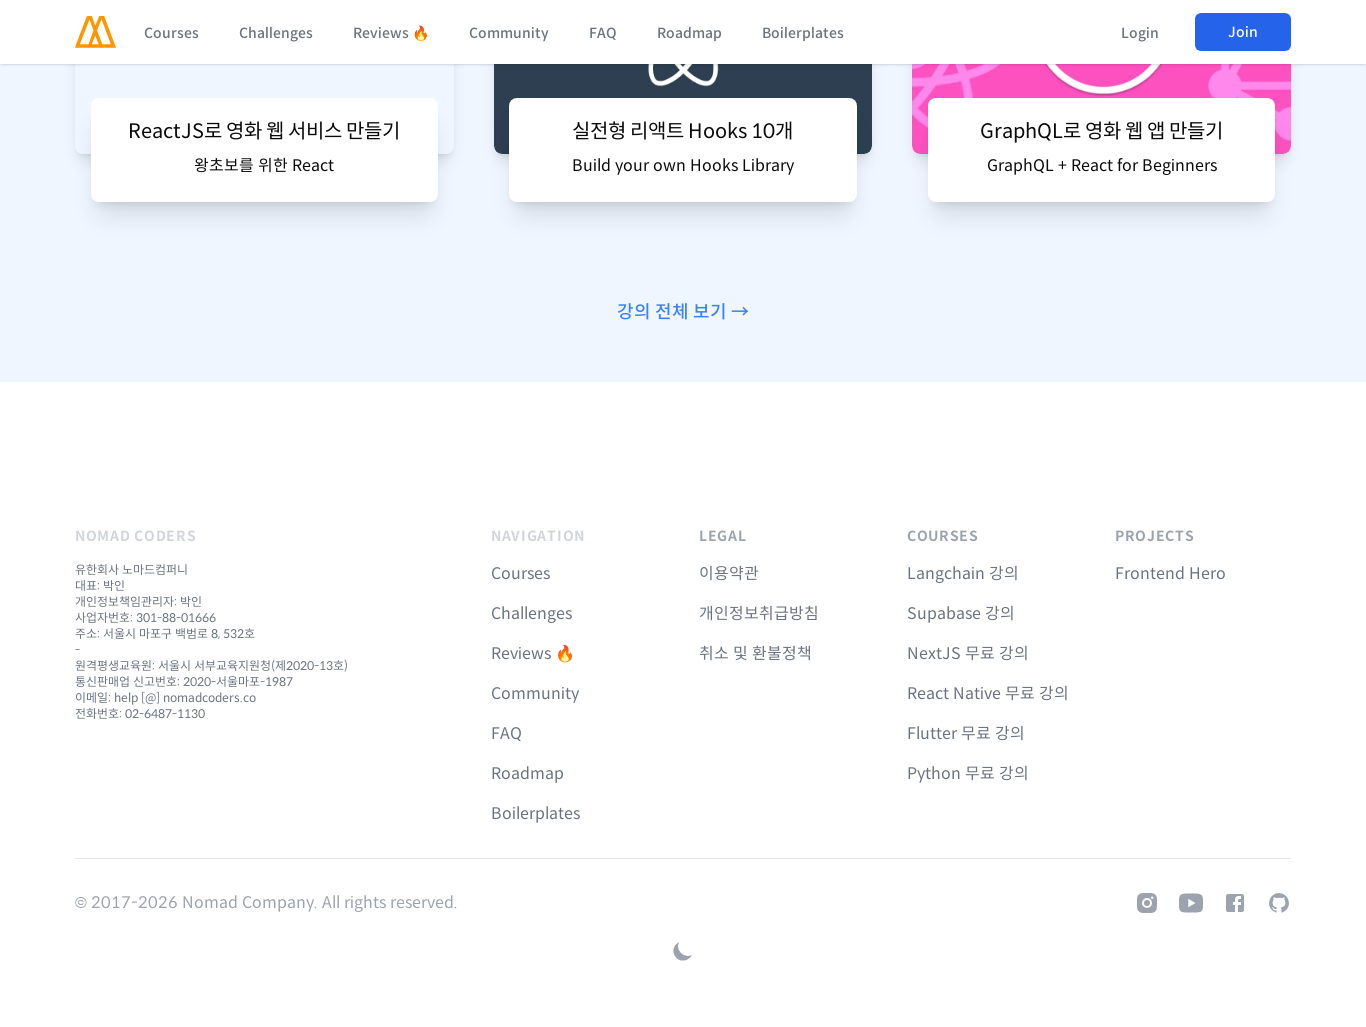

Scrolled to top of page
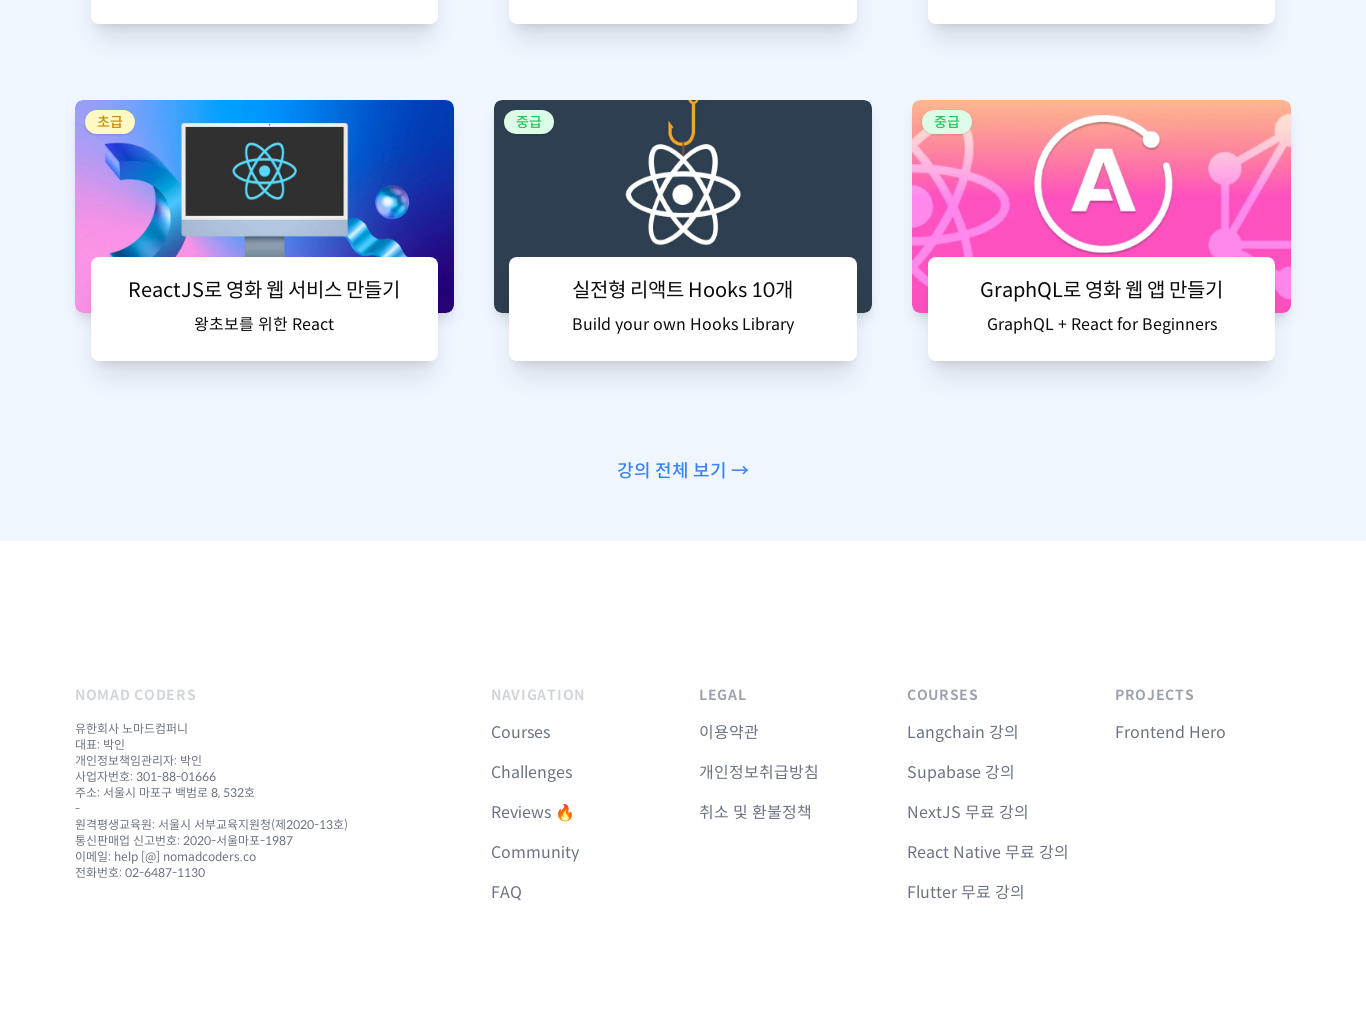

Retrieved page scroll height: 7957px
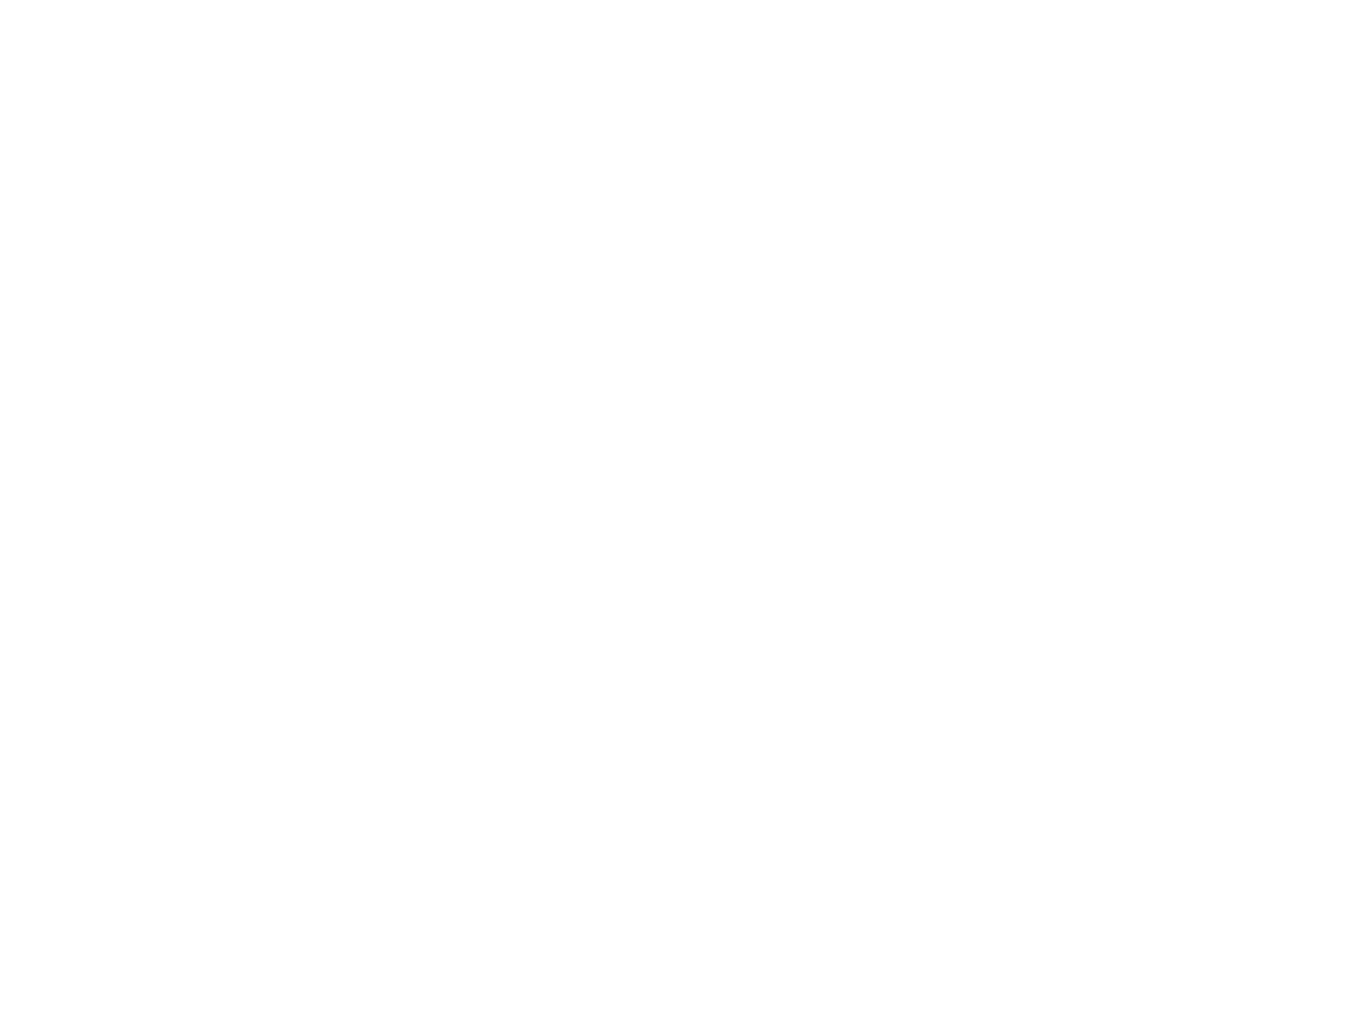

Scrolled to section 0 at position 0px
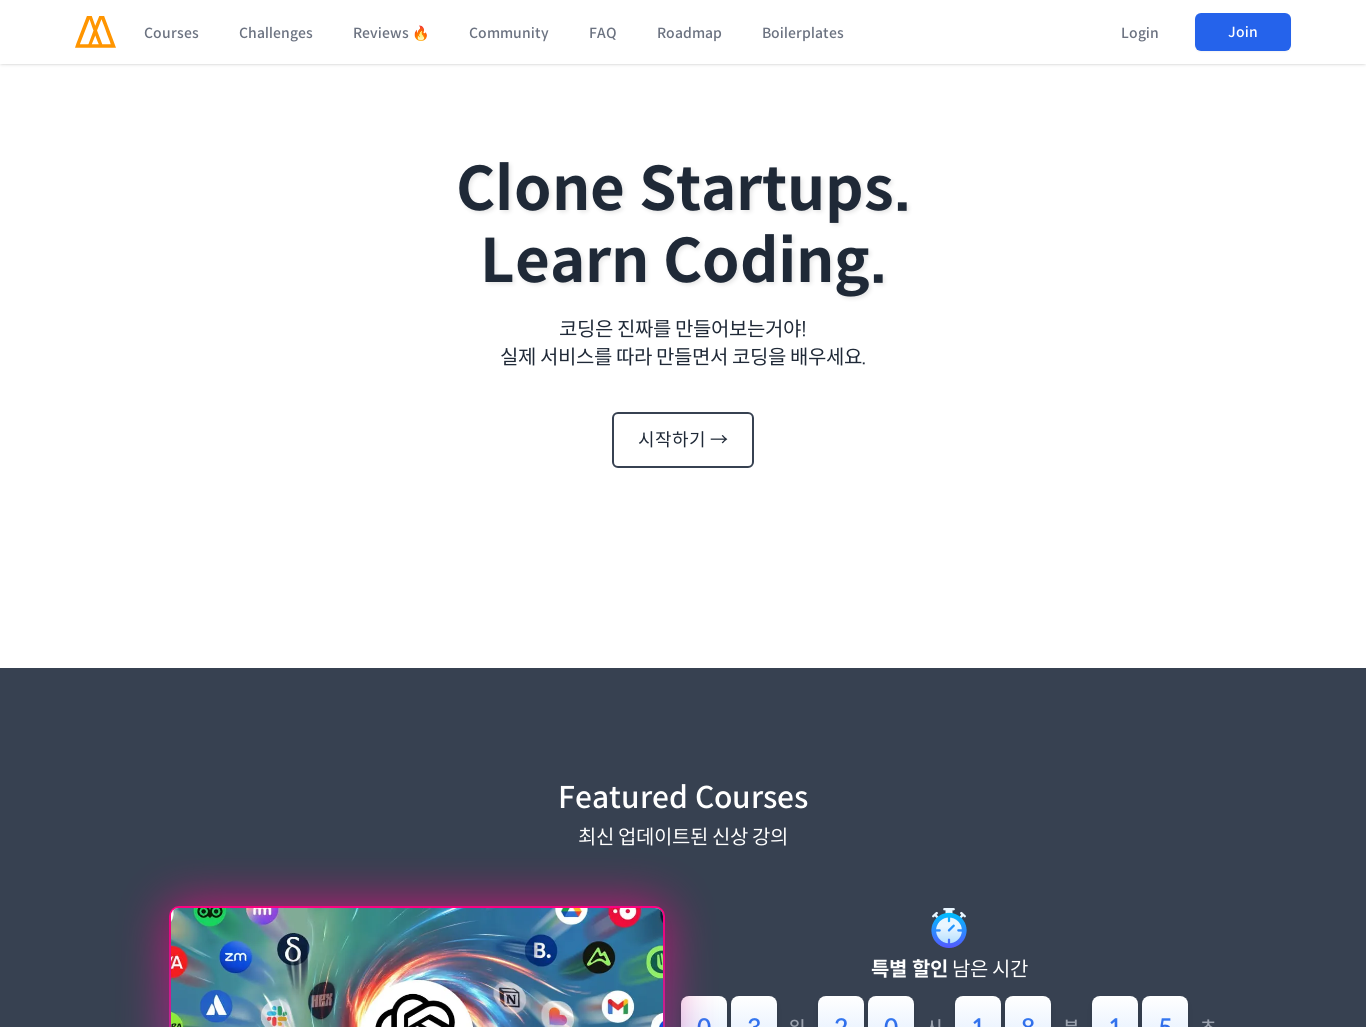

Waited 2 seconds for content to load at section 0
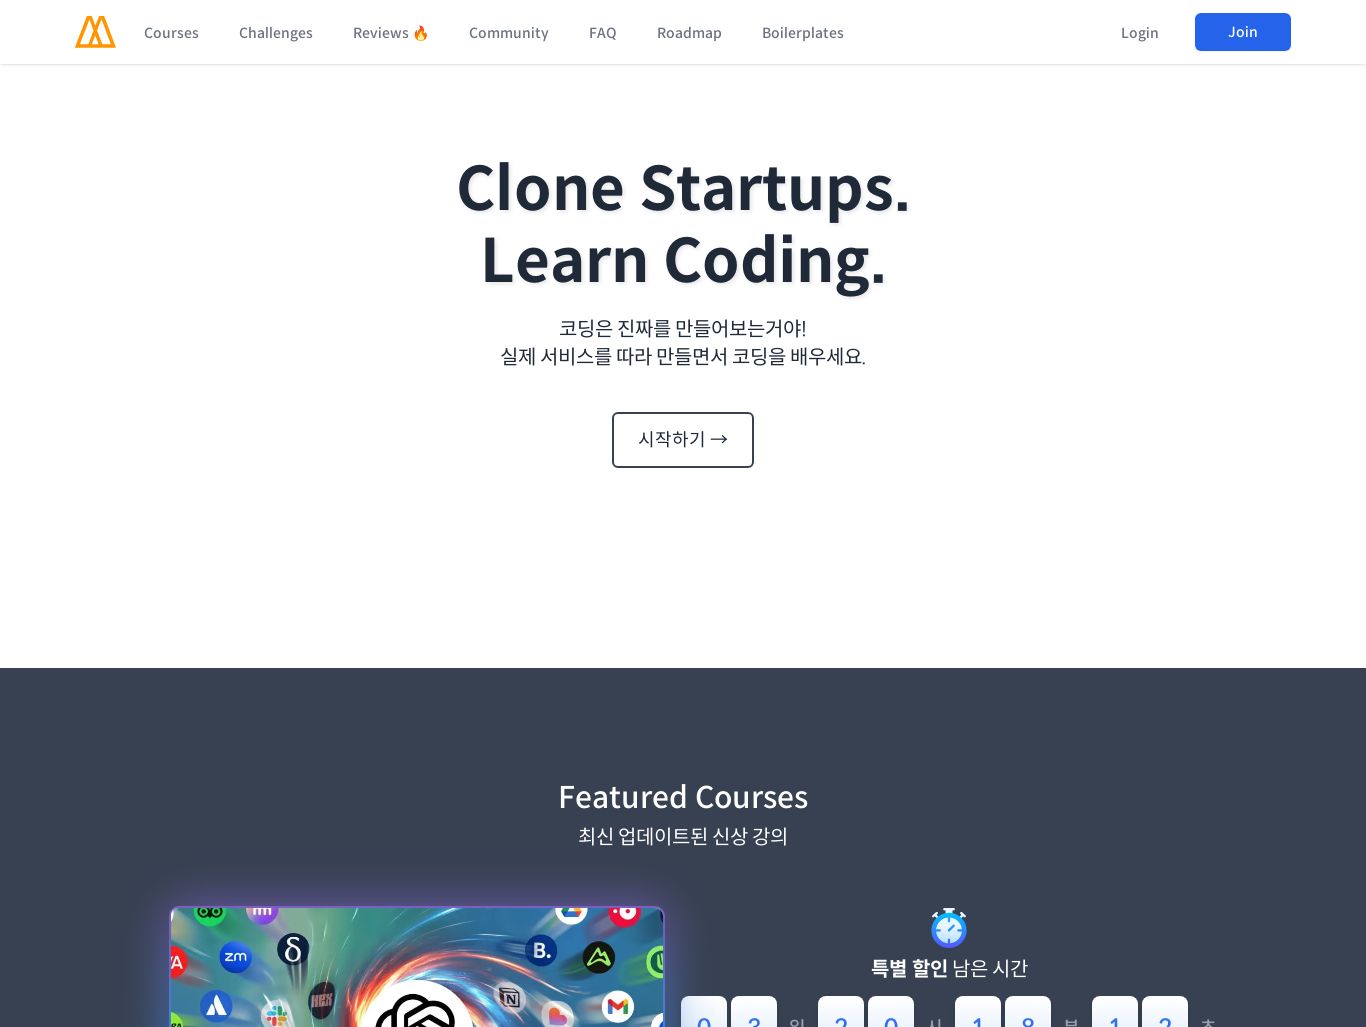

Scrolled to section 1 at position 1027px
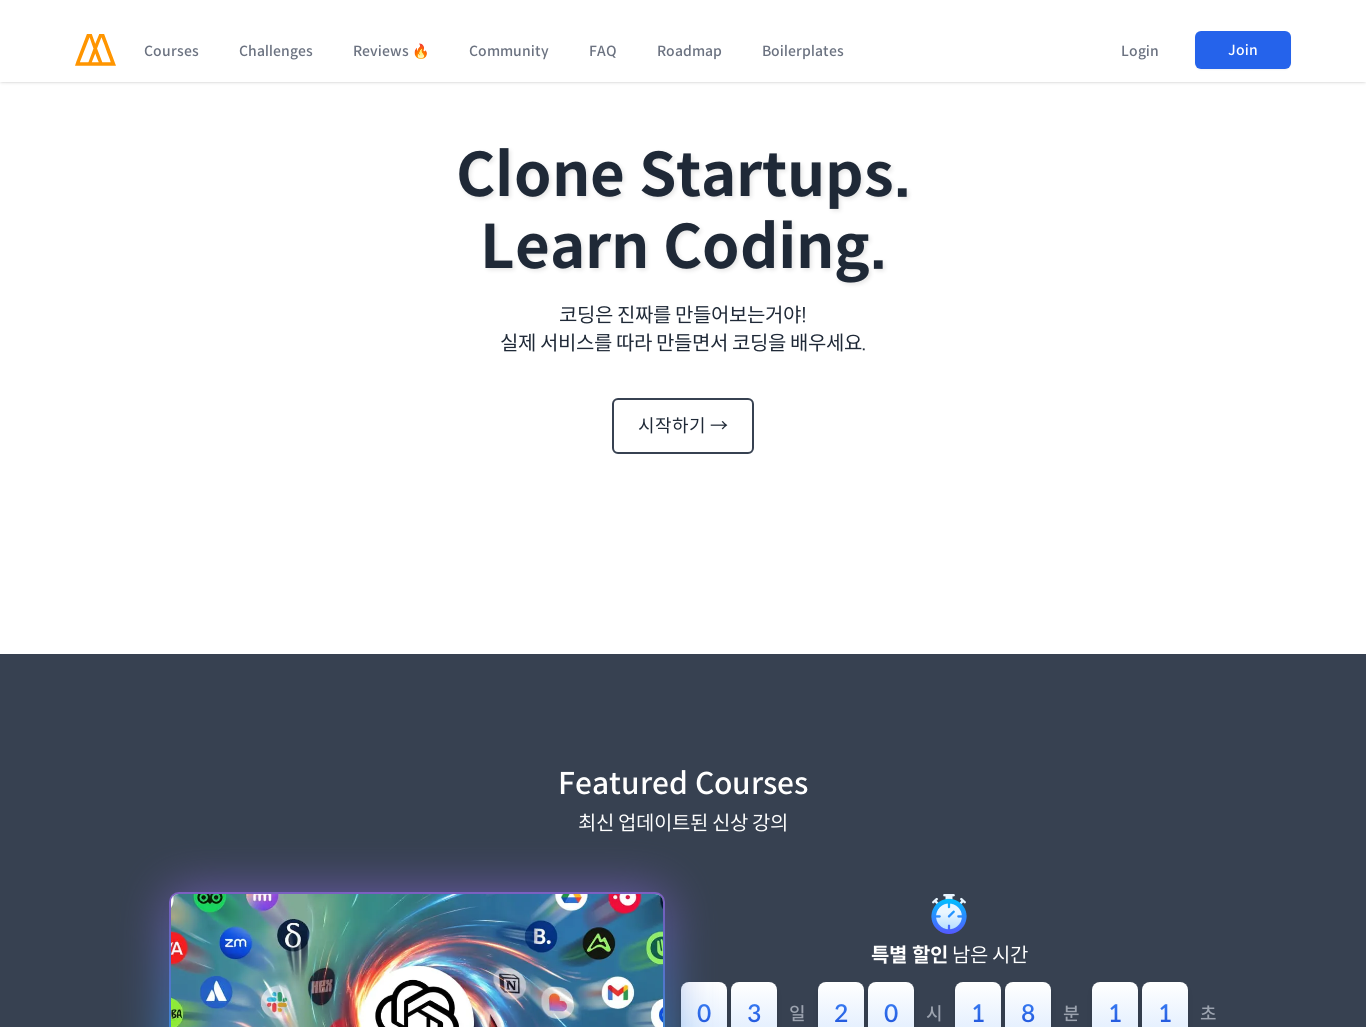

Waited 2 seconds for content to load at section 1
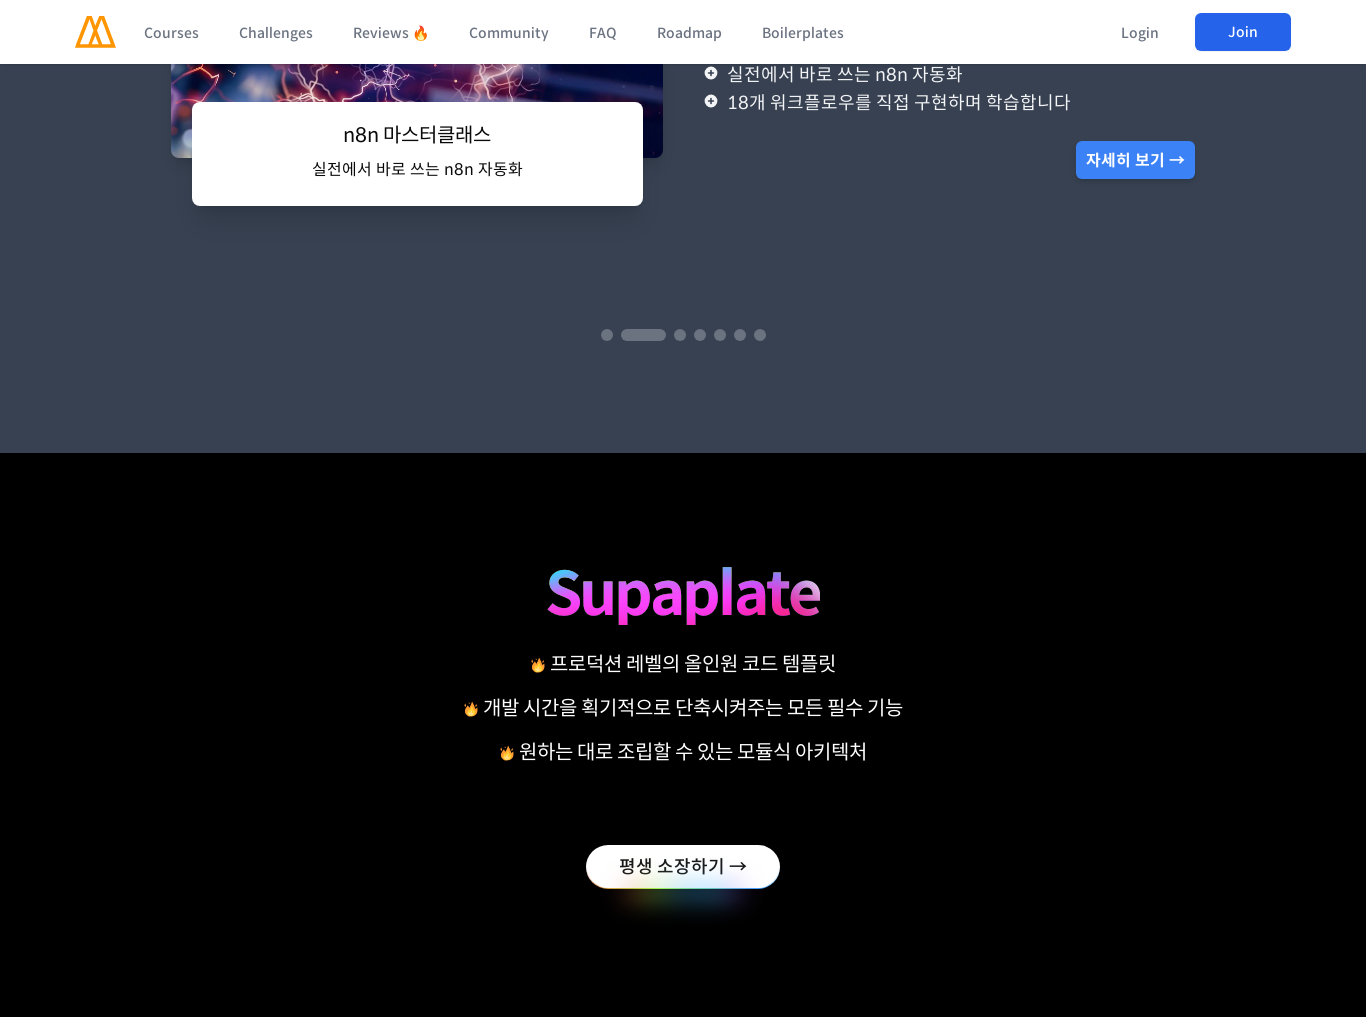

Scrolled to section 2 at position 2054px
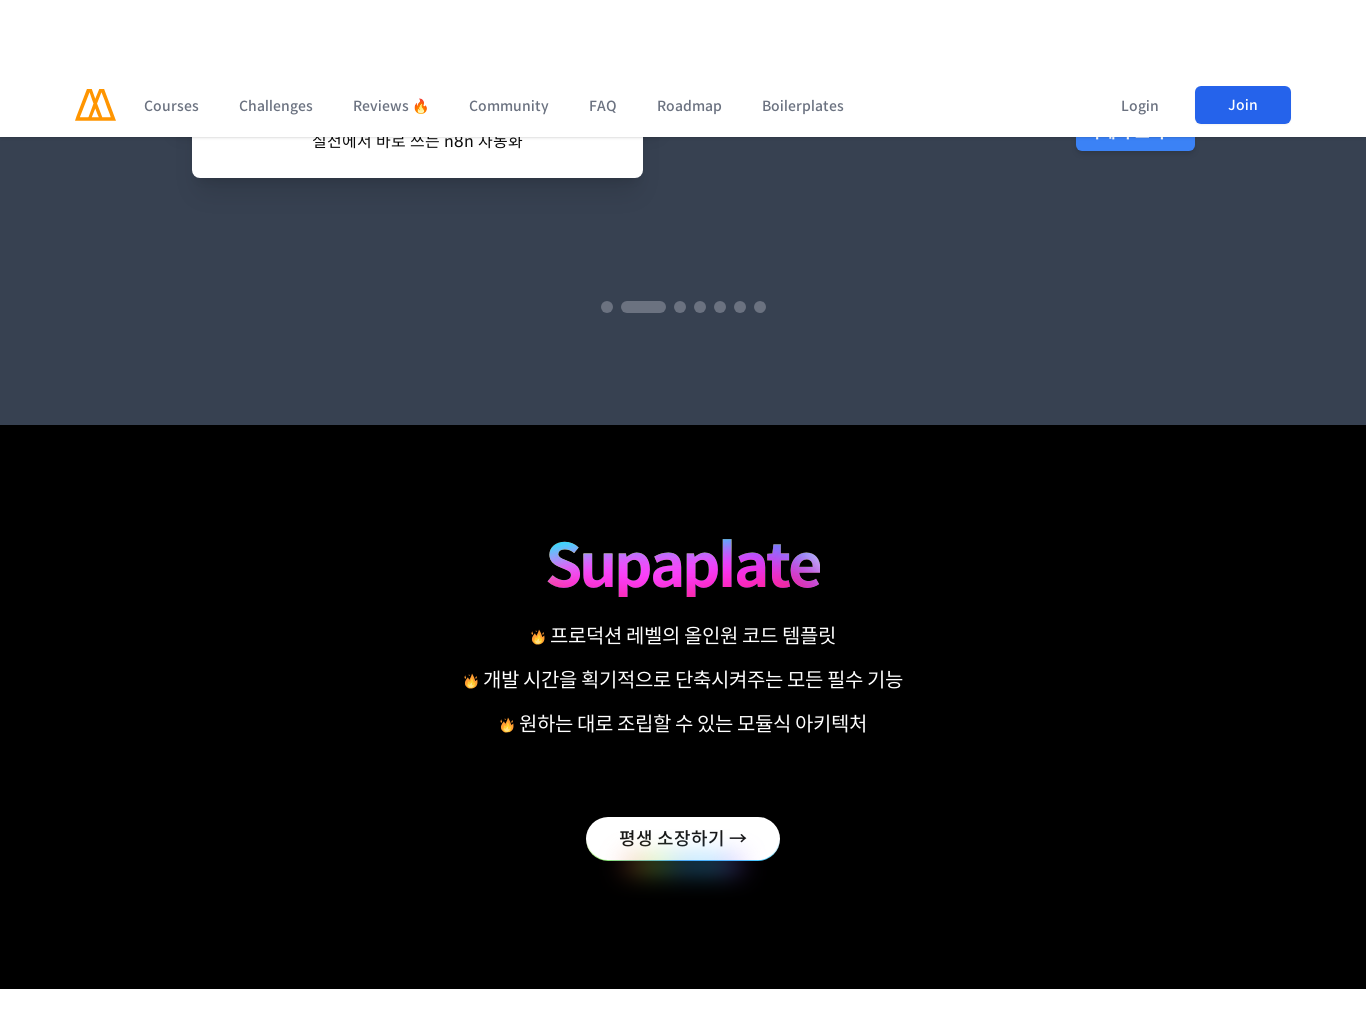

Waited 2 seconds for content to load at section 2
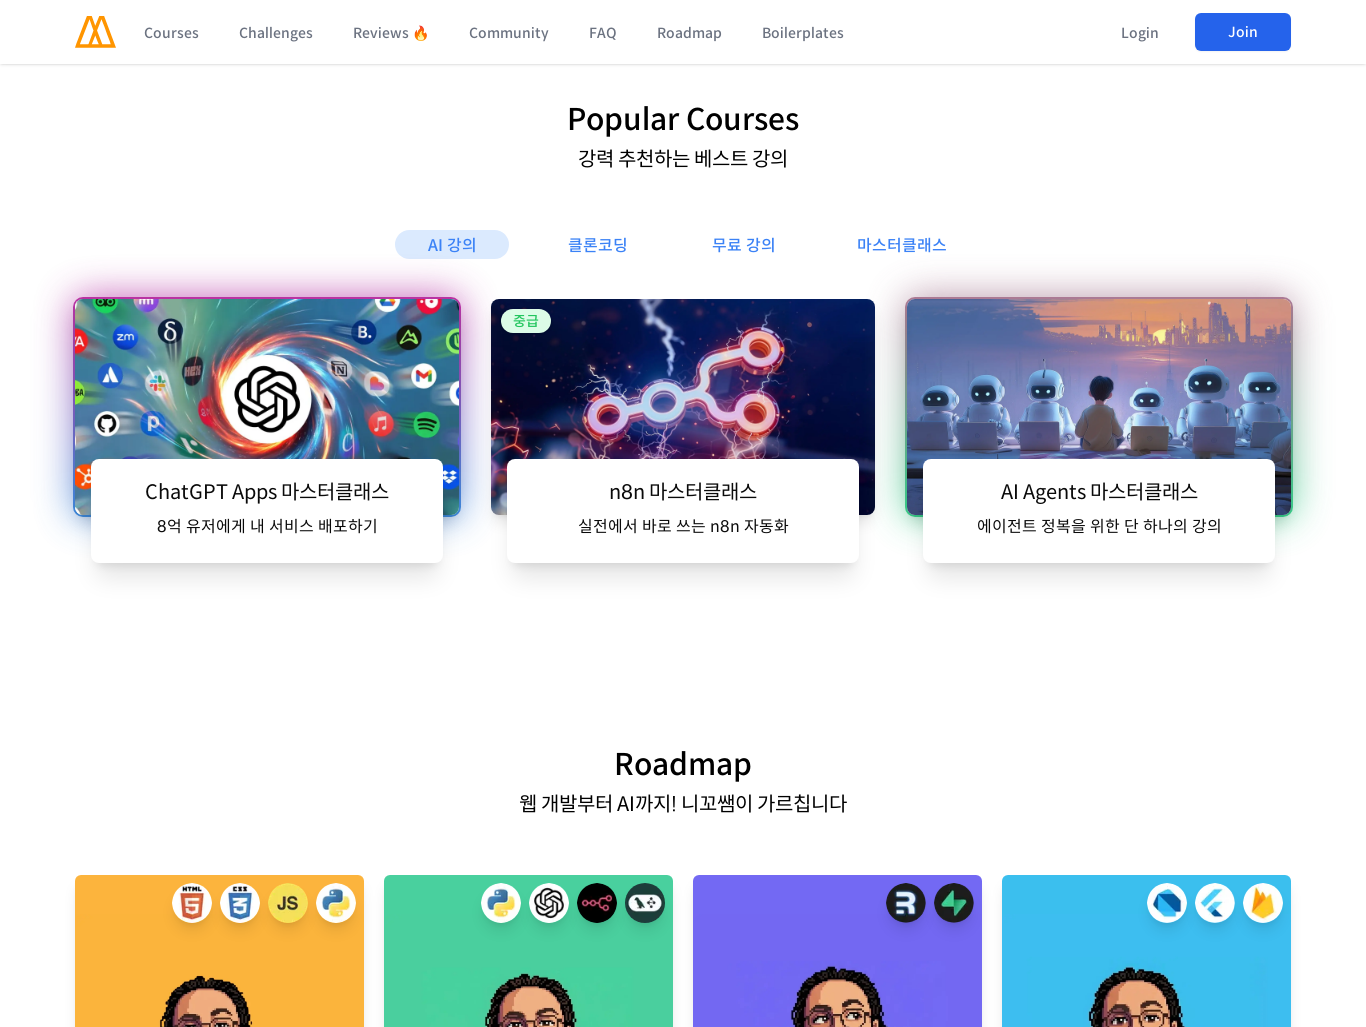

Scrolled to section 3 at position 3081px
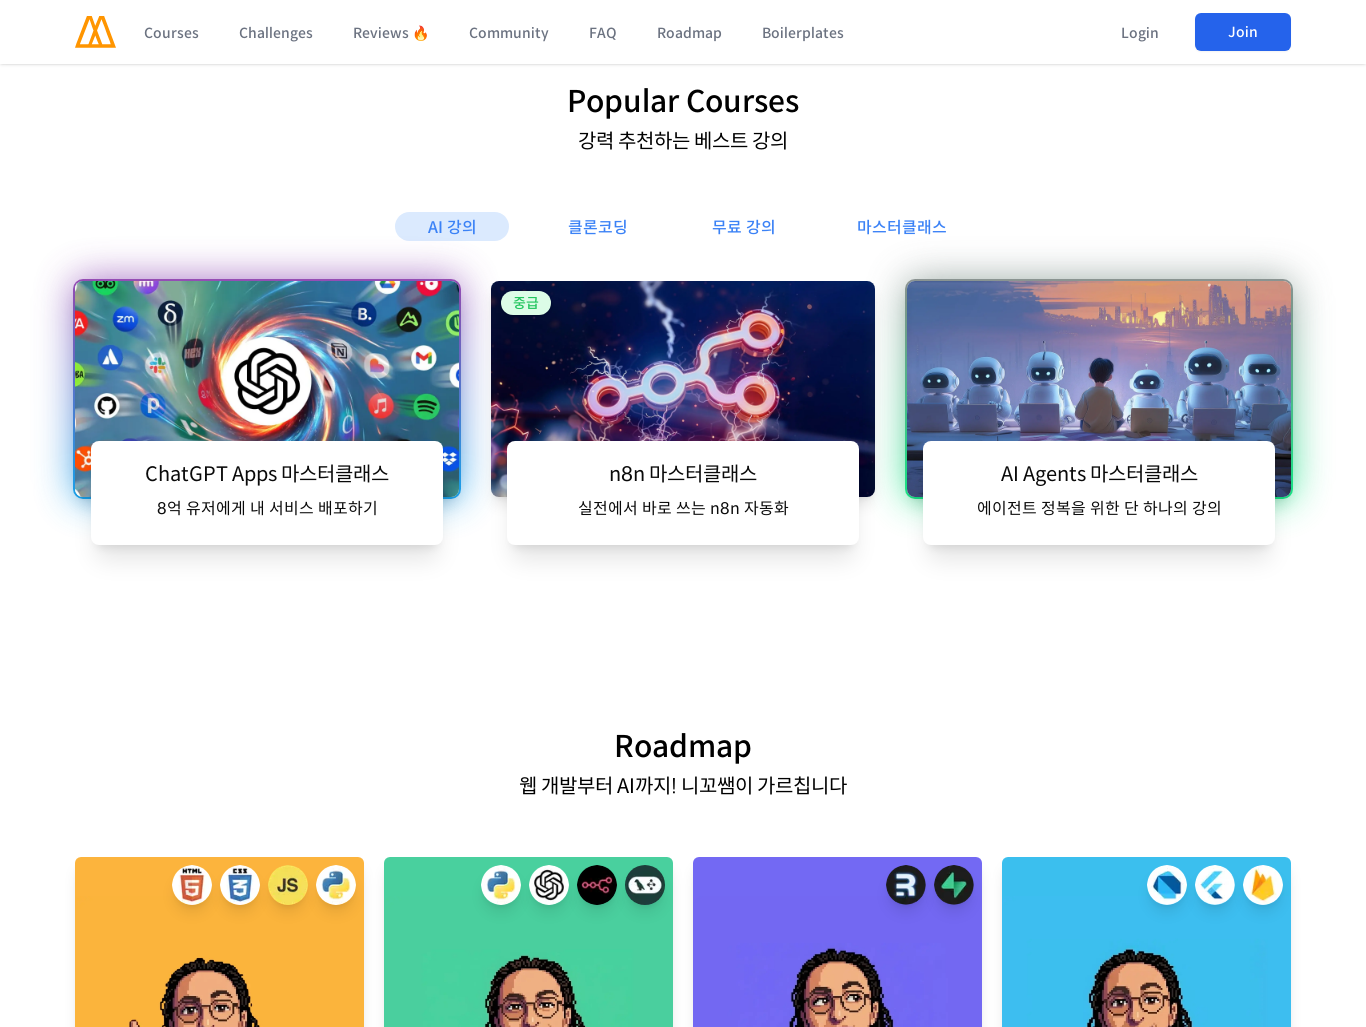

Waited 2 seconds for content to load at section 3
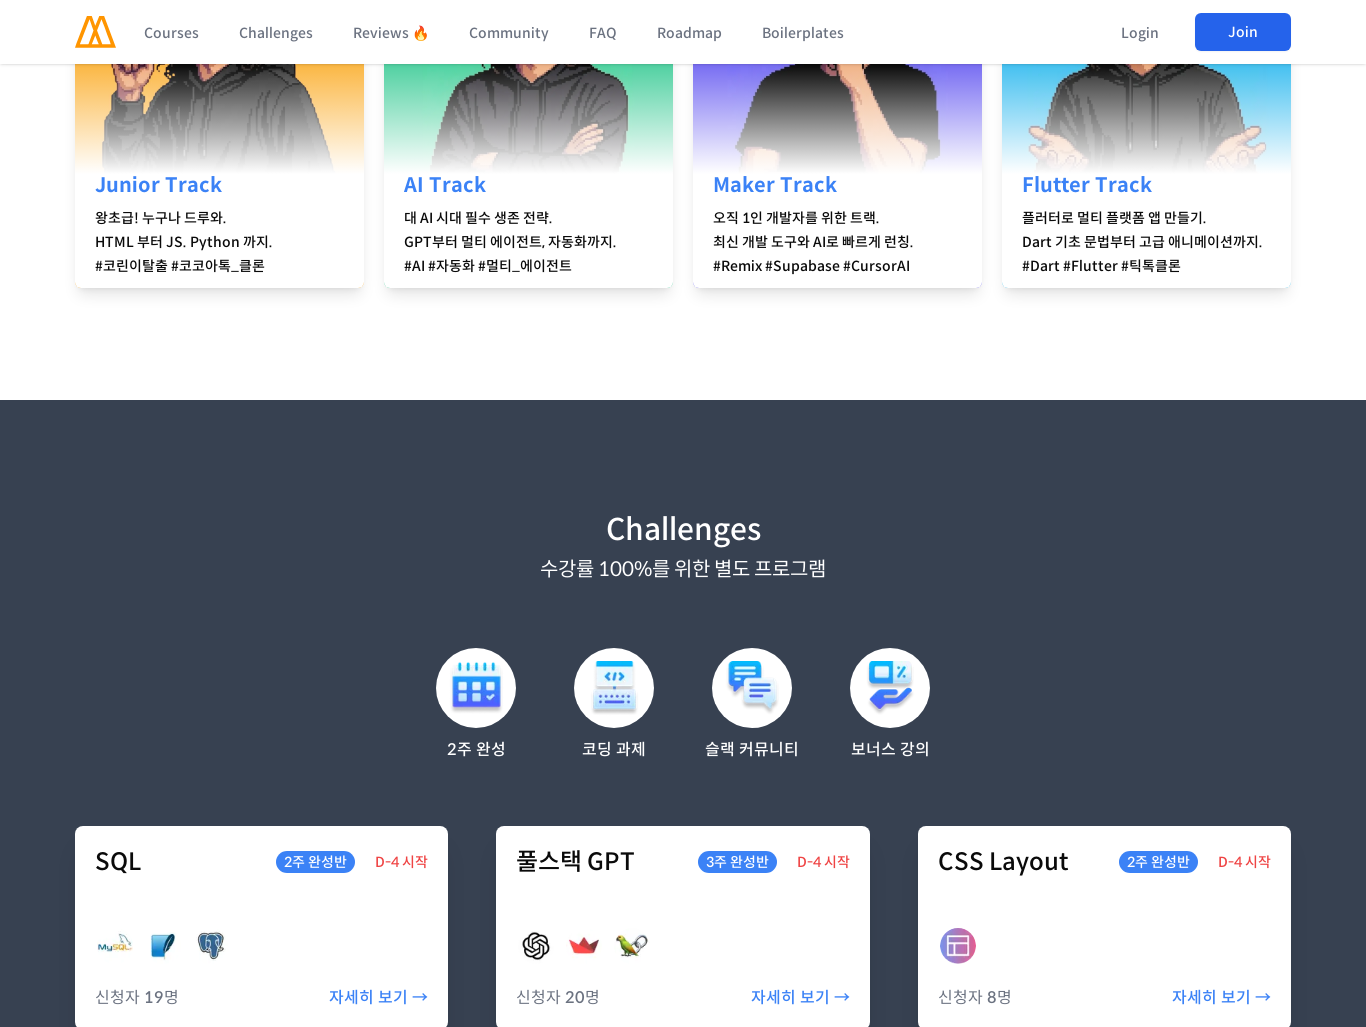

Scrolled to section 4 at position 4108px
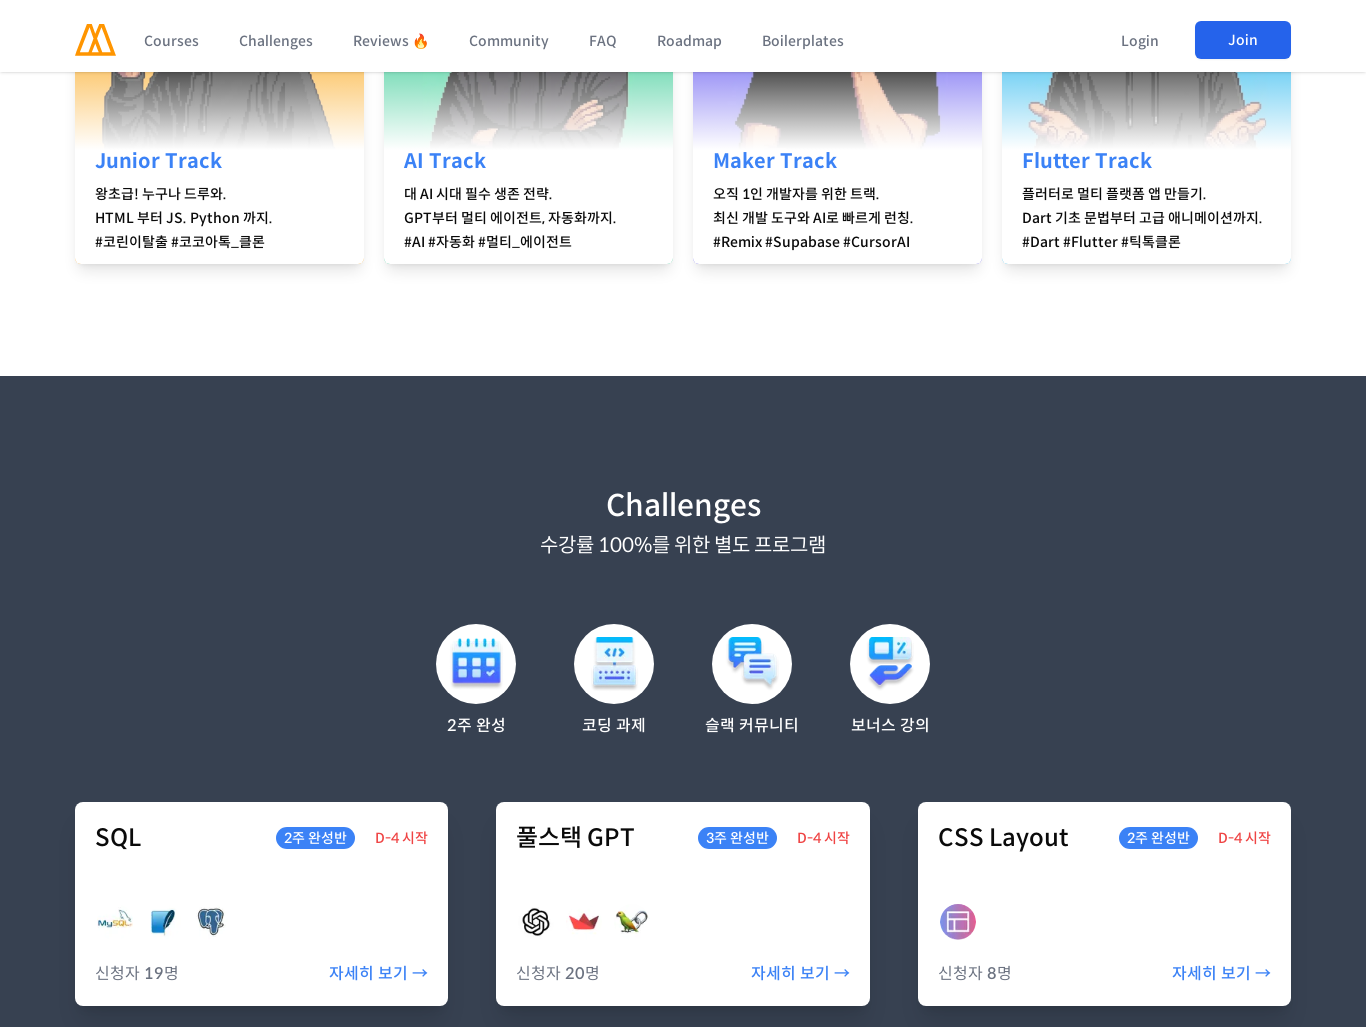

Waited 2 seconds for content to load at section 4
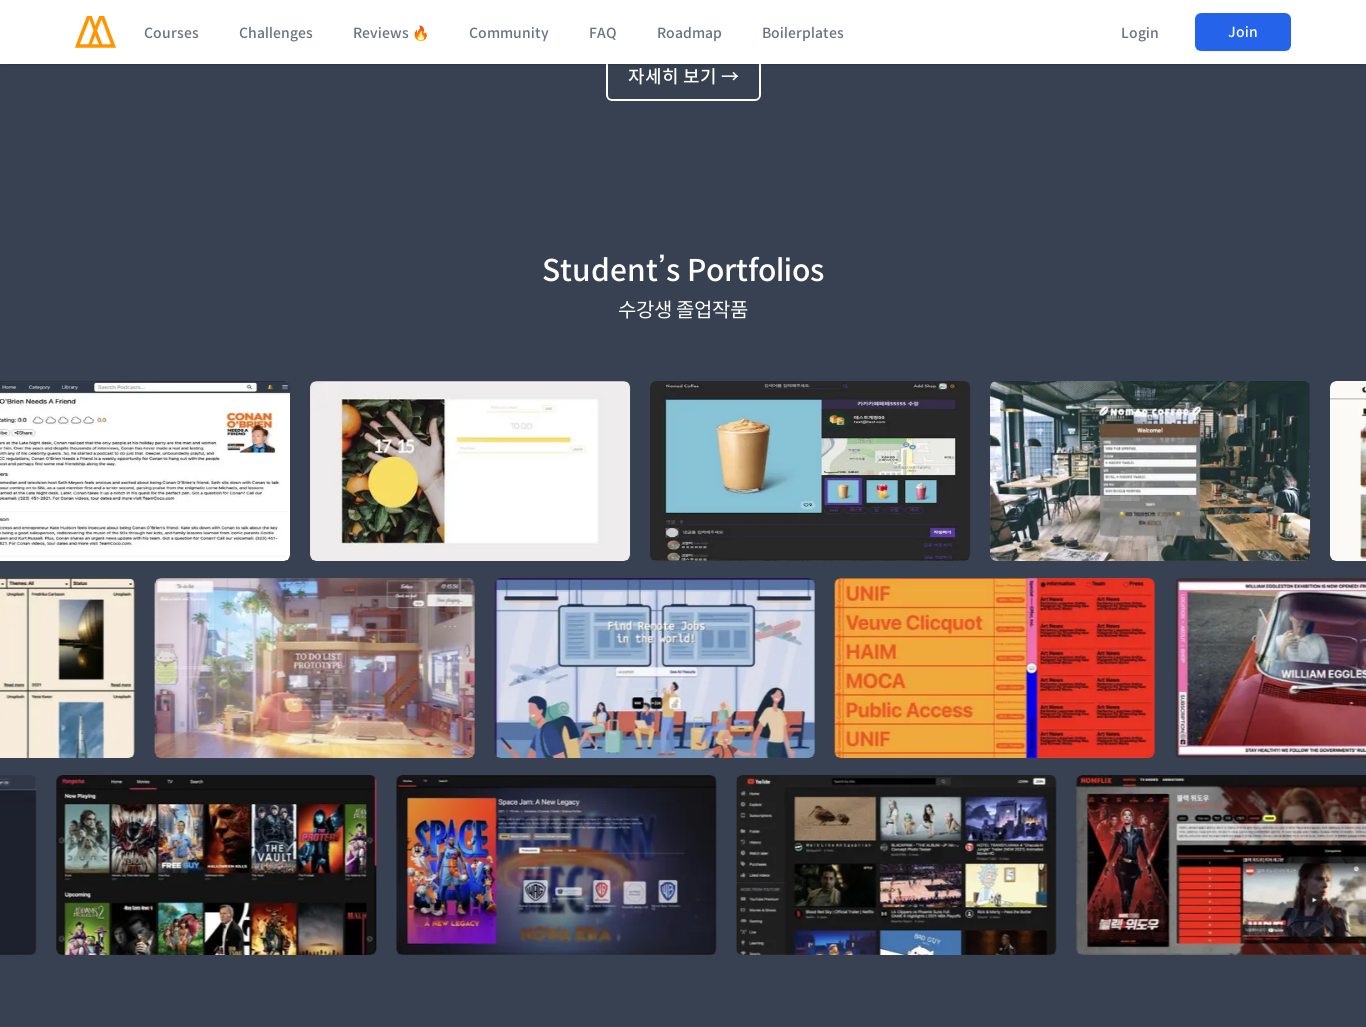

Scrolled to section 5 at position 5135px
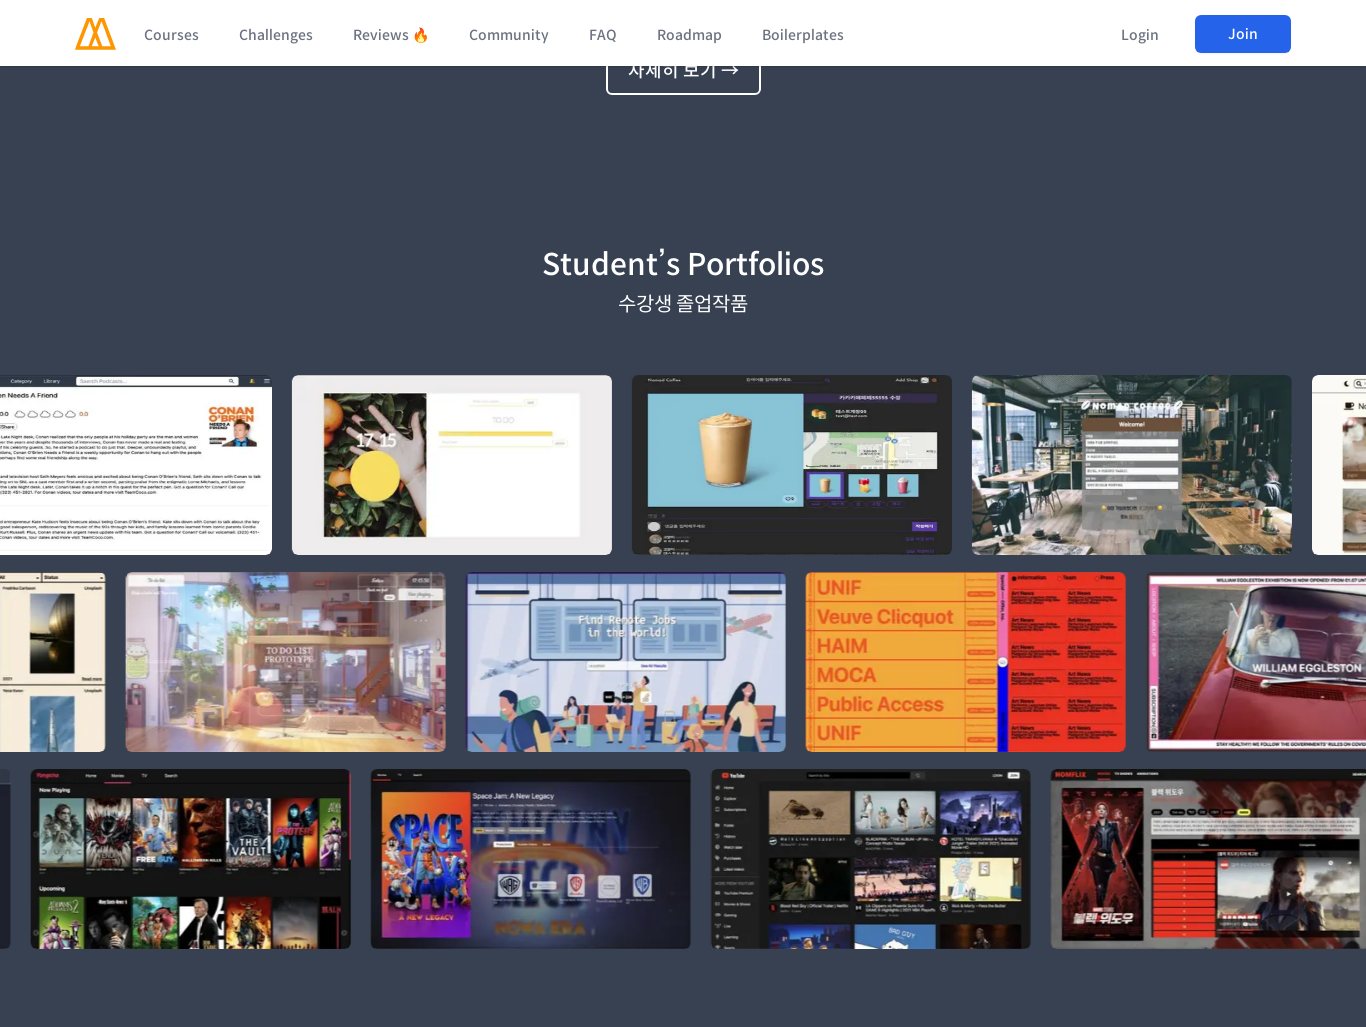

Waited 2 seconds for content to load at section 5
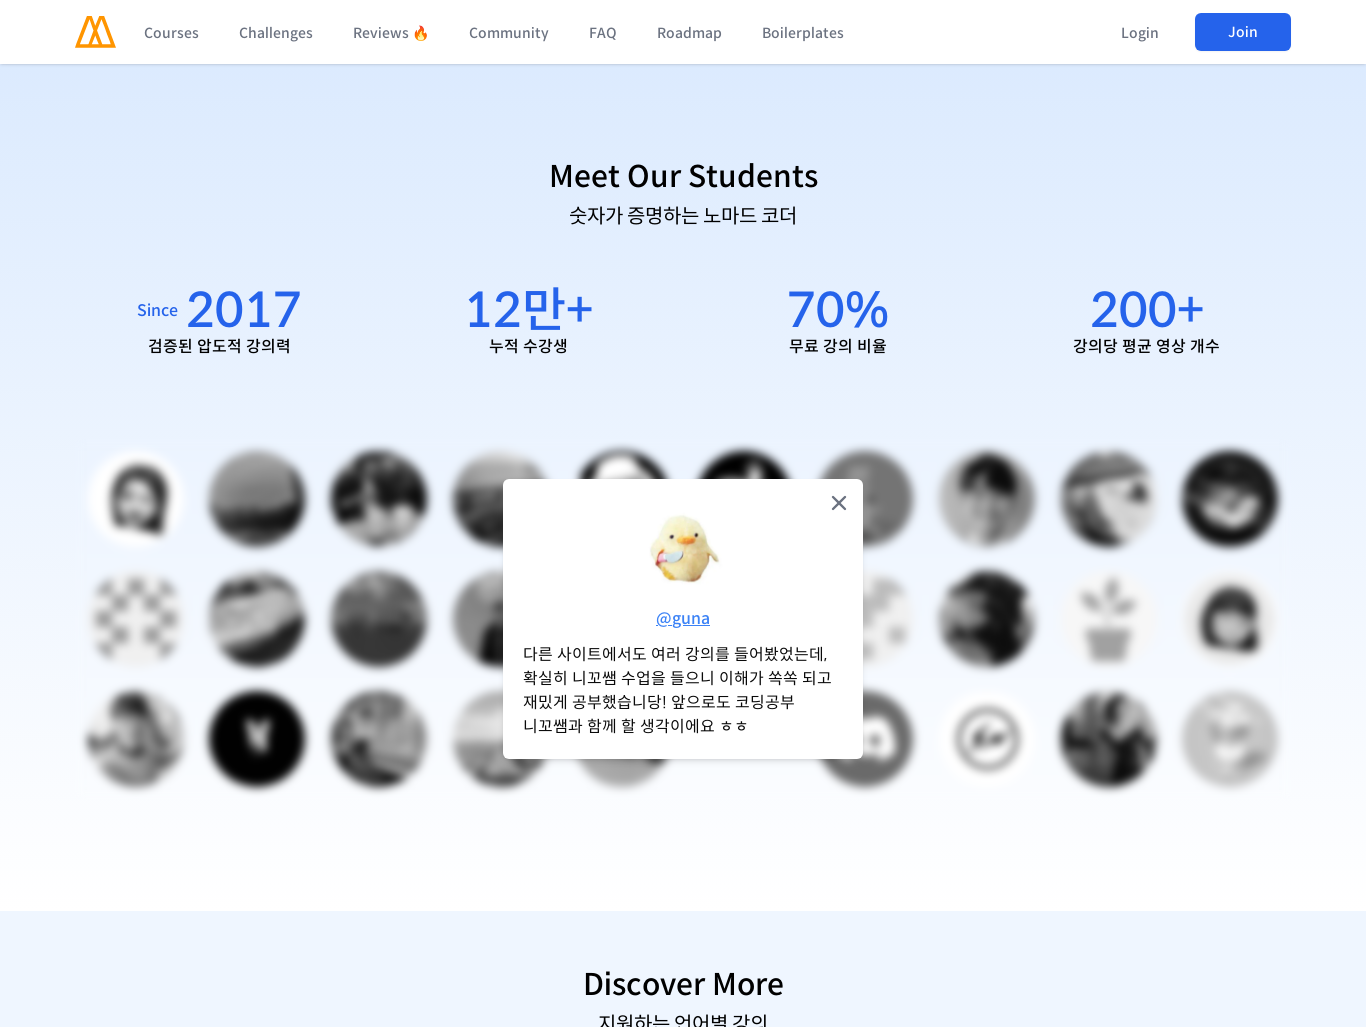

Scrolled to section 6 at position 6162px
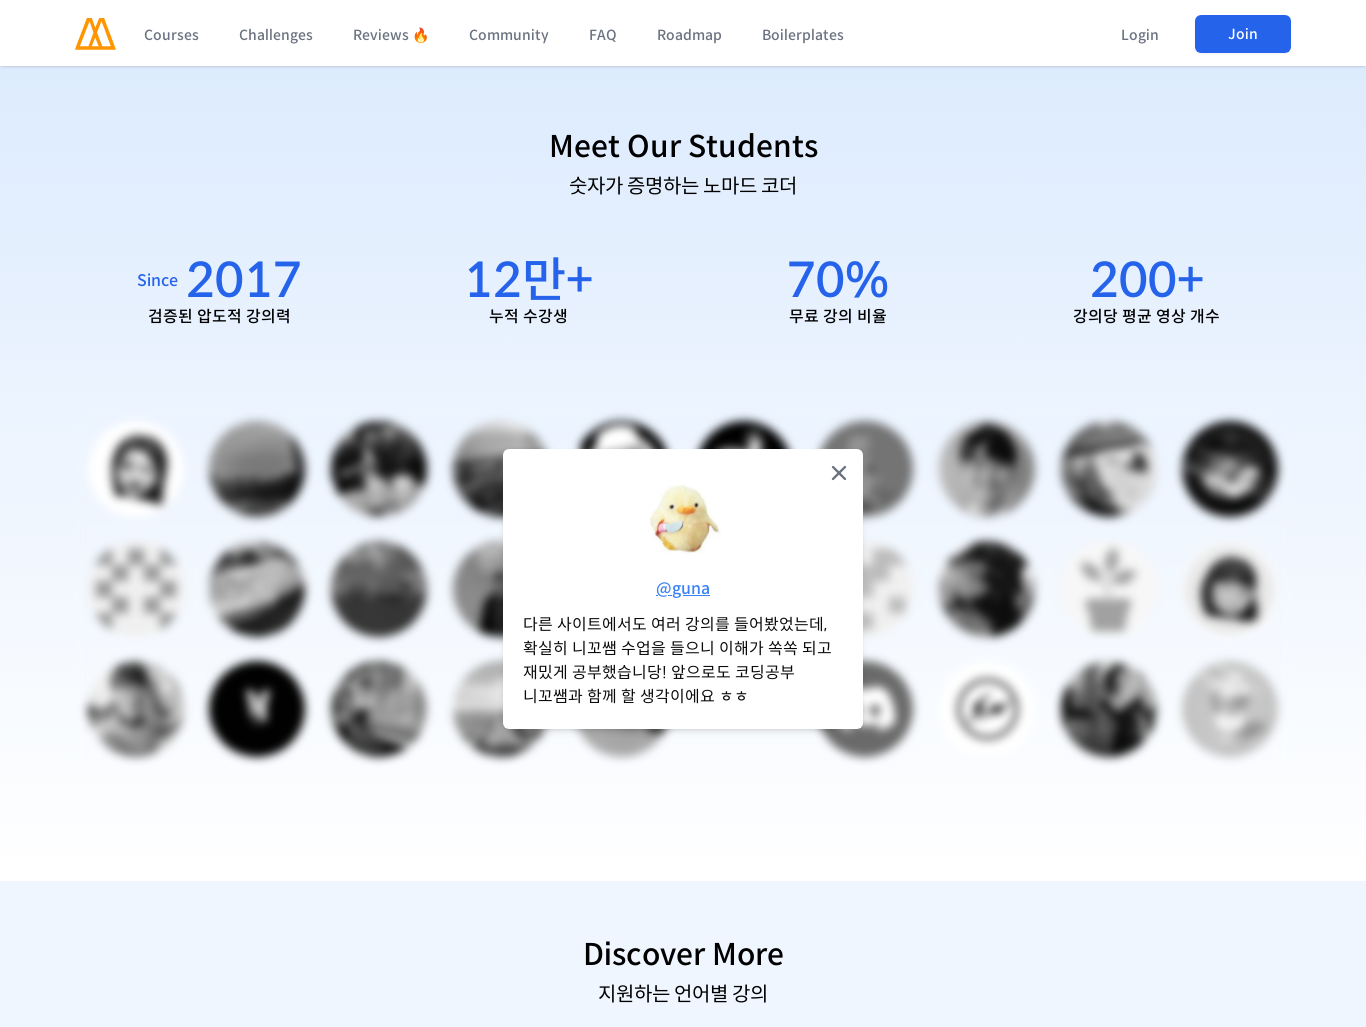

Waited 2 seconds for content to load at section 6
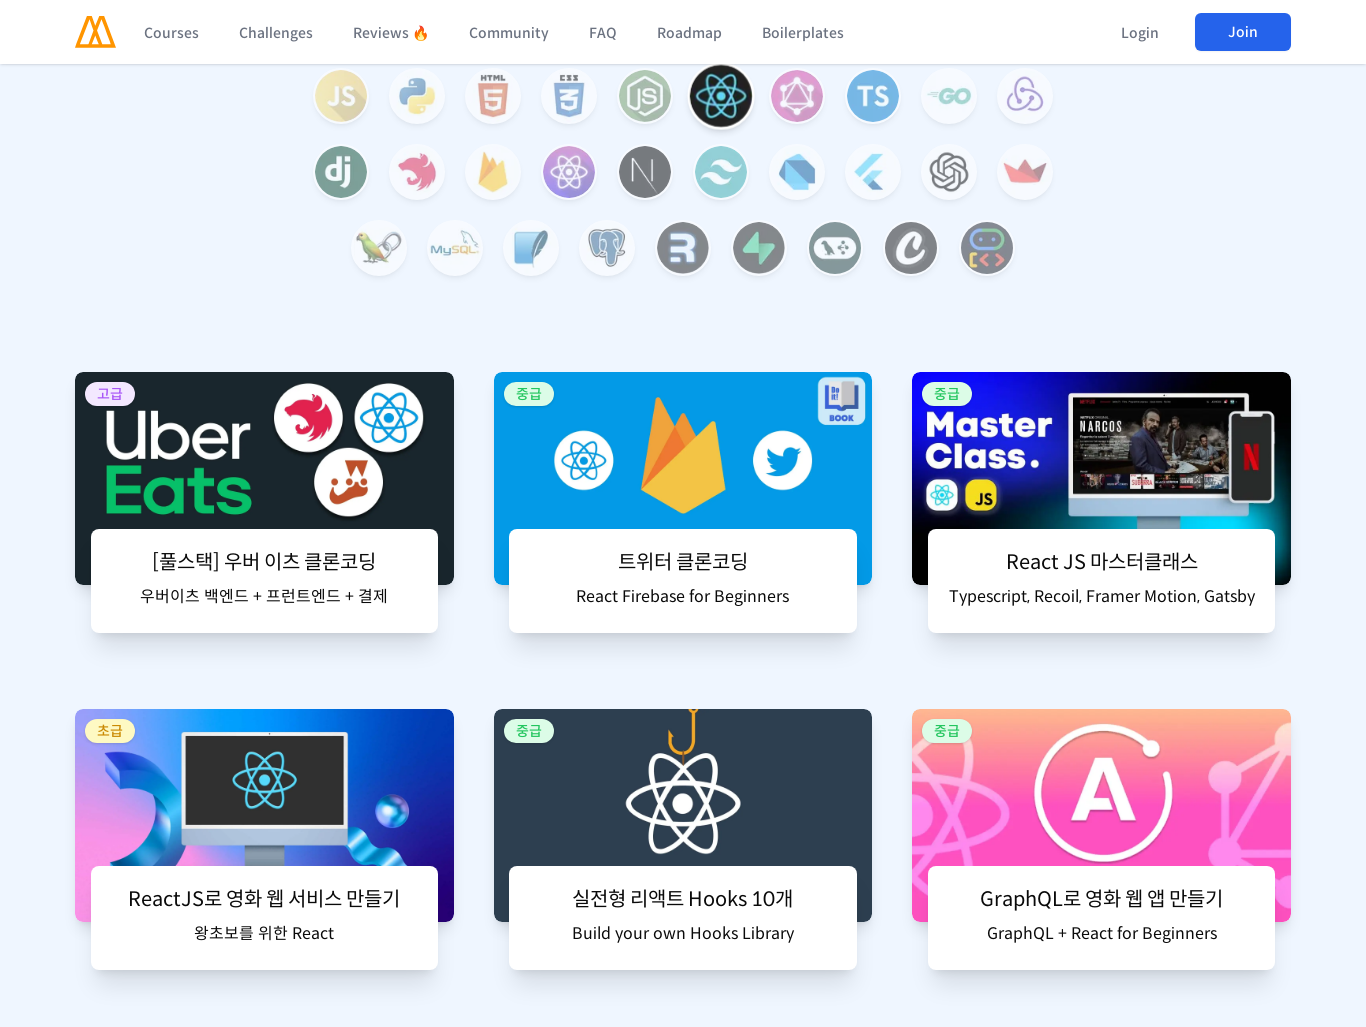

Scrolled to section 7 at position 7189px
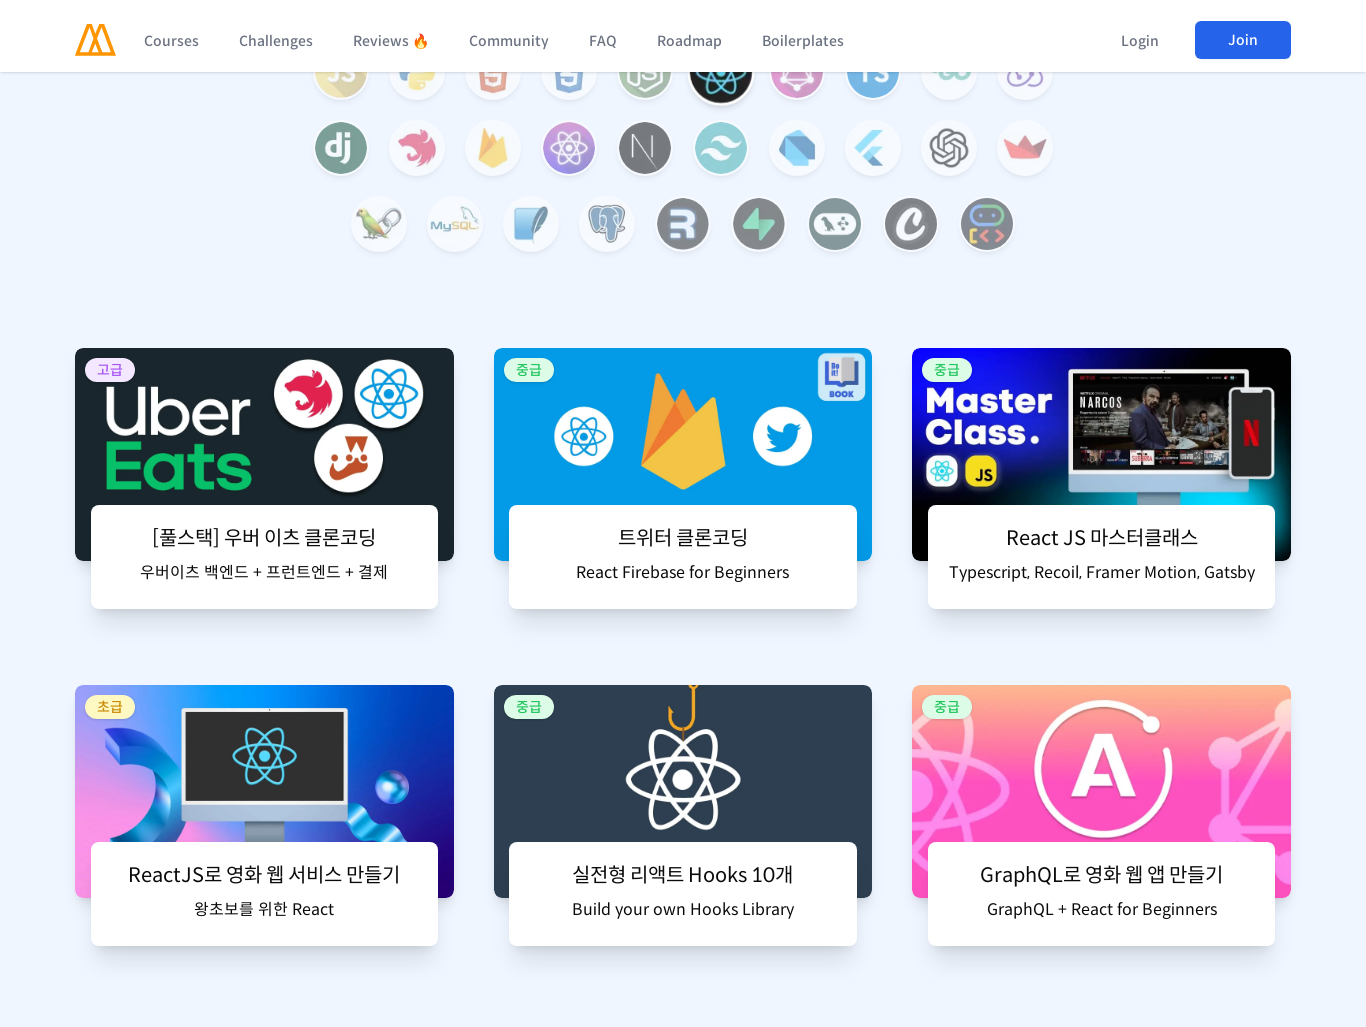

Waited 2 seconds for content to load at section 7
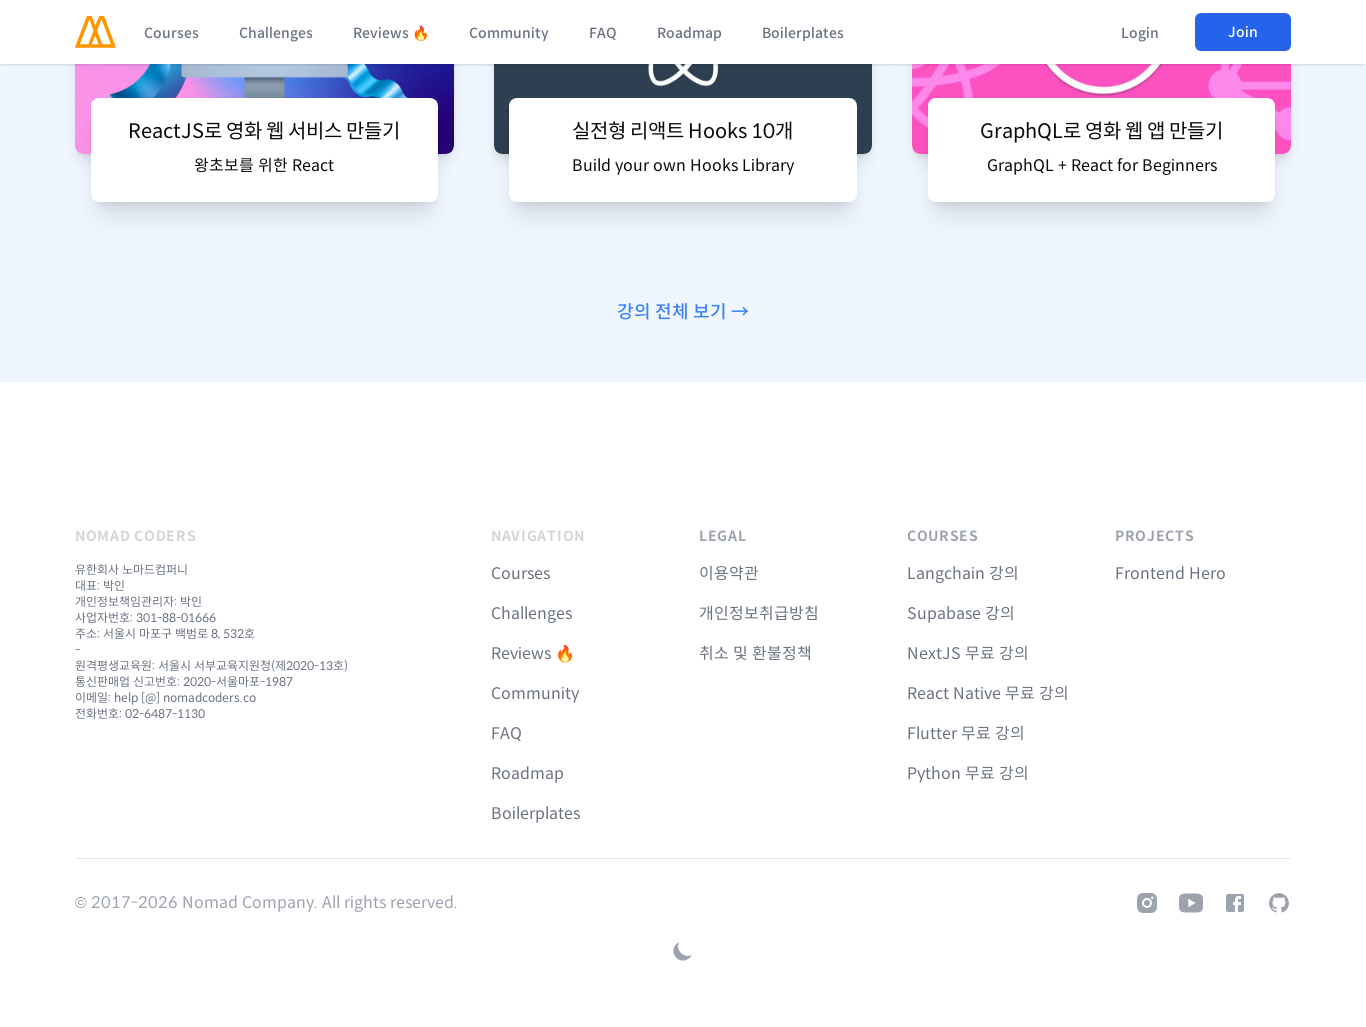

Scrolled to section 8 at position 8216px
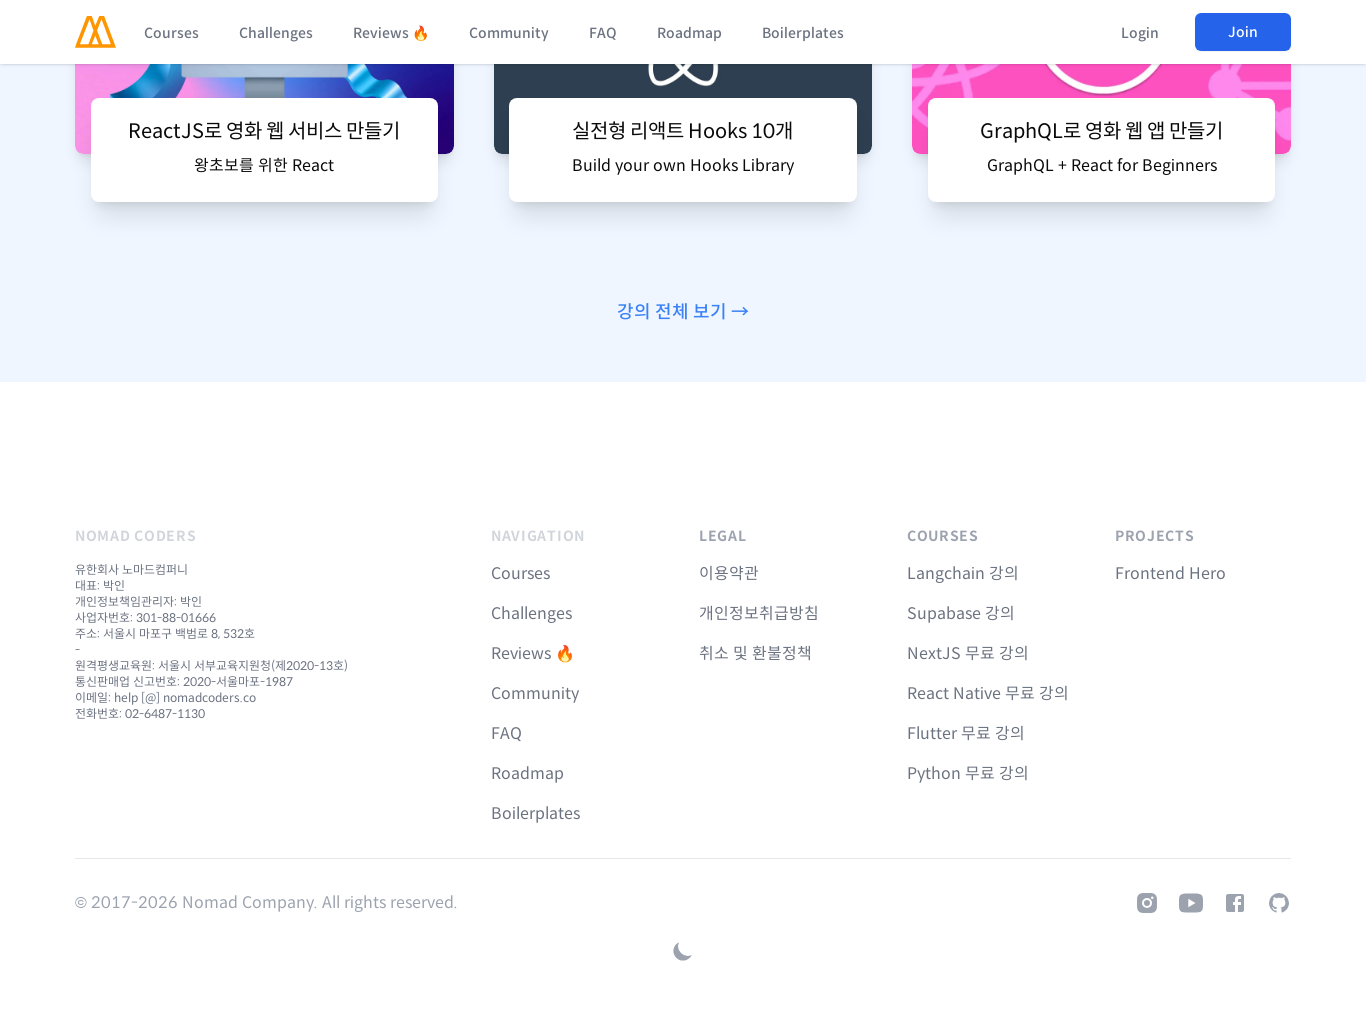

Waited 2 seconds for content to load at section 8
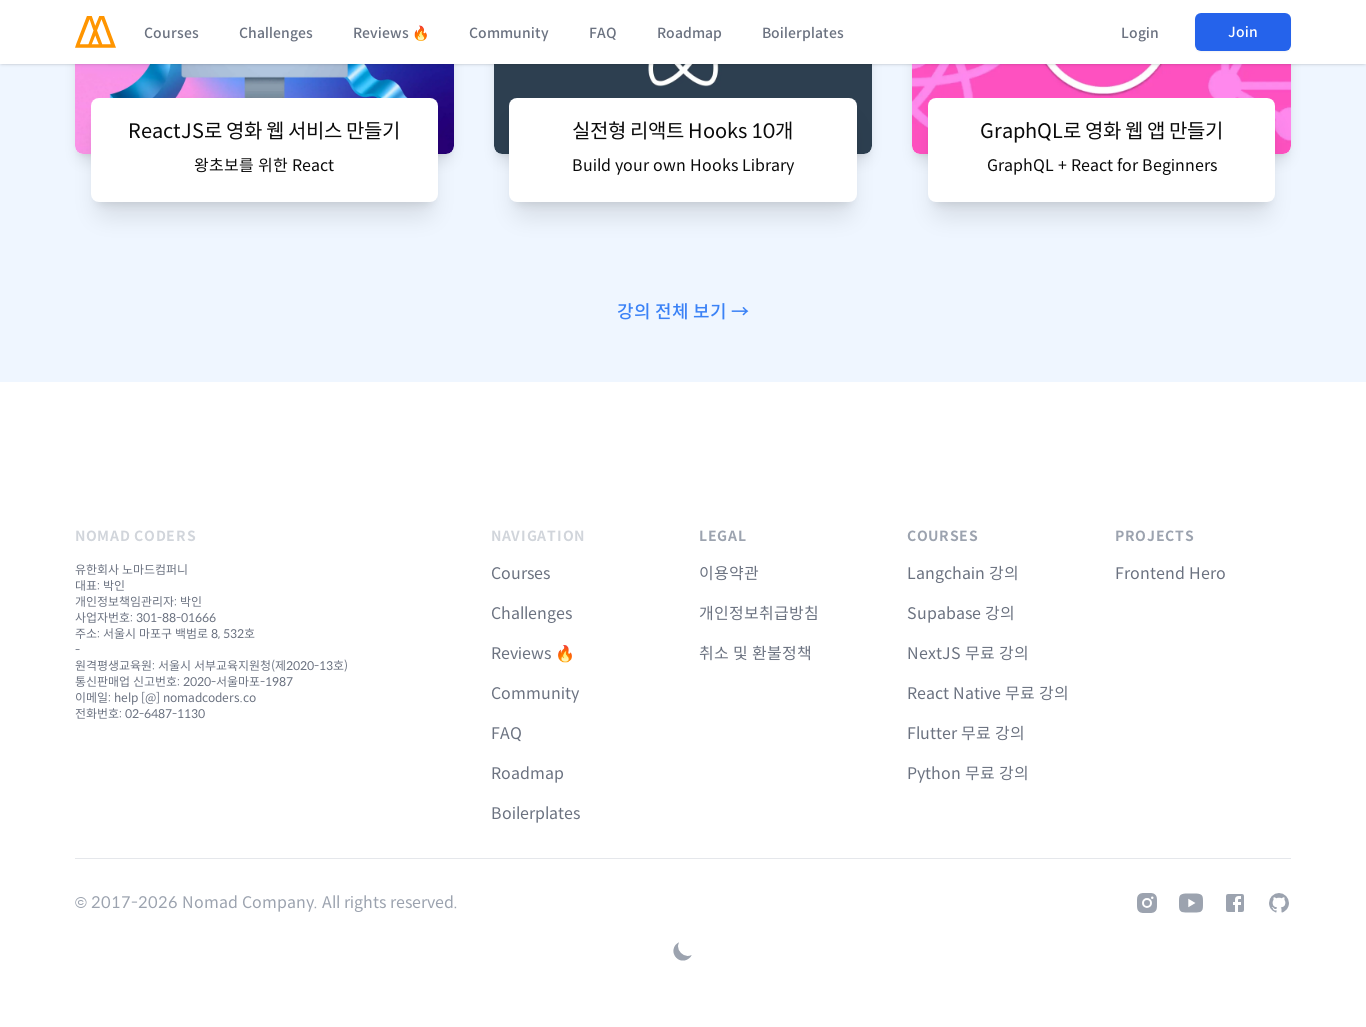

Set viewport width to 1920px and height to 1027px
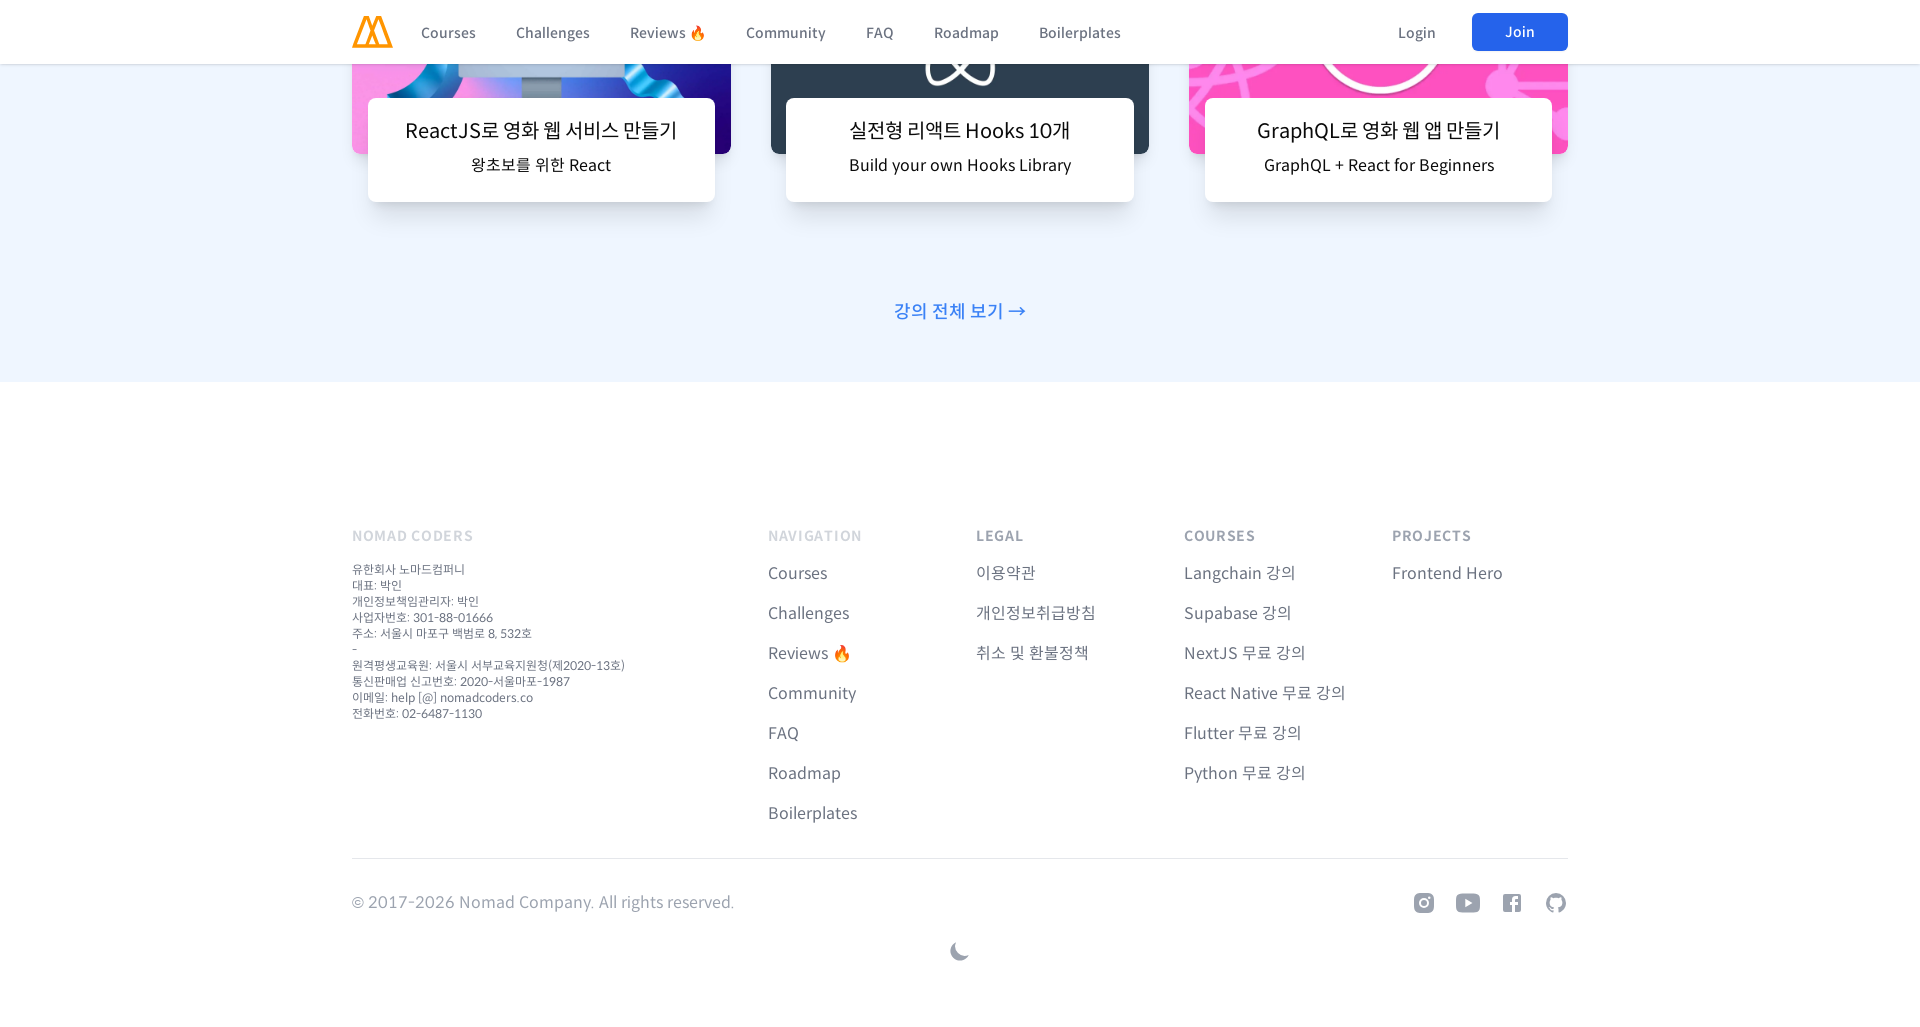

Scrolled to top of page
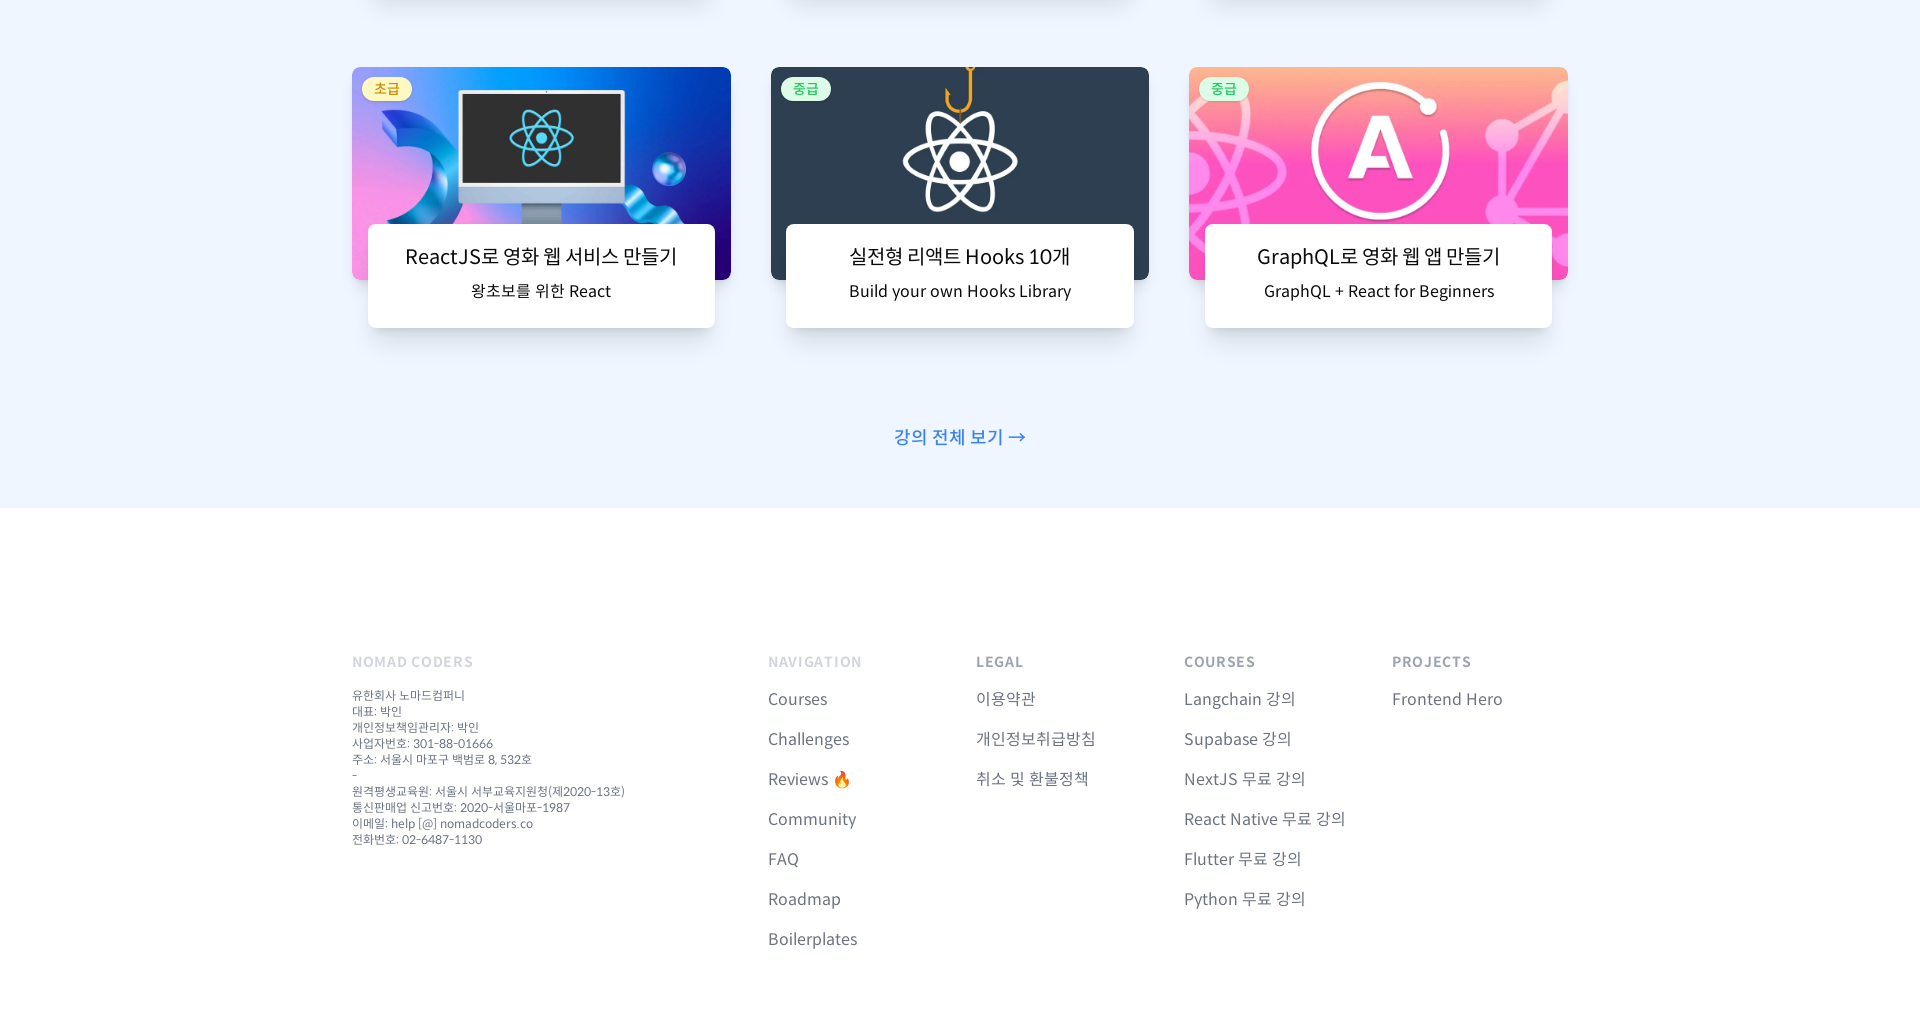

Retrieved page scroll height: 7957px
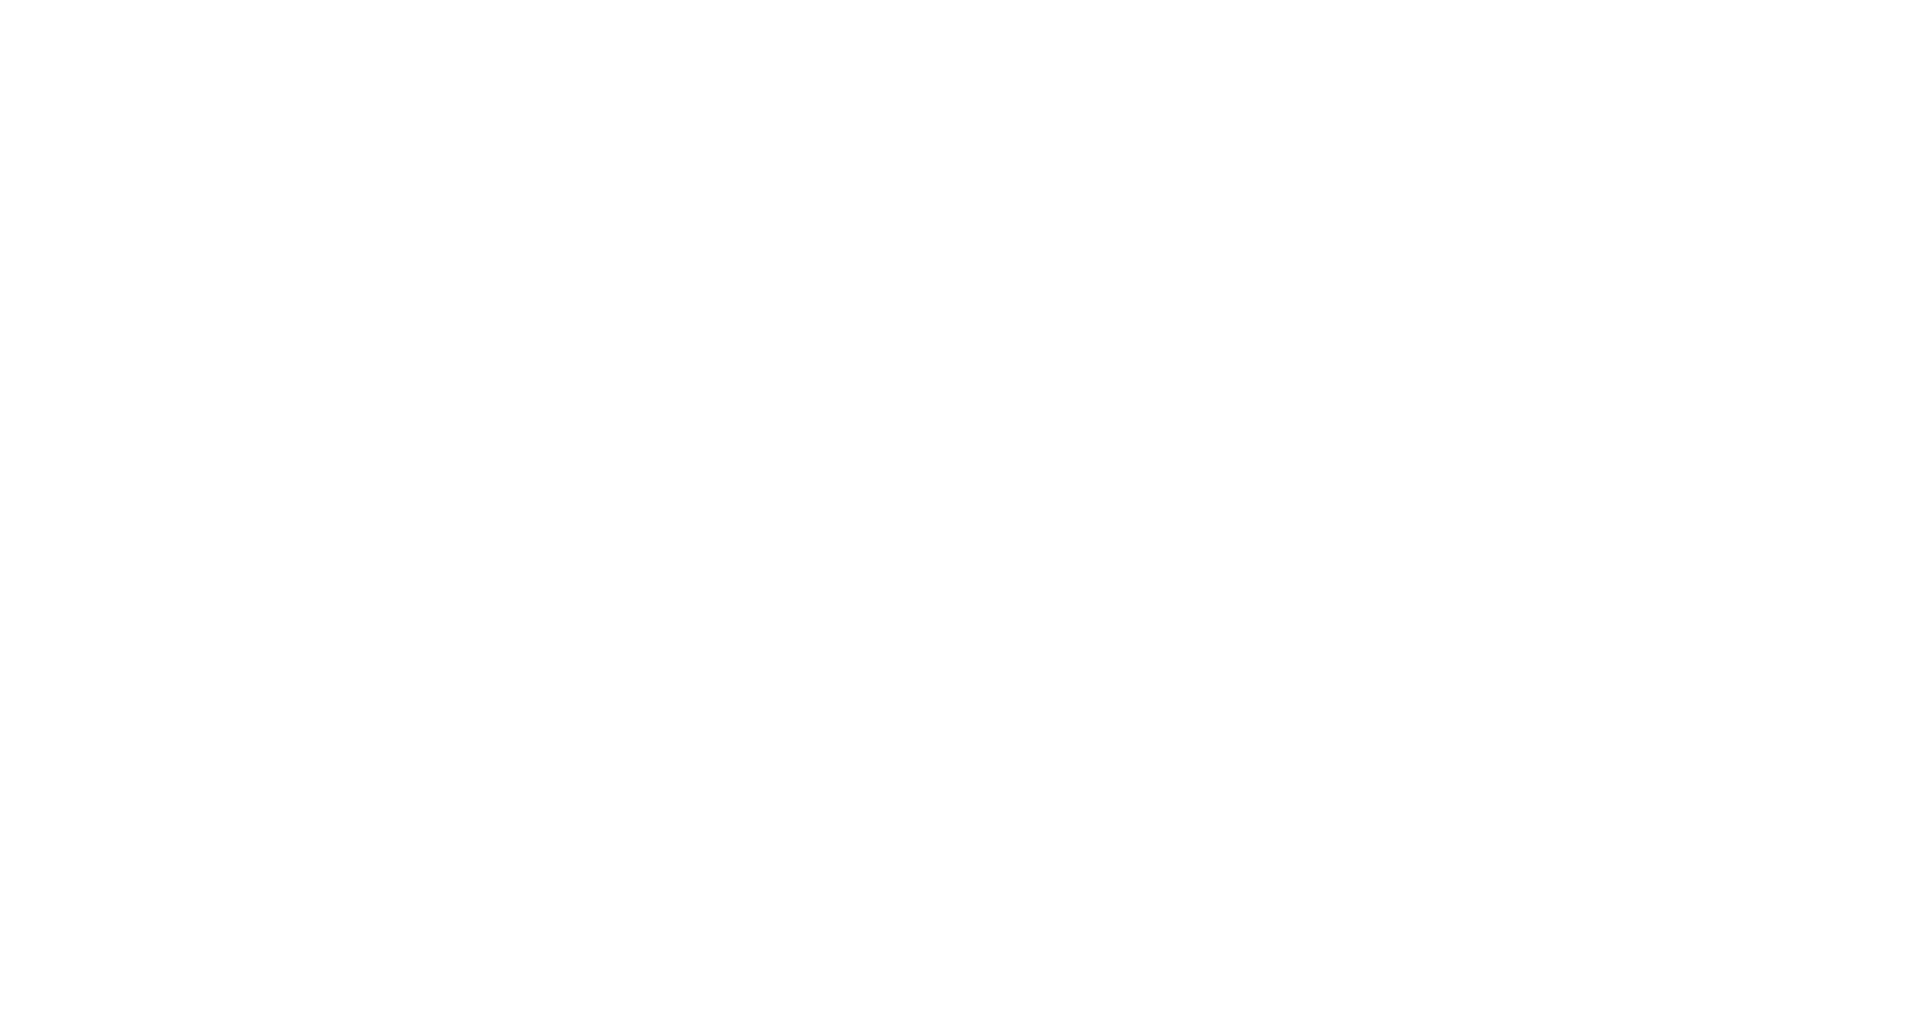

Scrolled to section 0 at position 0px
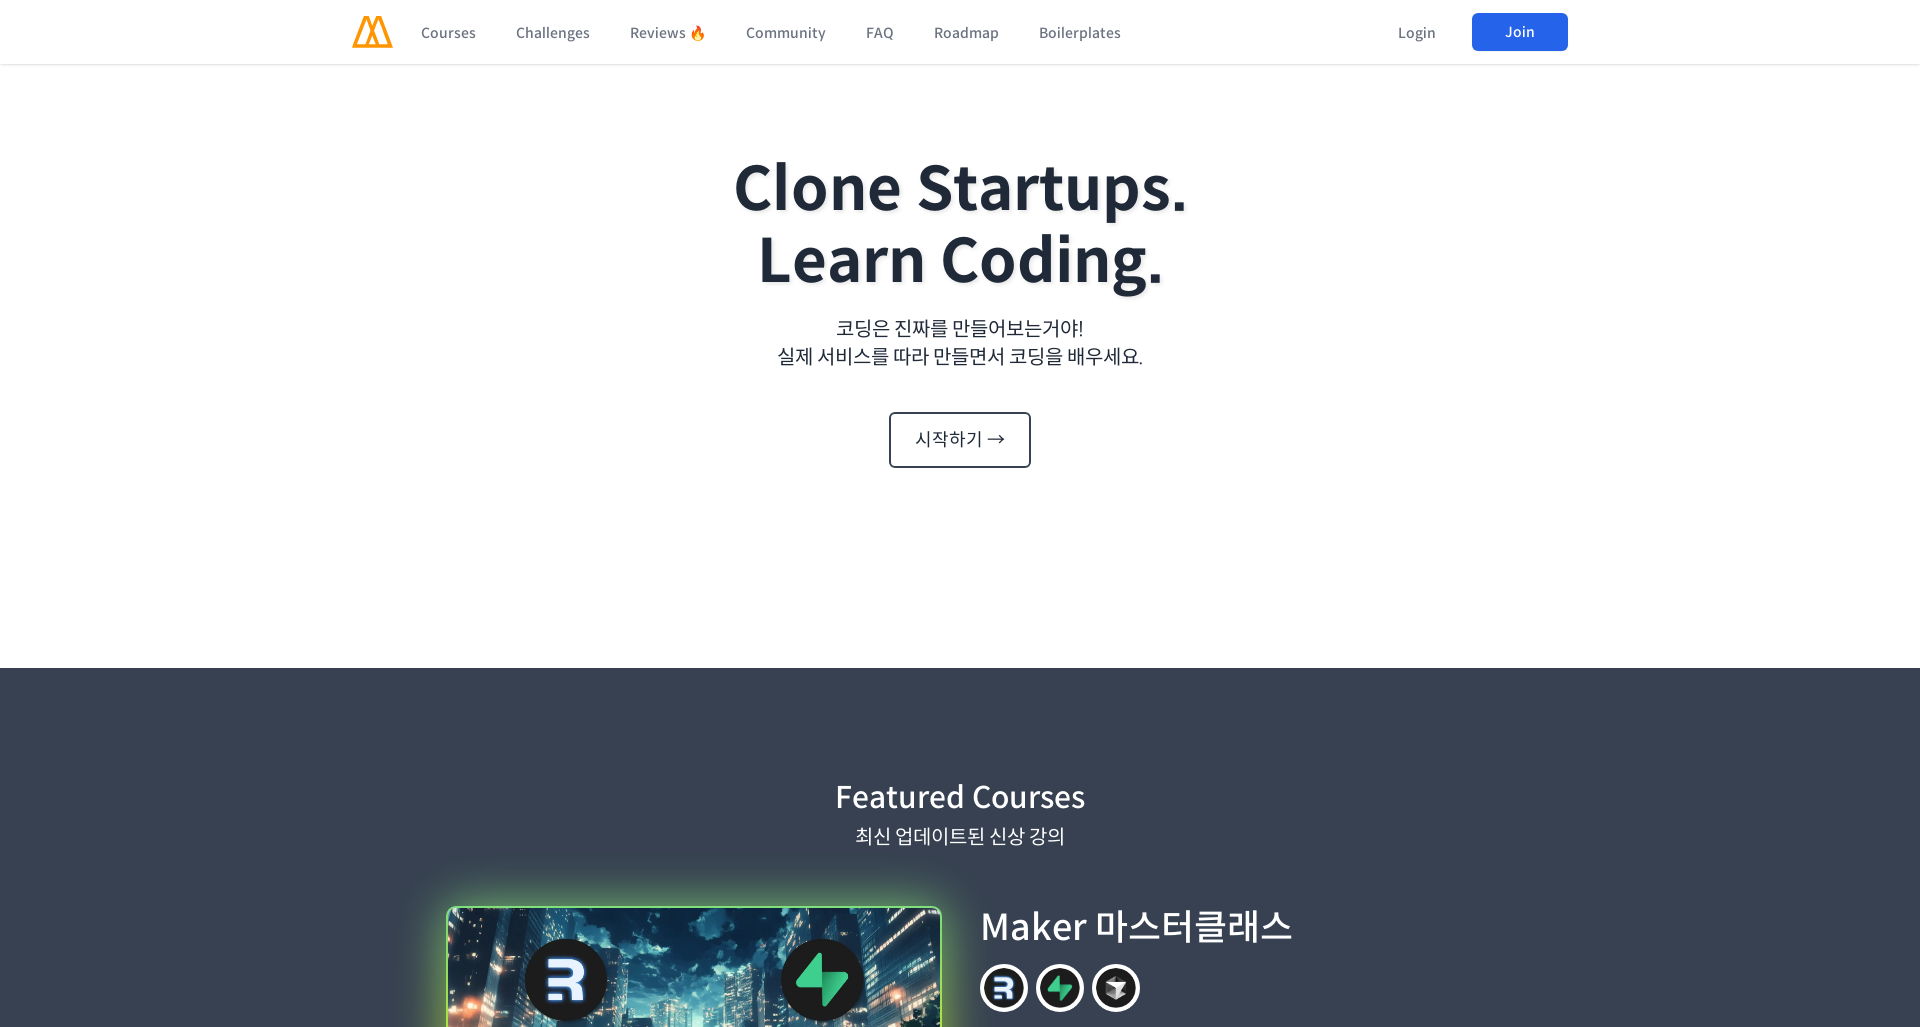

Waited 2 seconds for content to load at section 0
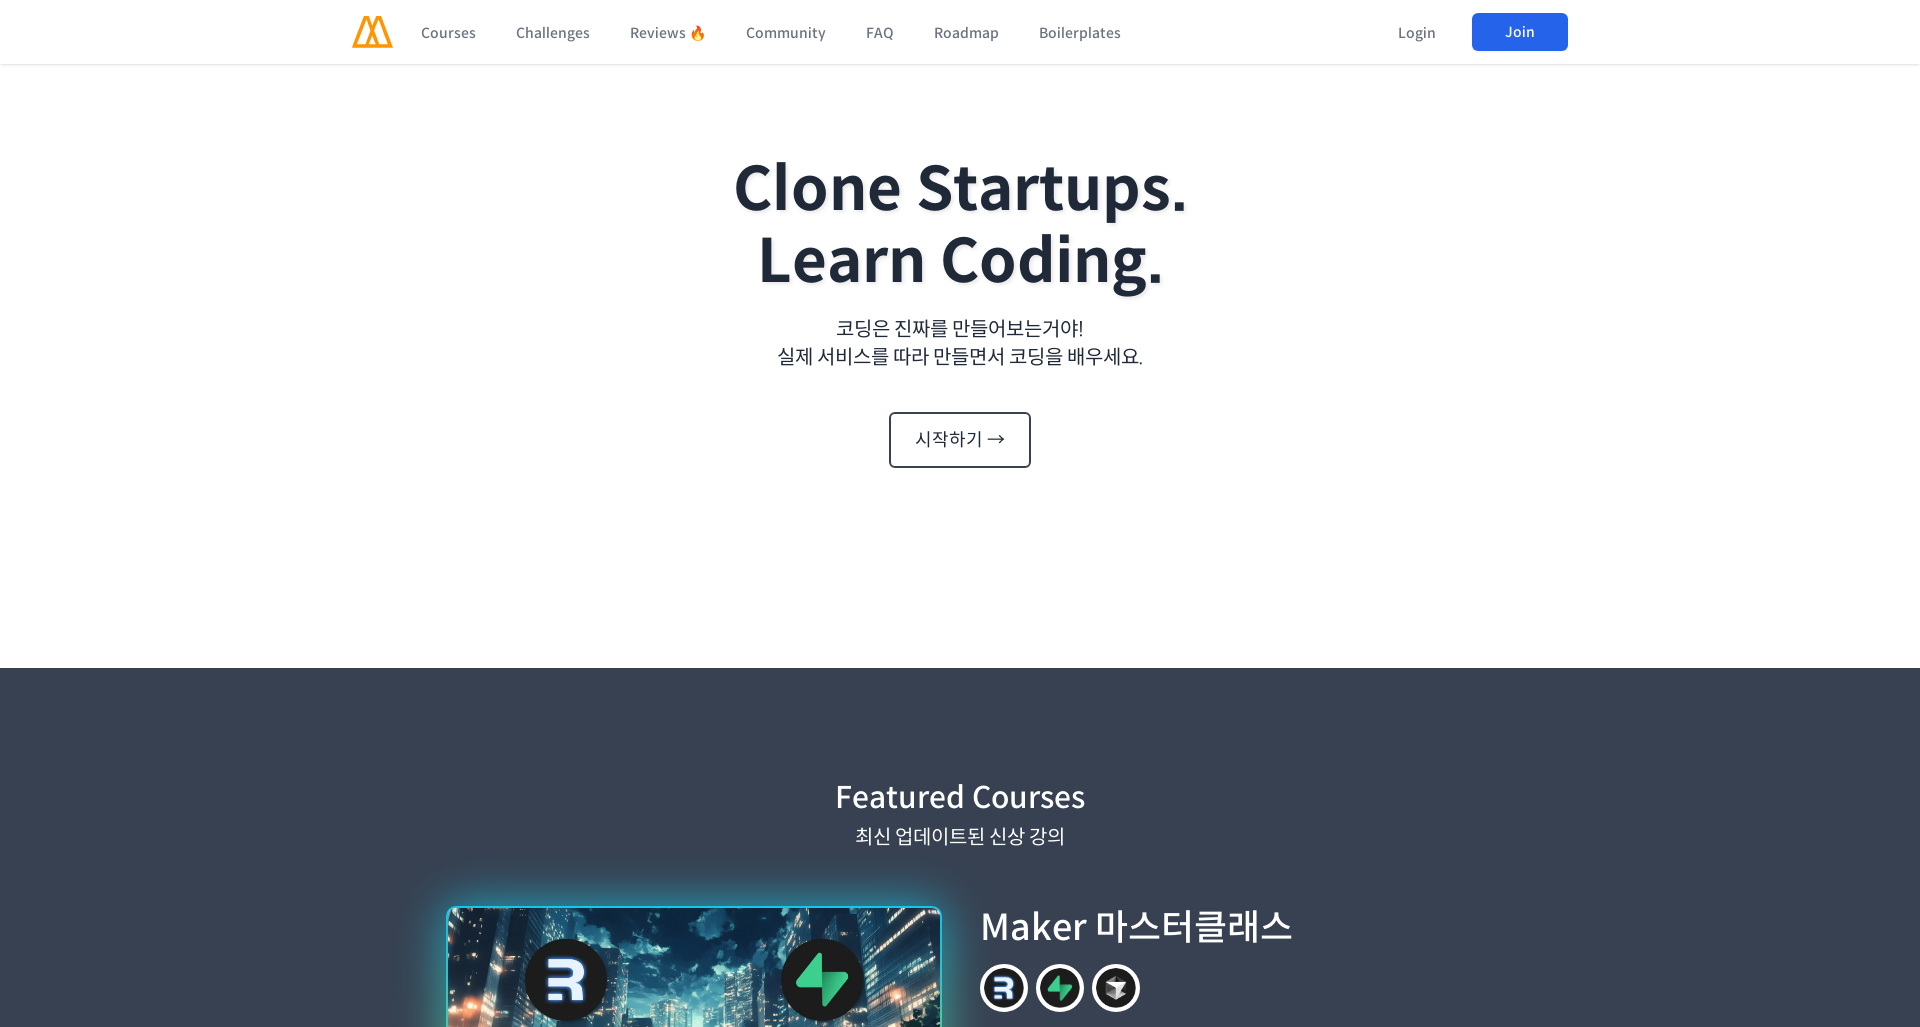

Scrolled to section 1 at position 1027px
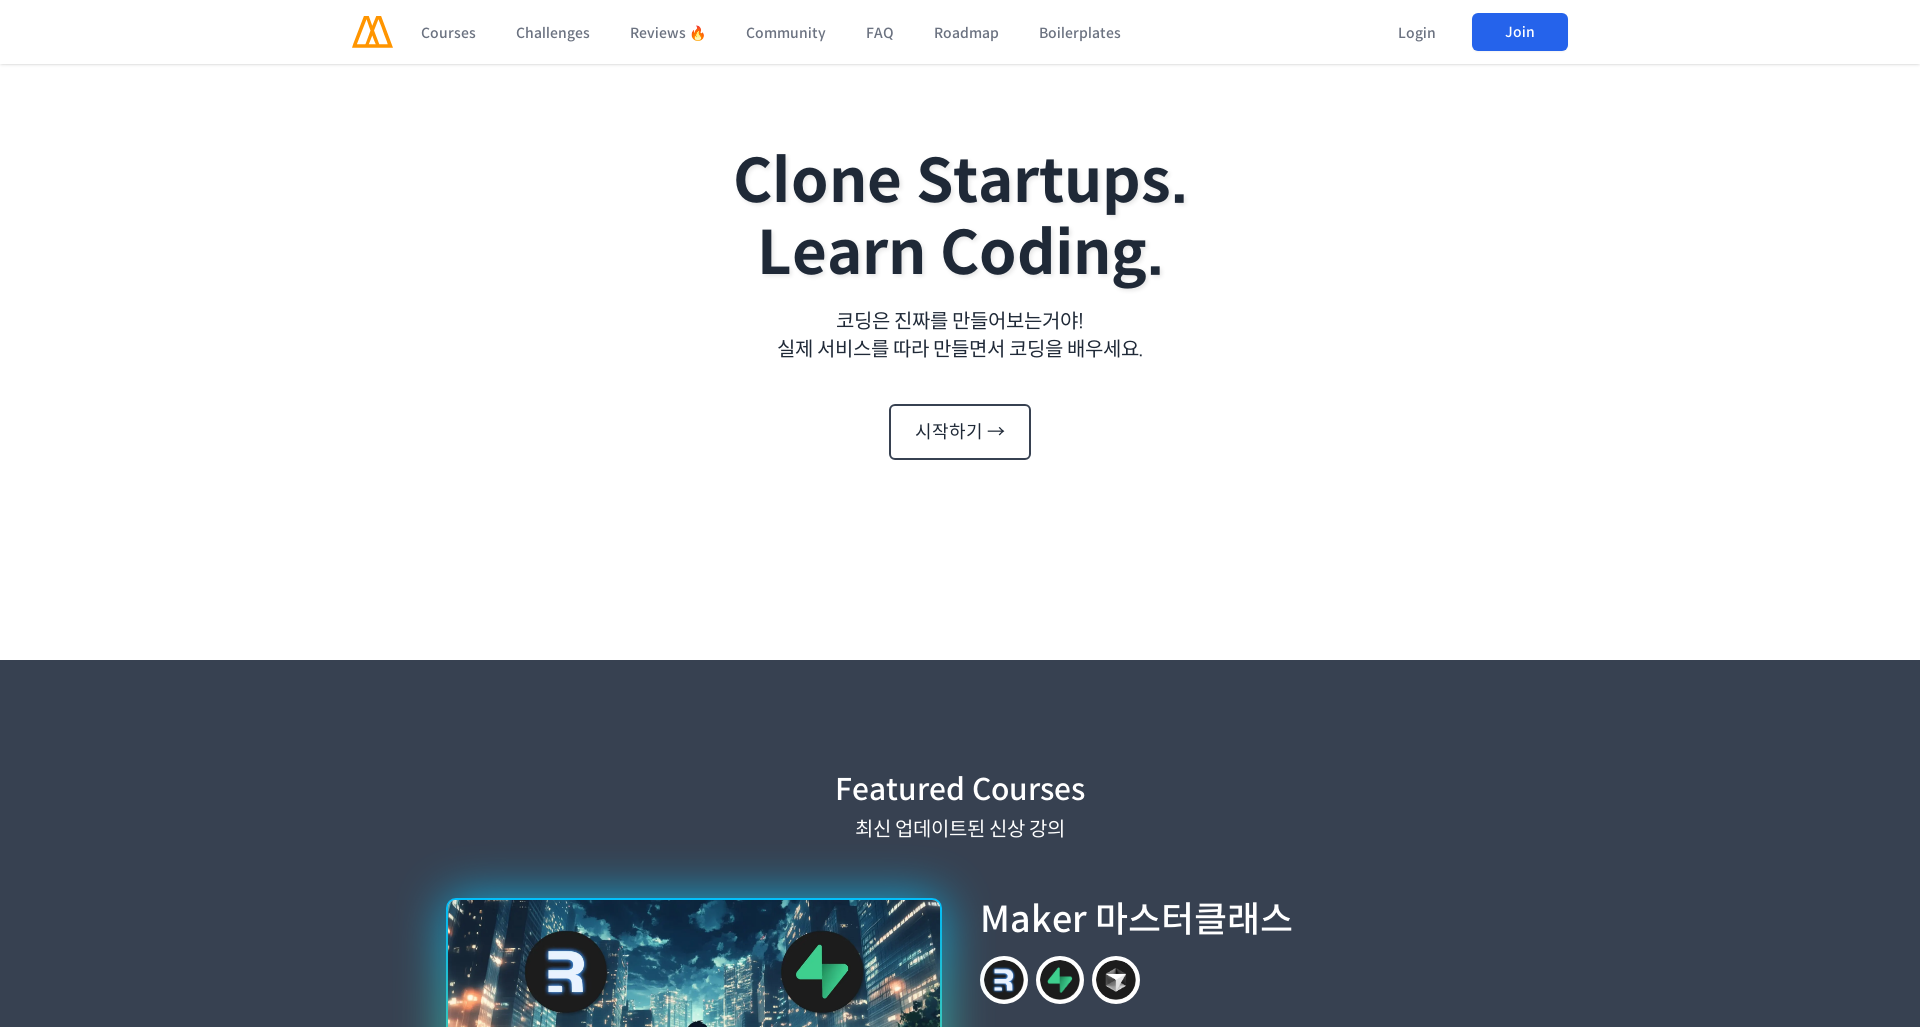

Waited 2 seconds for content to load at section 1
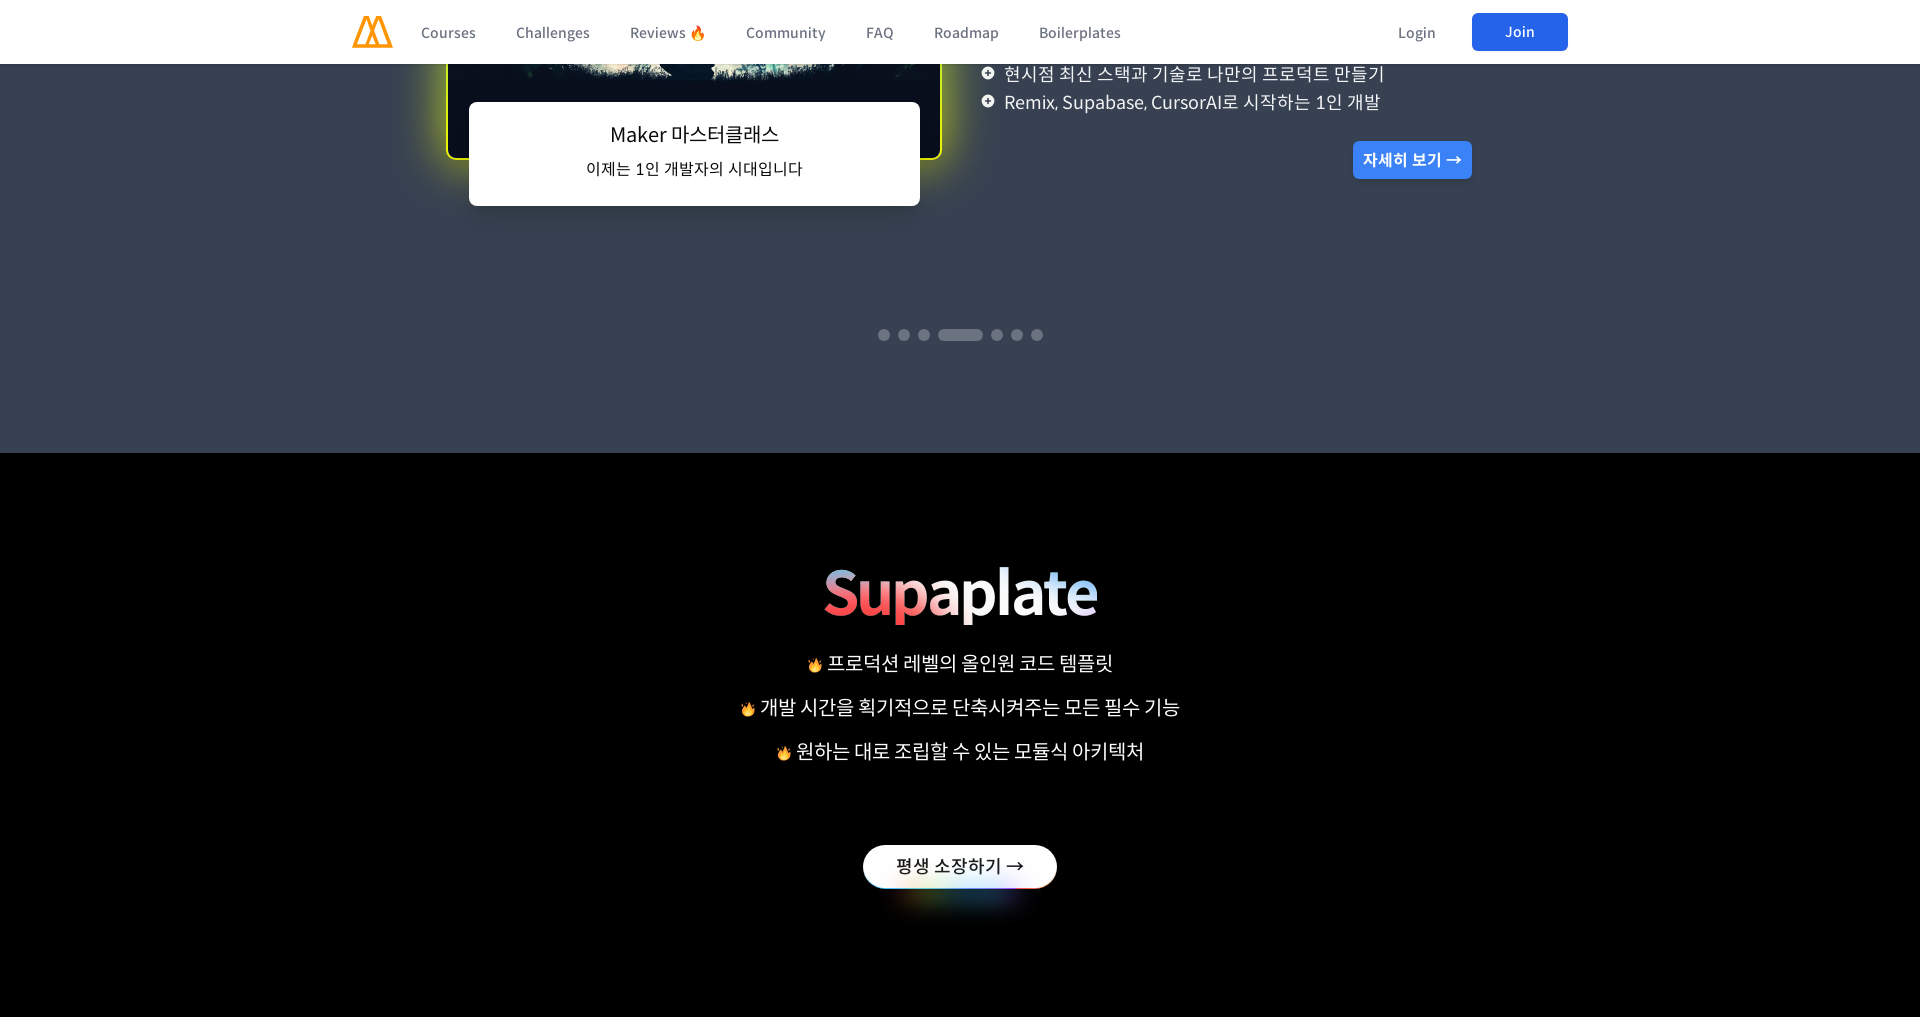

Scrolled to section 2 at position 2054px
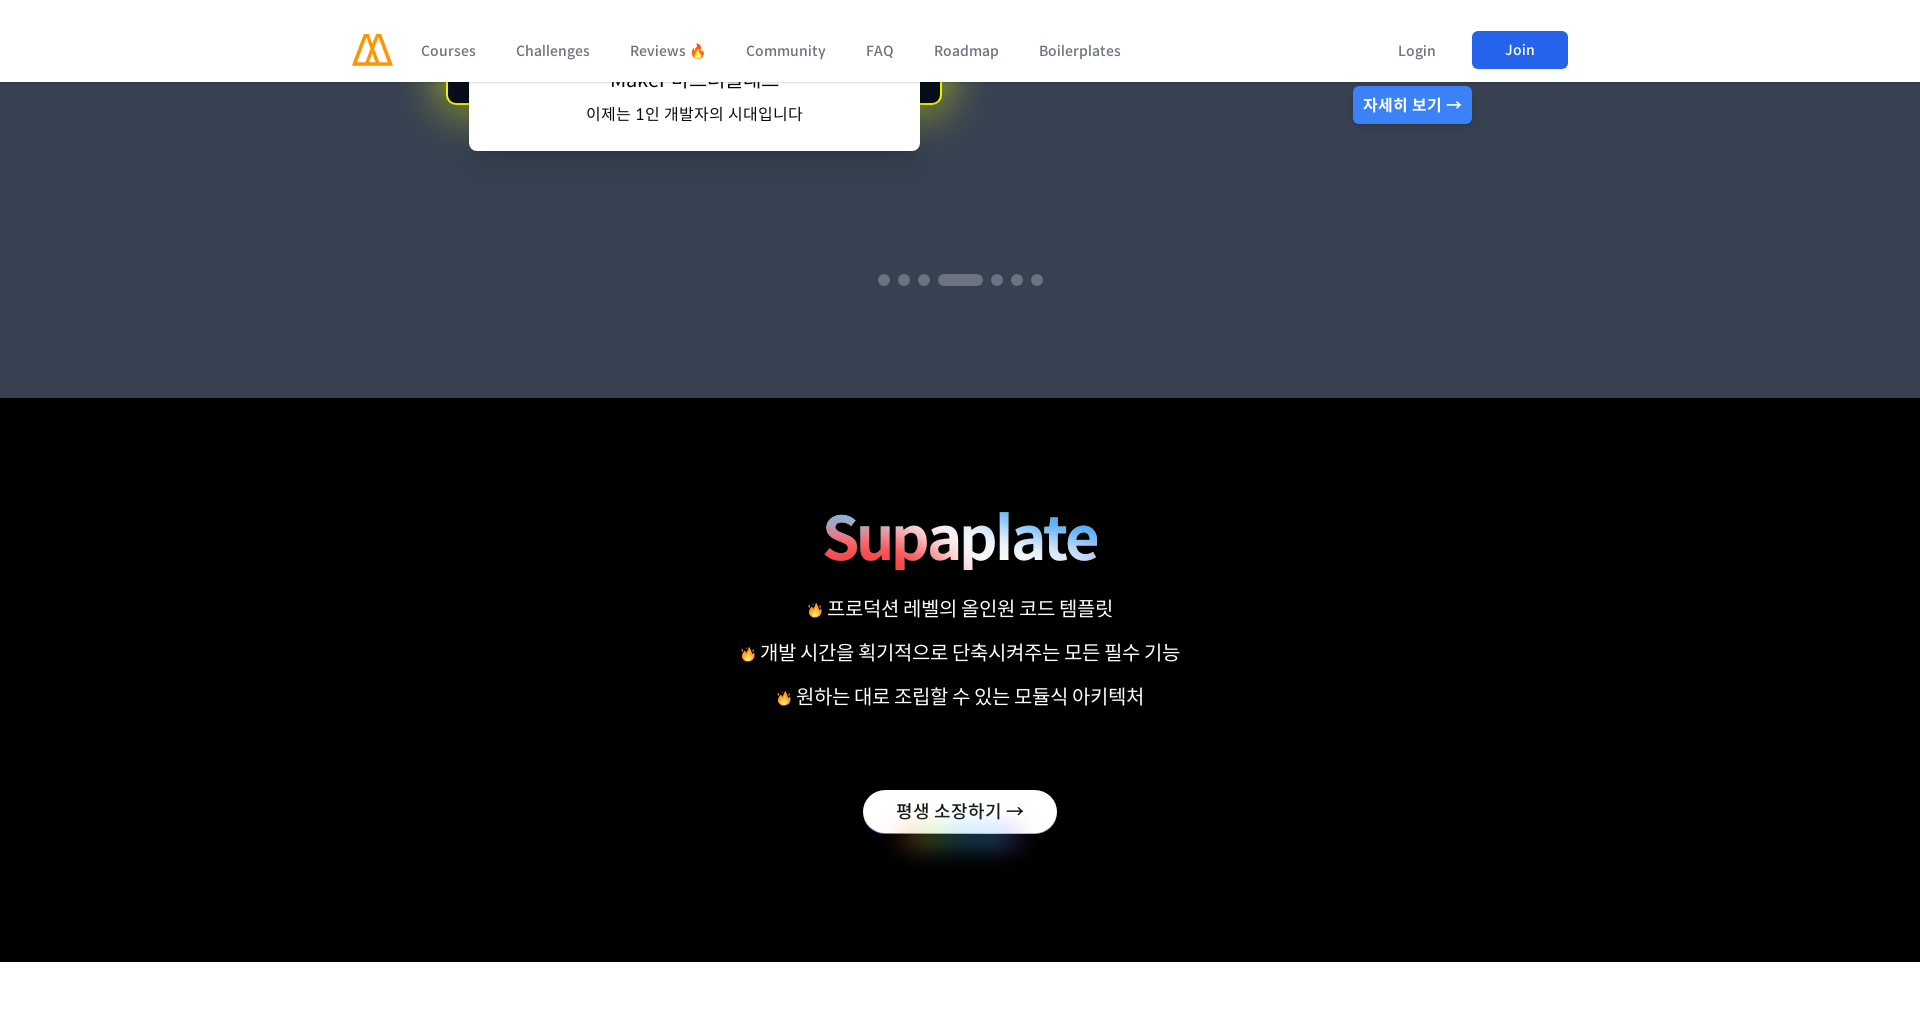

Waited 2 seconds for content to load at section 2
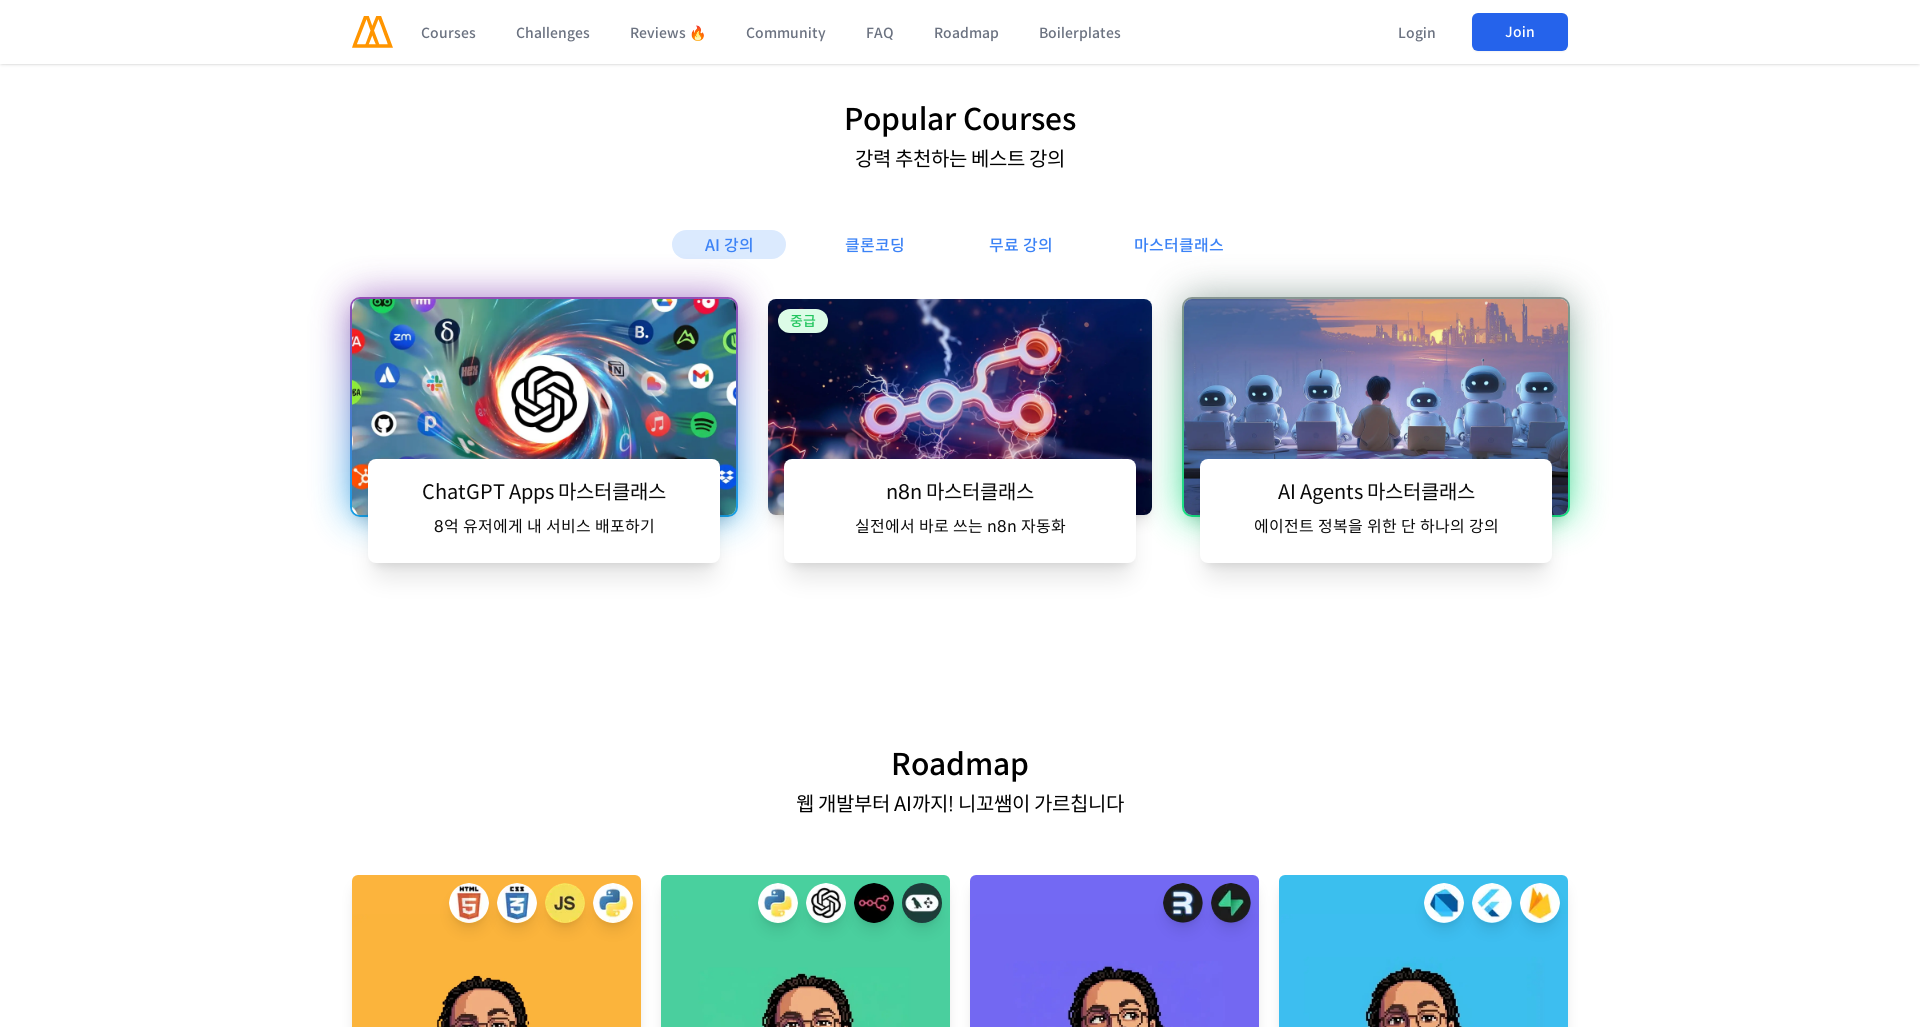

Scrolled to section 3 at position 3081px
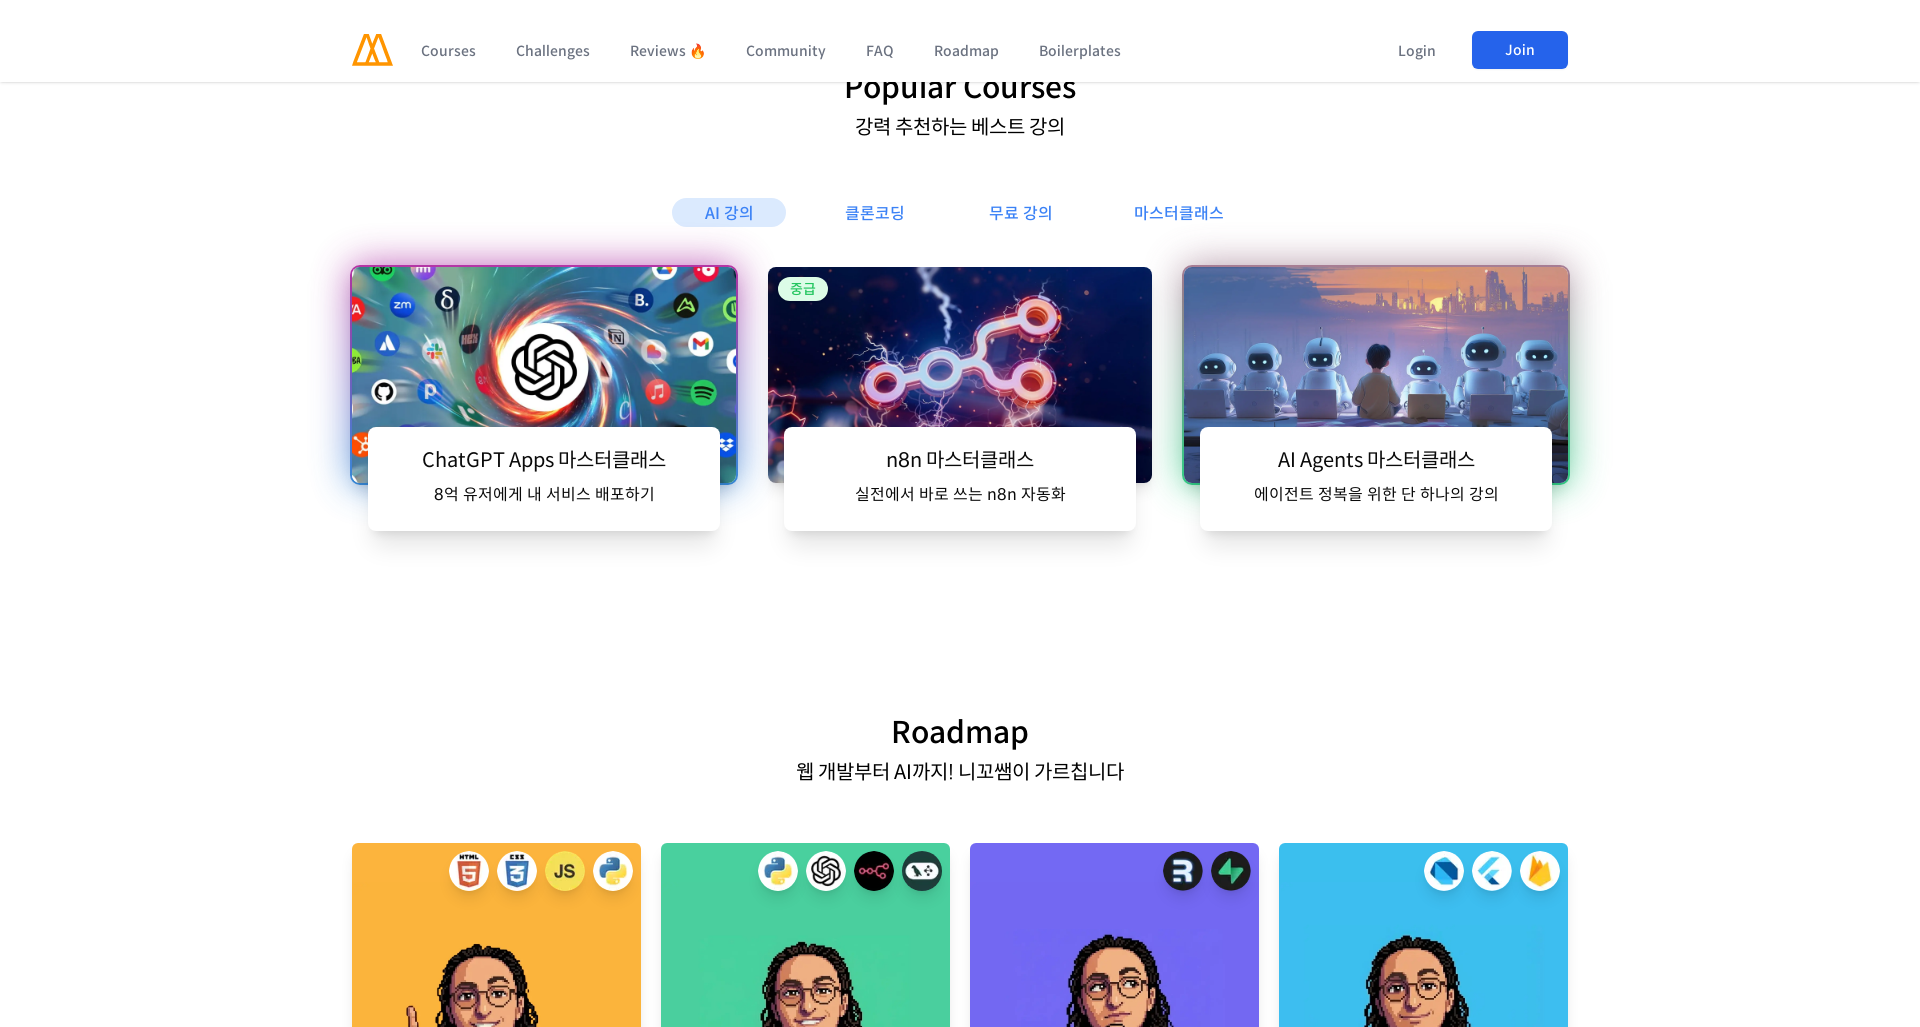

Waited 2 seconds for content to load at section 3
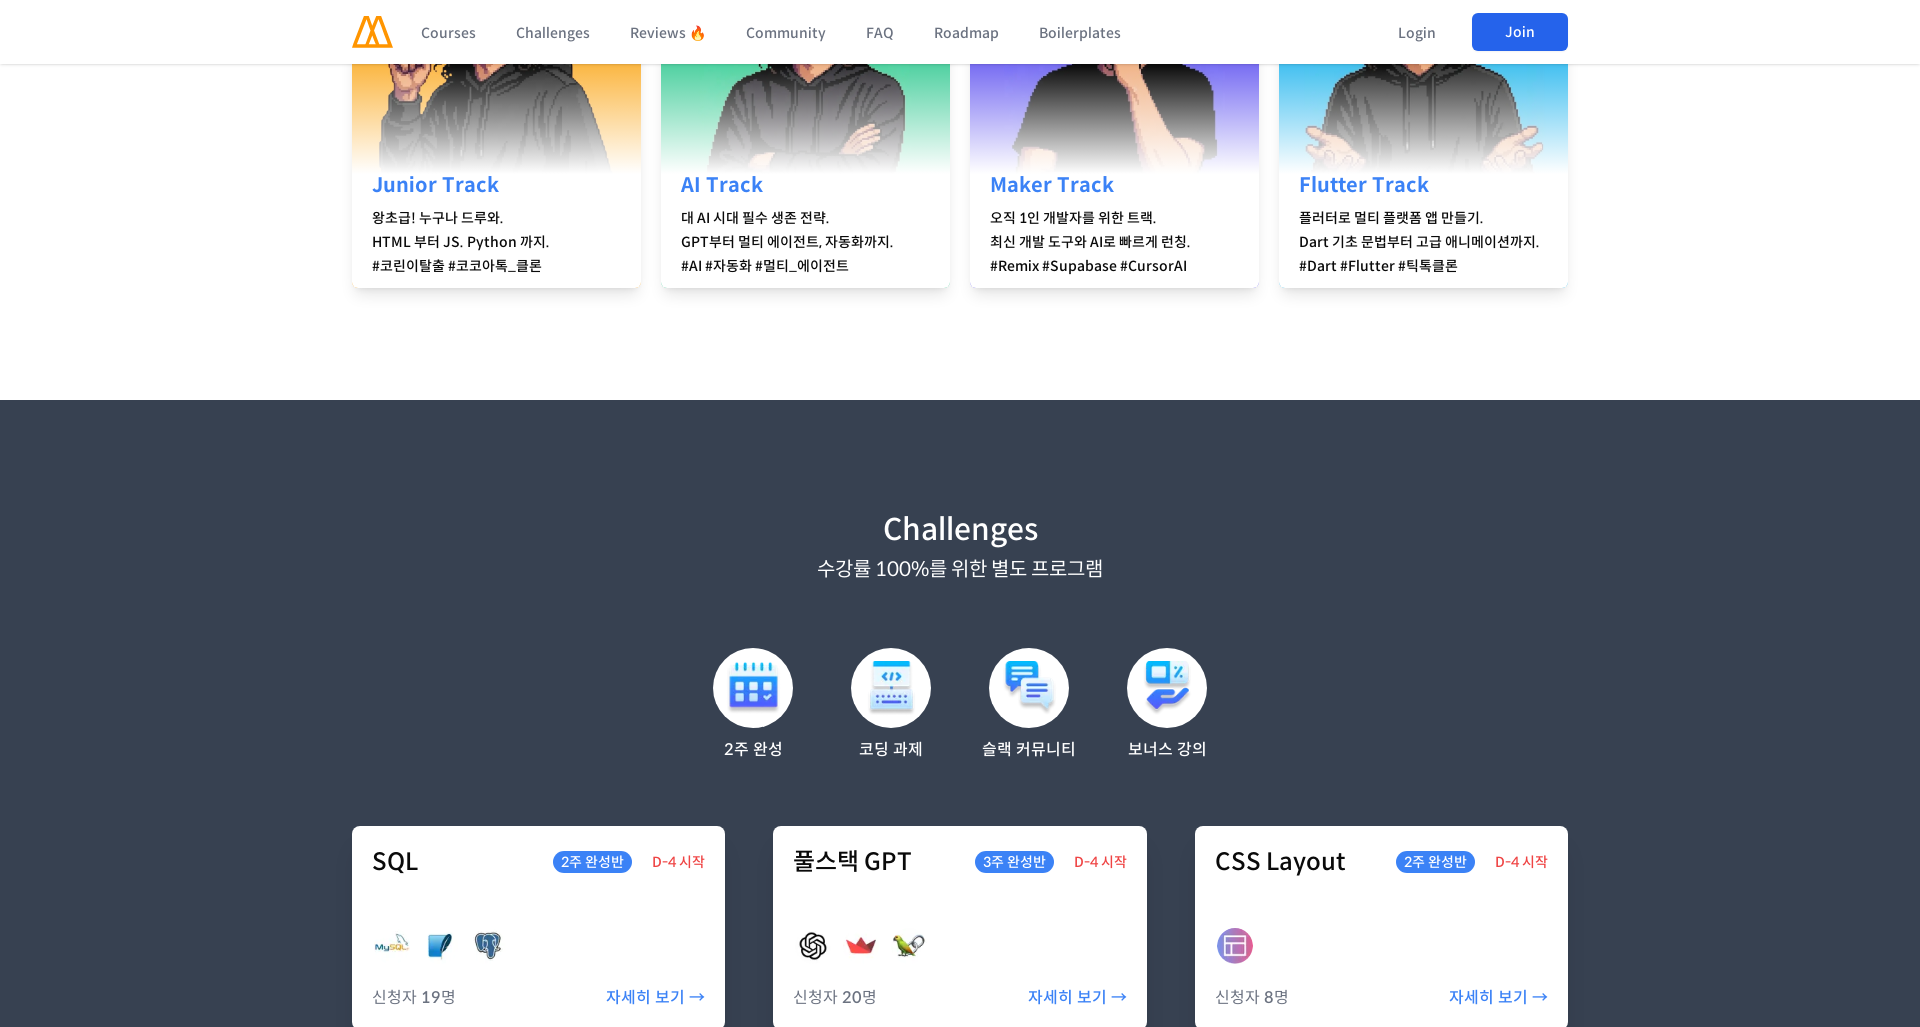

Scrolled to section 4 at position 4108px
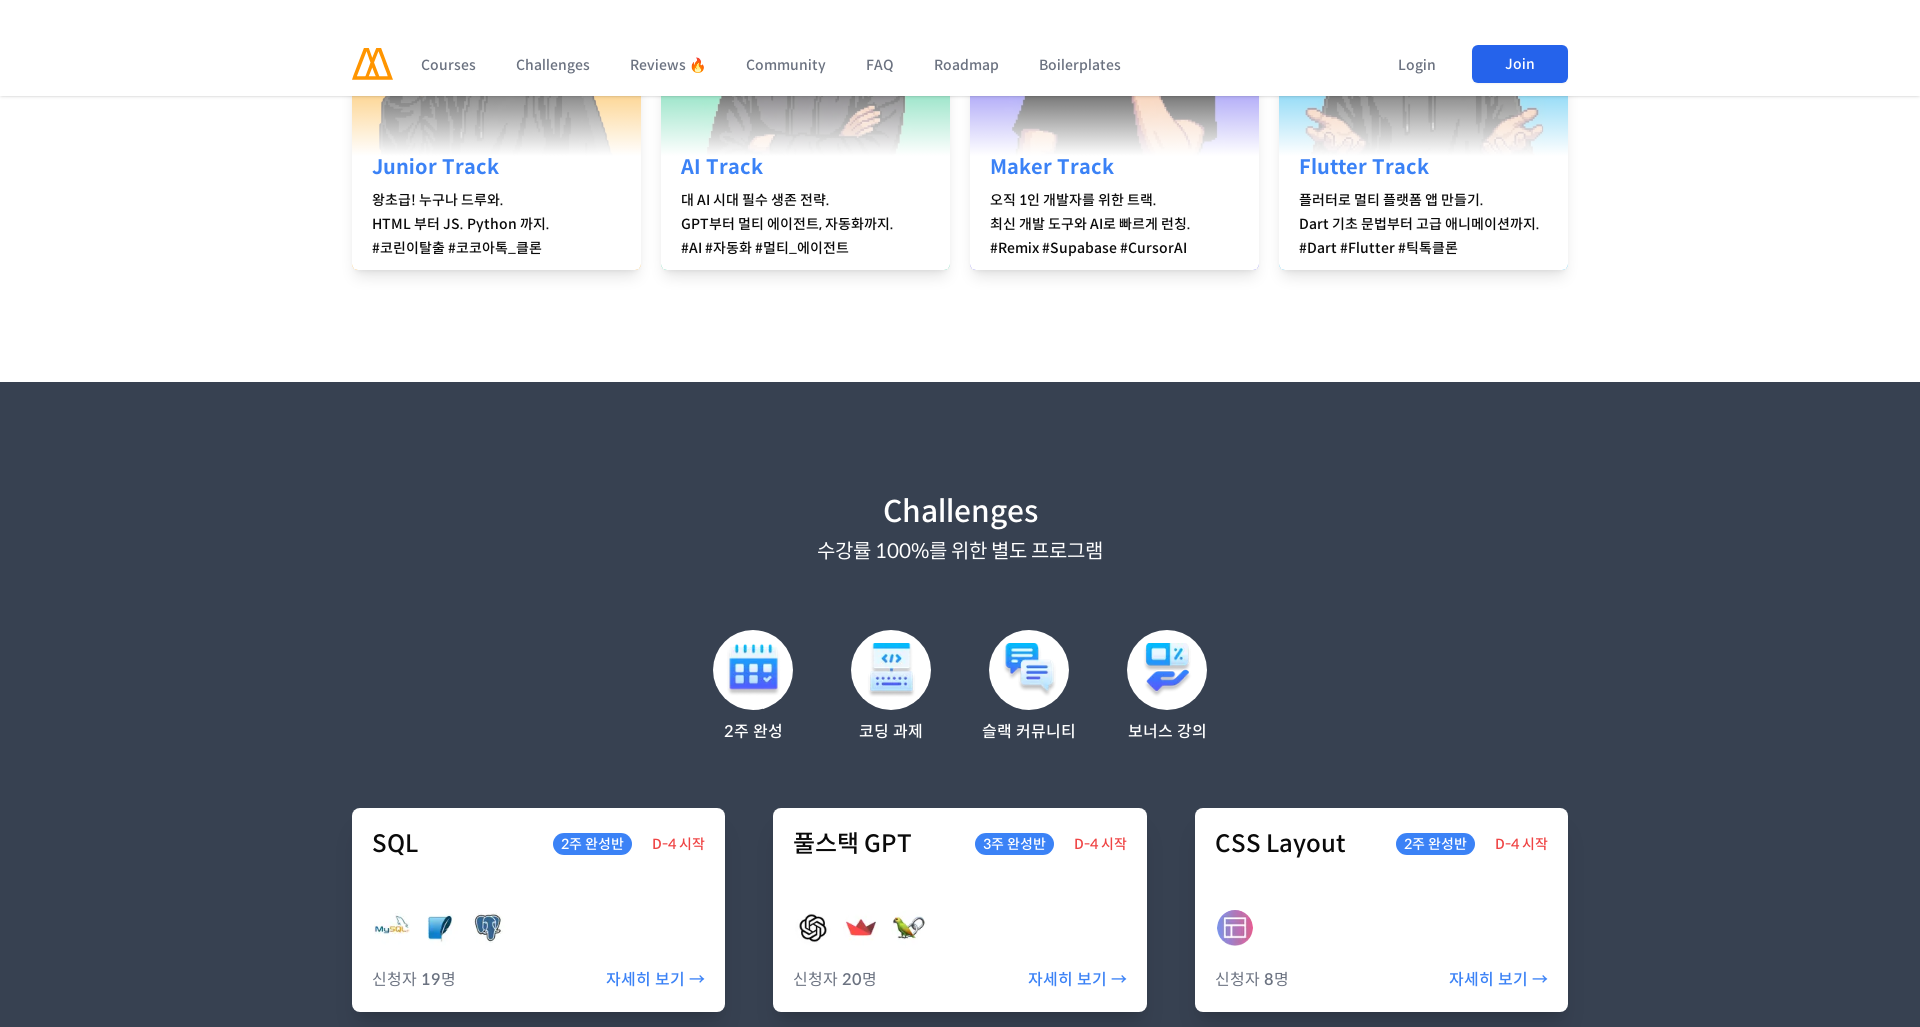

Waited 2 seconds for content to load at section 4
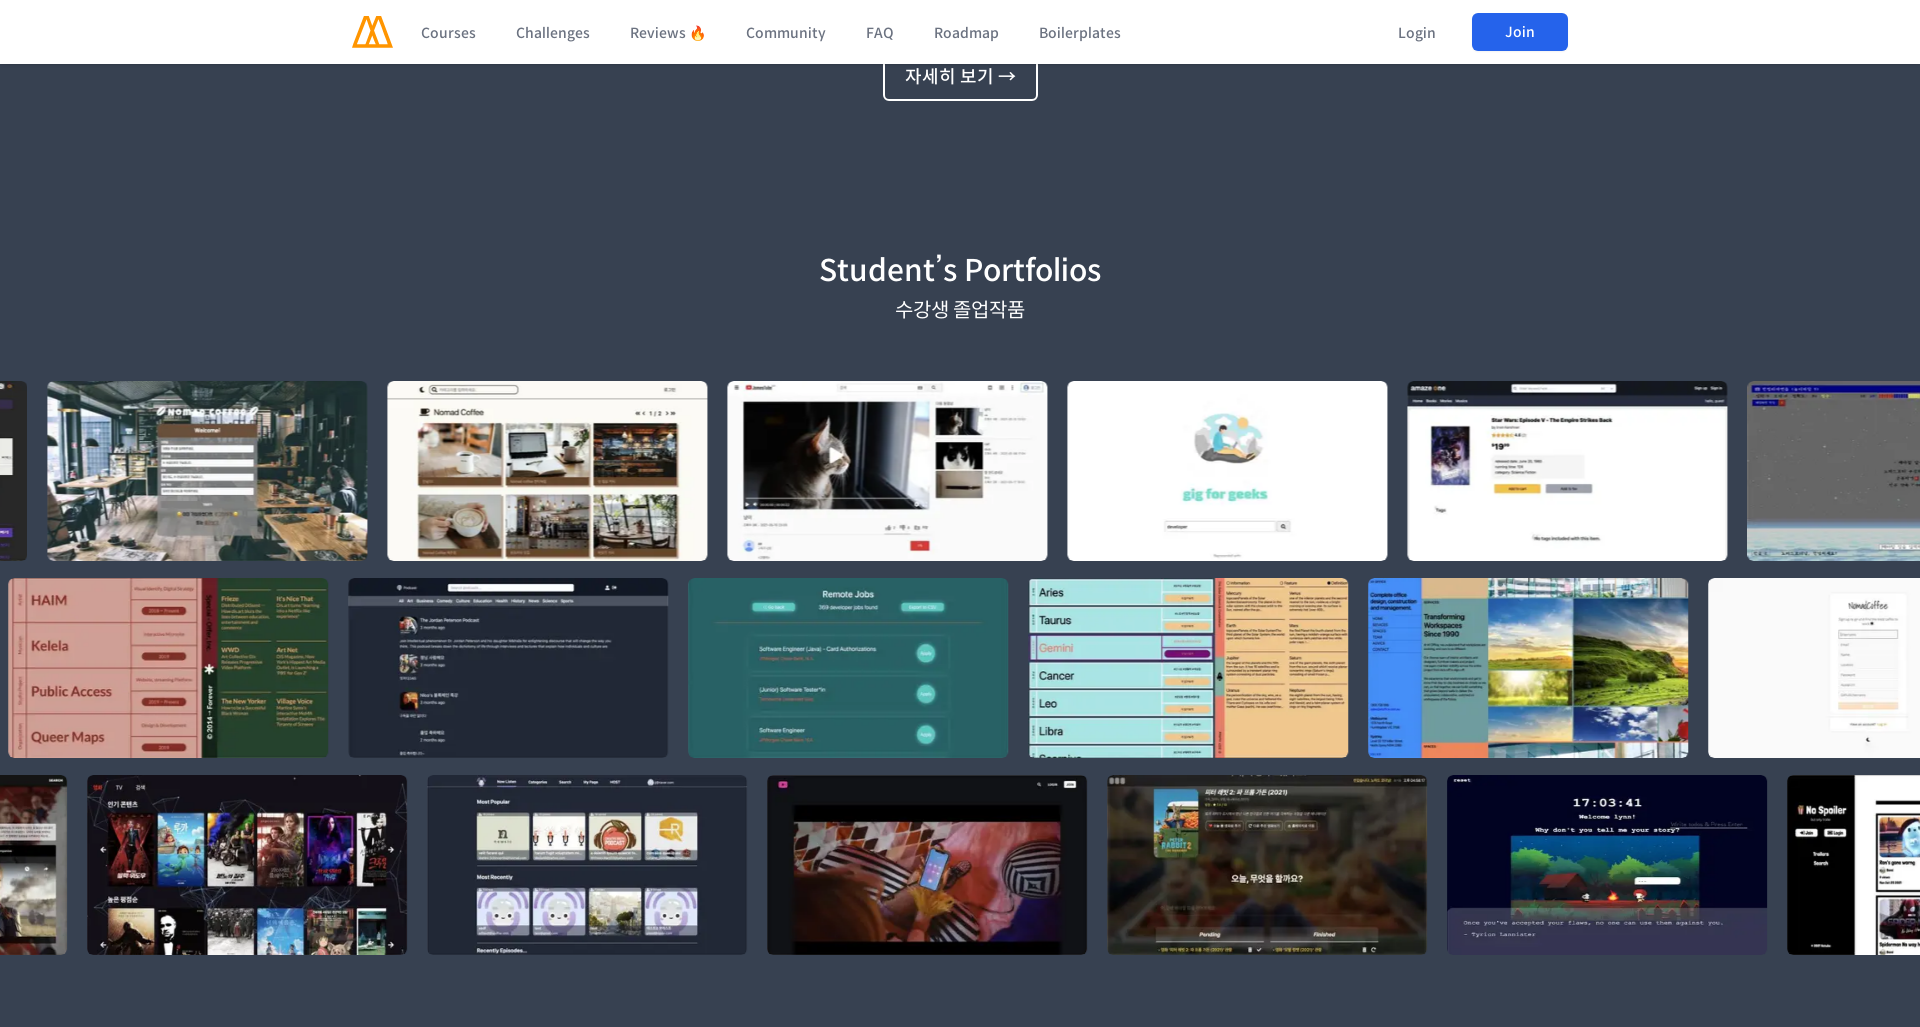

Scrolled to section 5 at position 5135px
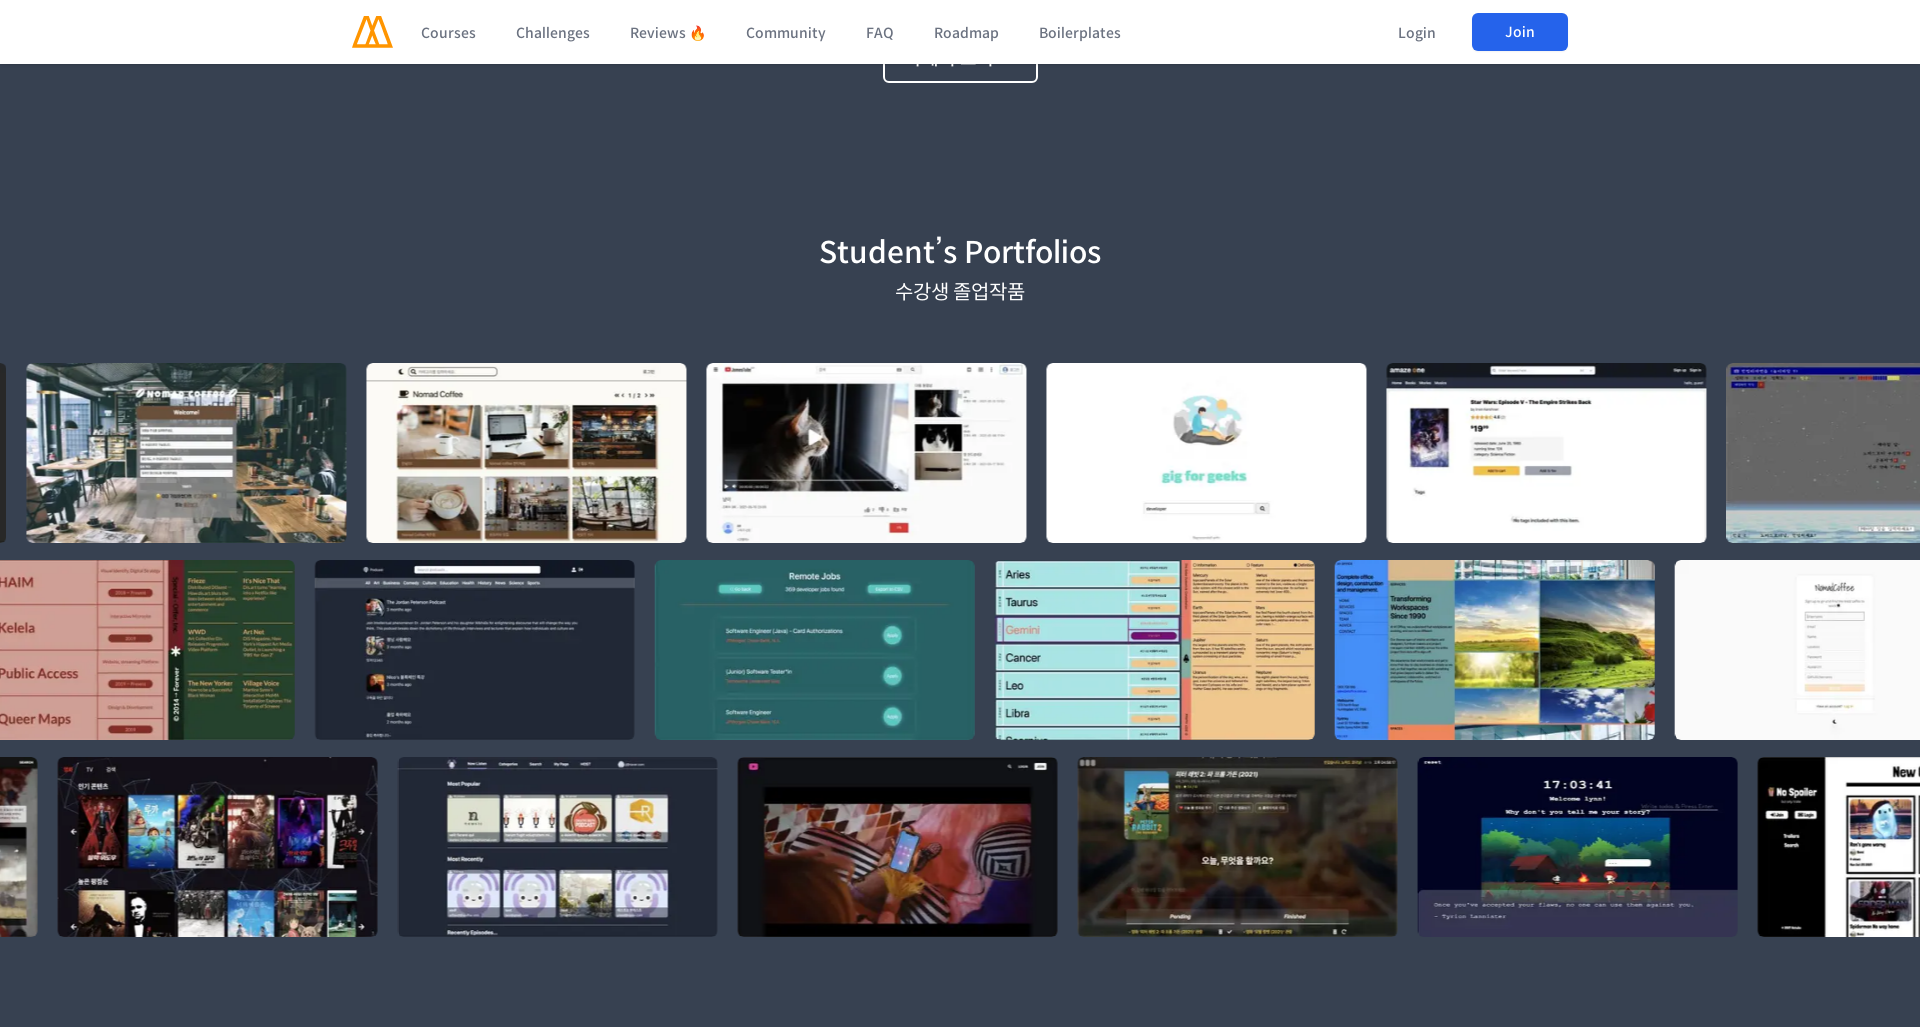

Waited 2 seconds for content to load at section 5
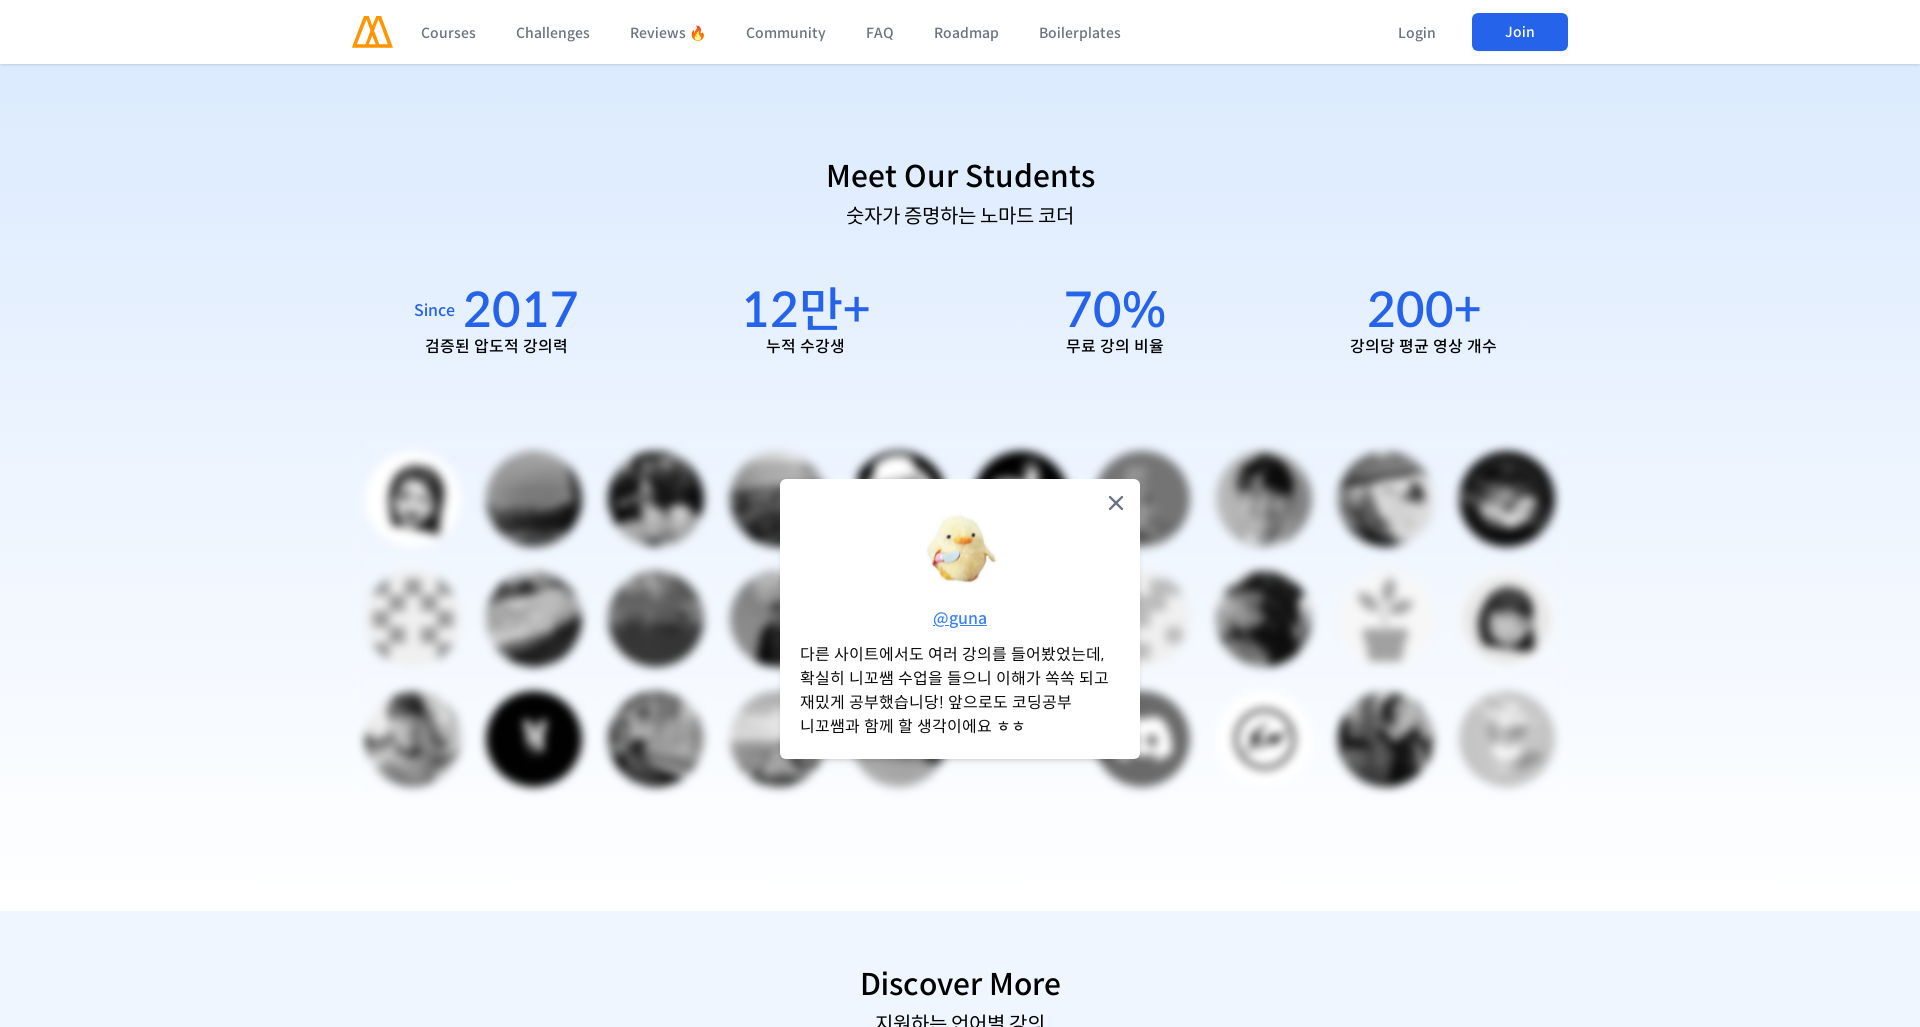

Scrolled to section 6 at position 6162px
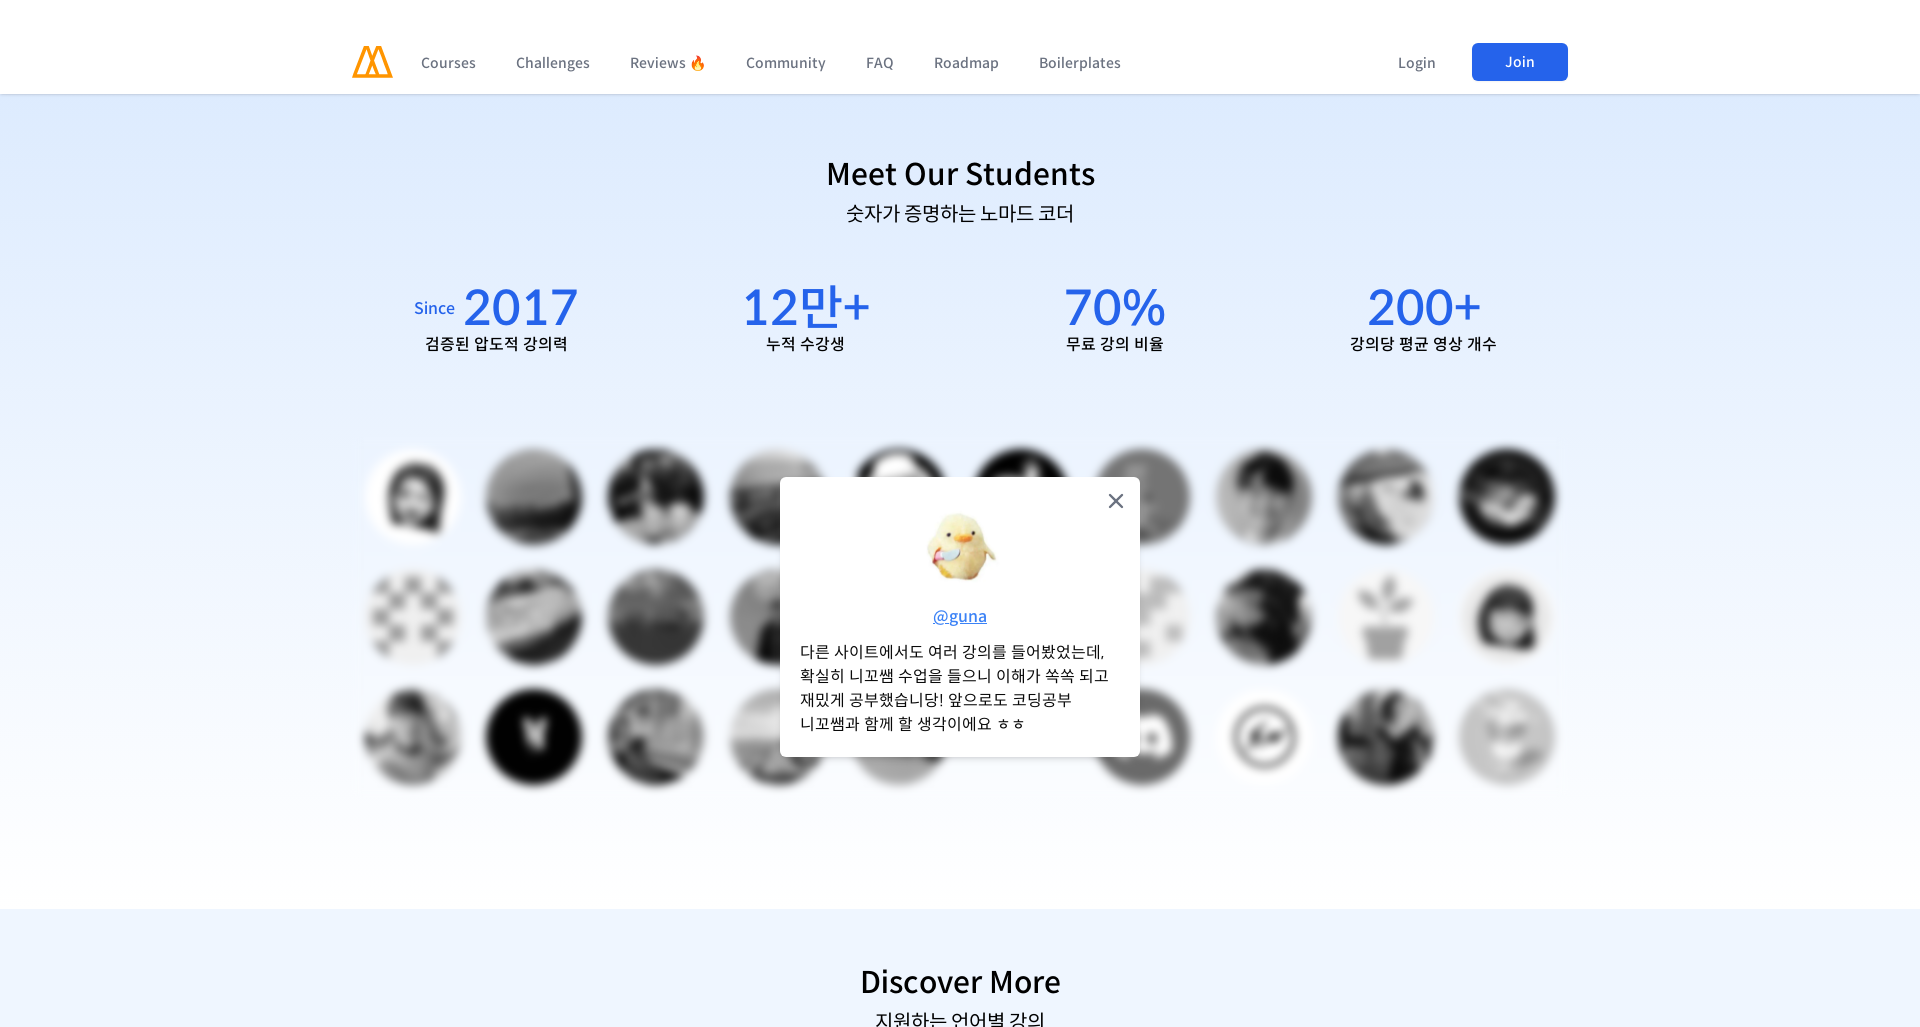

Waited 2 seconds for content to load at section 6
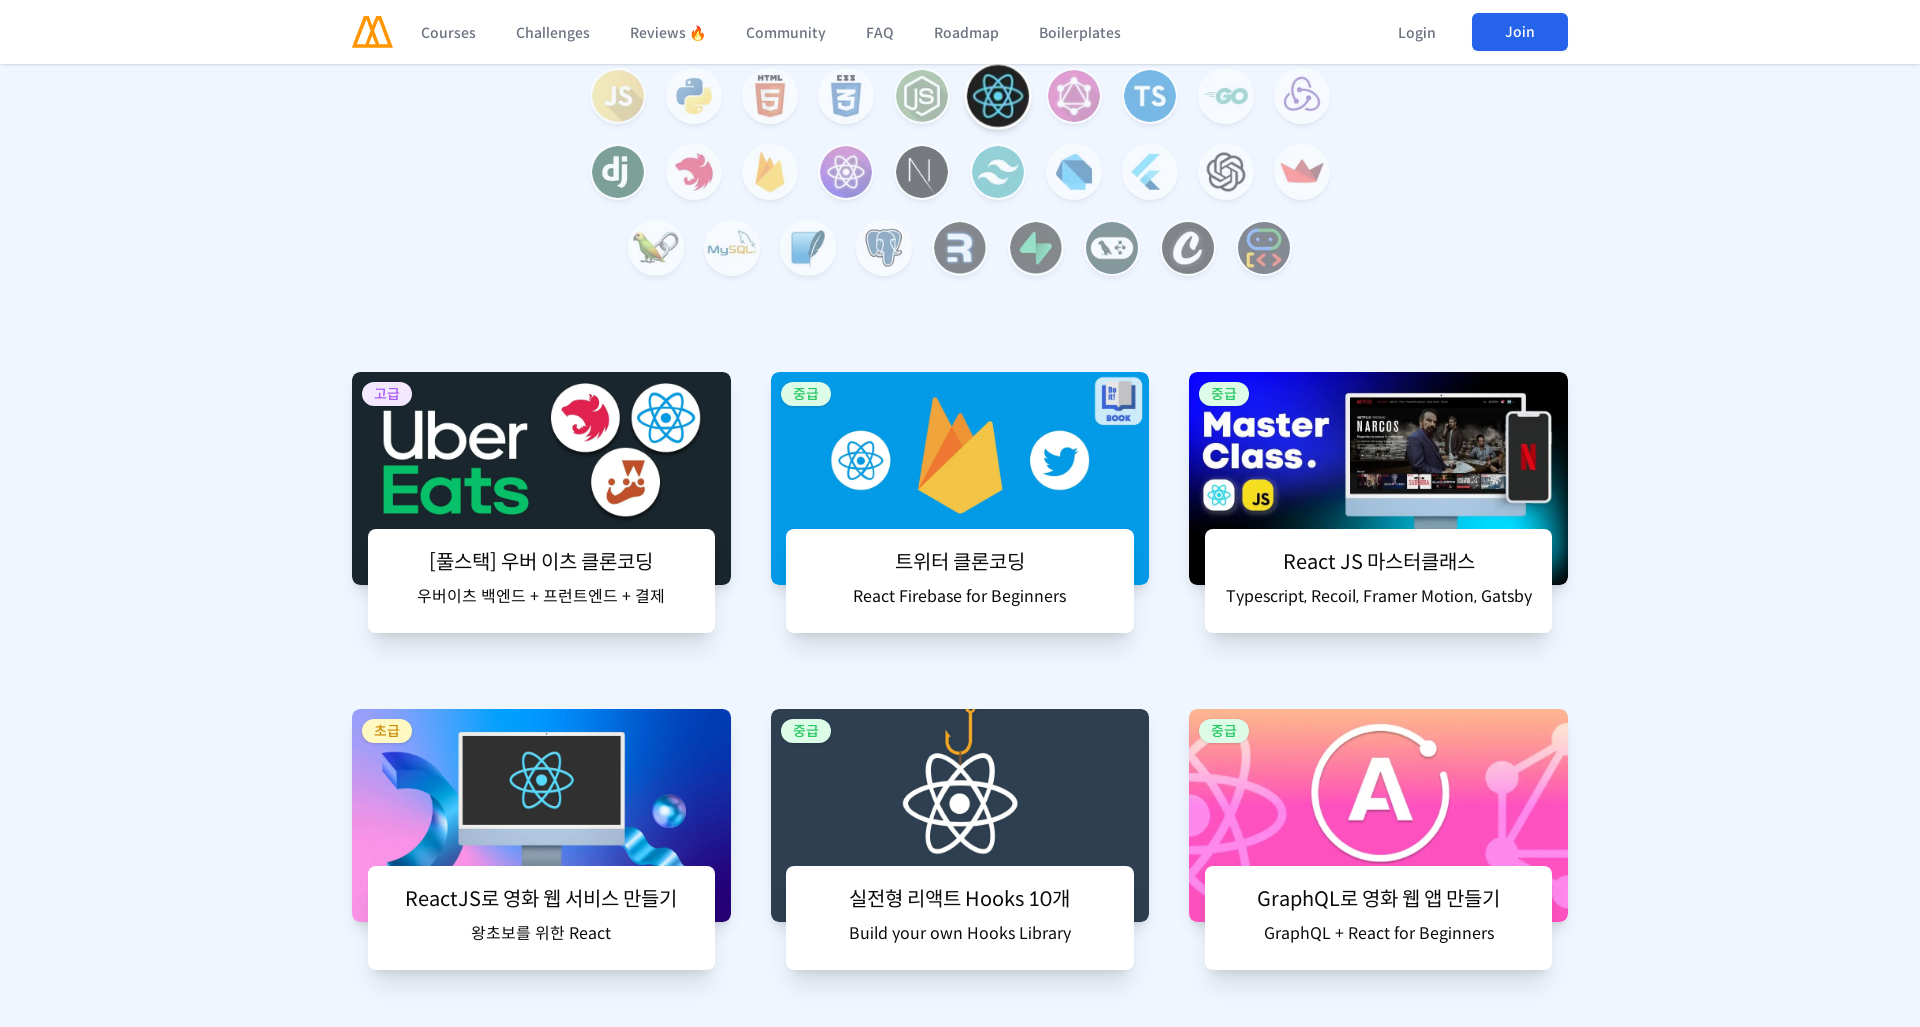

Scrolled to section 7 at position 7189px
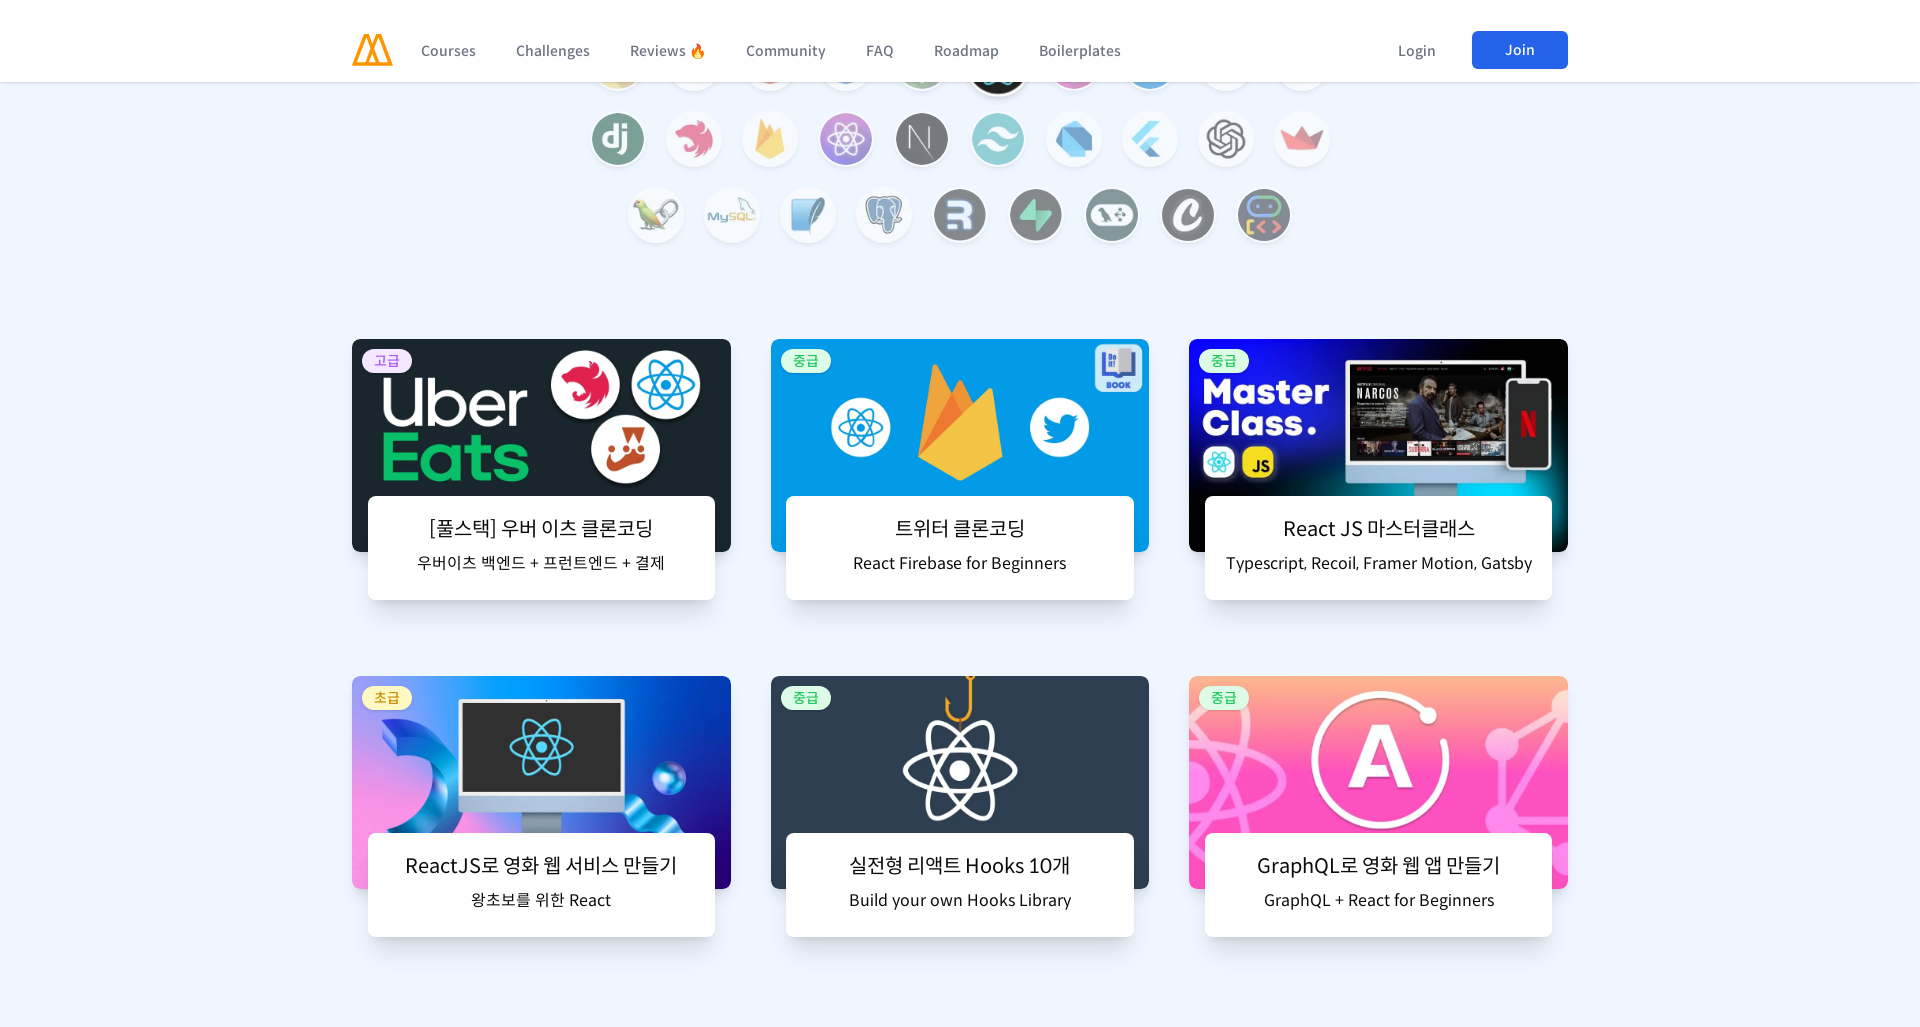

Waited 2 seconds for content to load at section 7
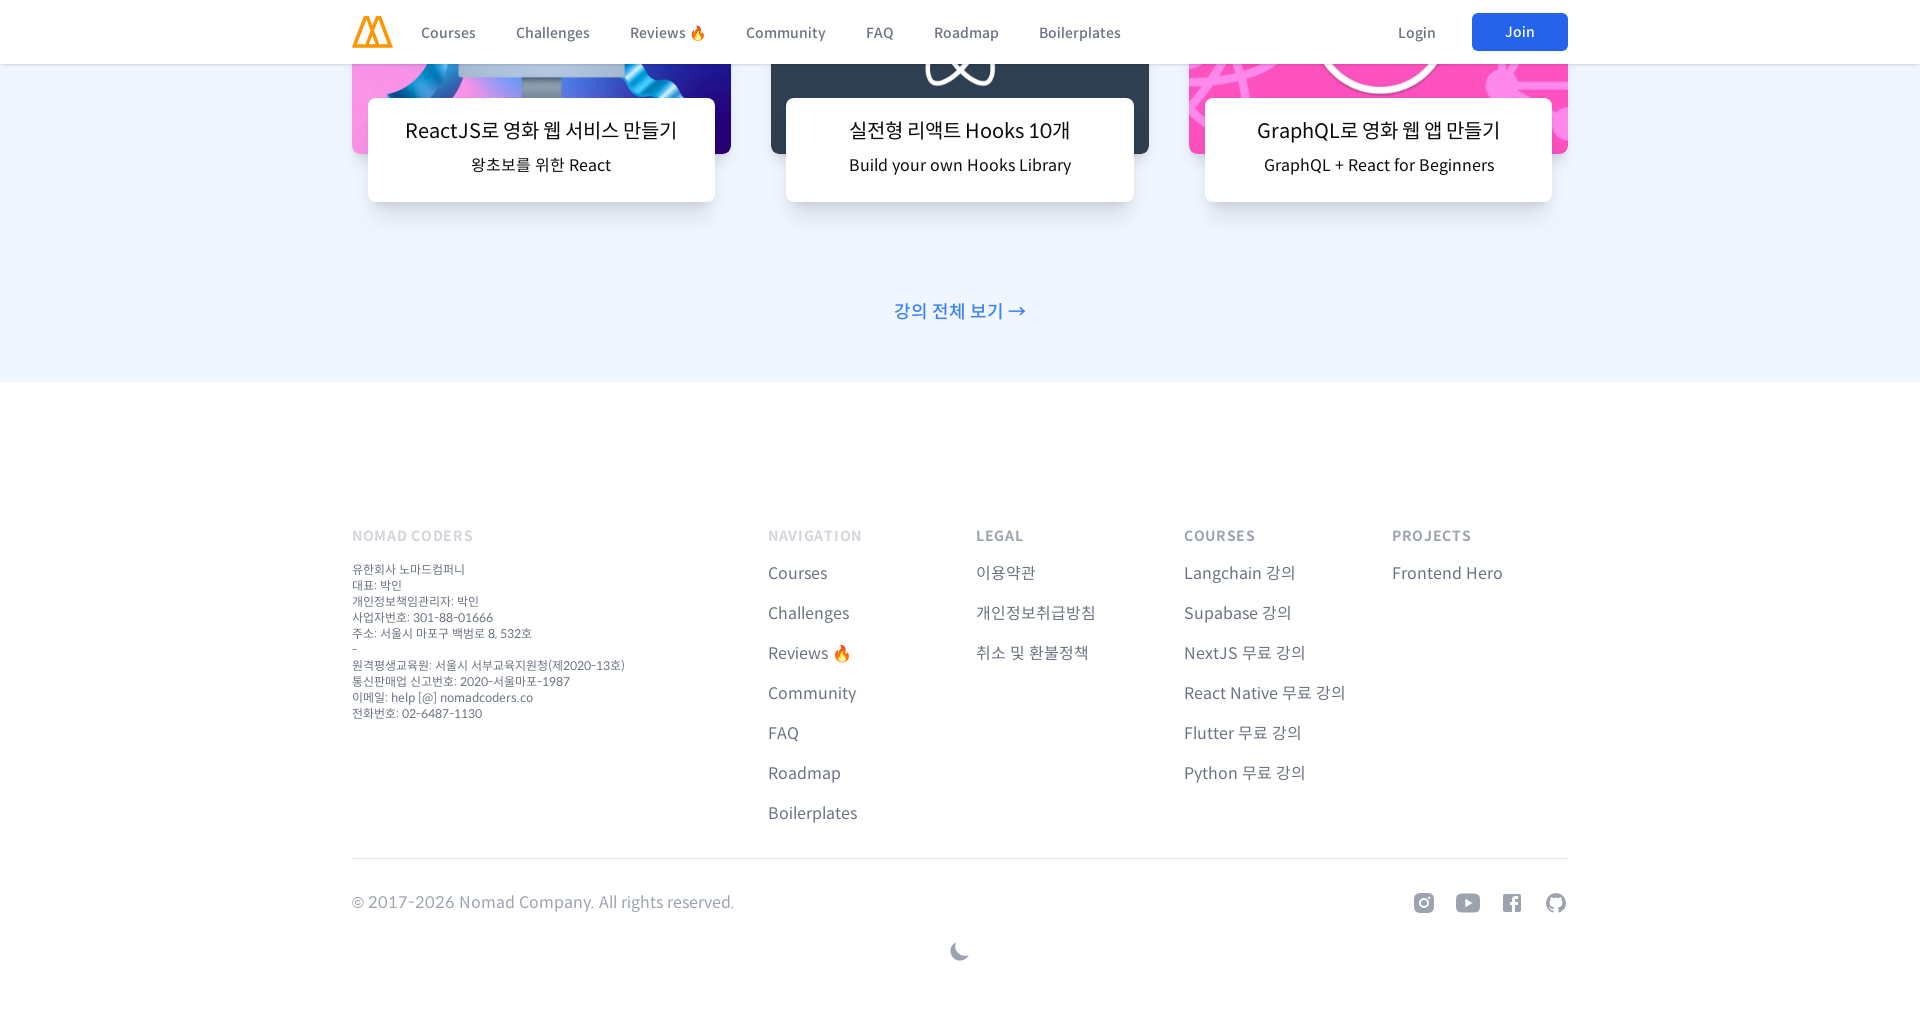

Scrolled to section 8 at position 8216px
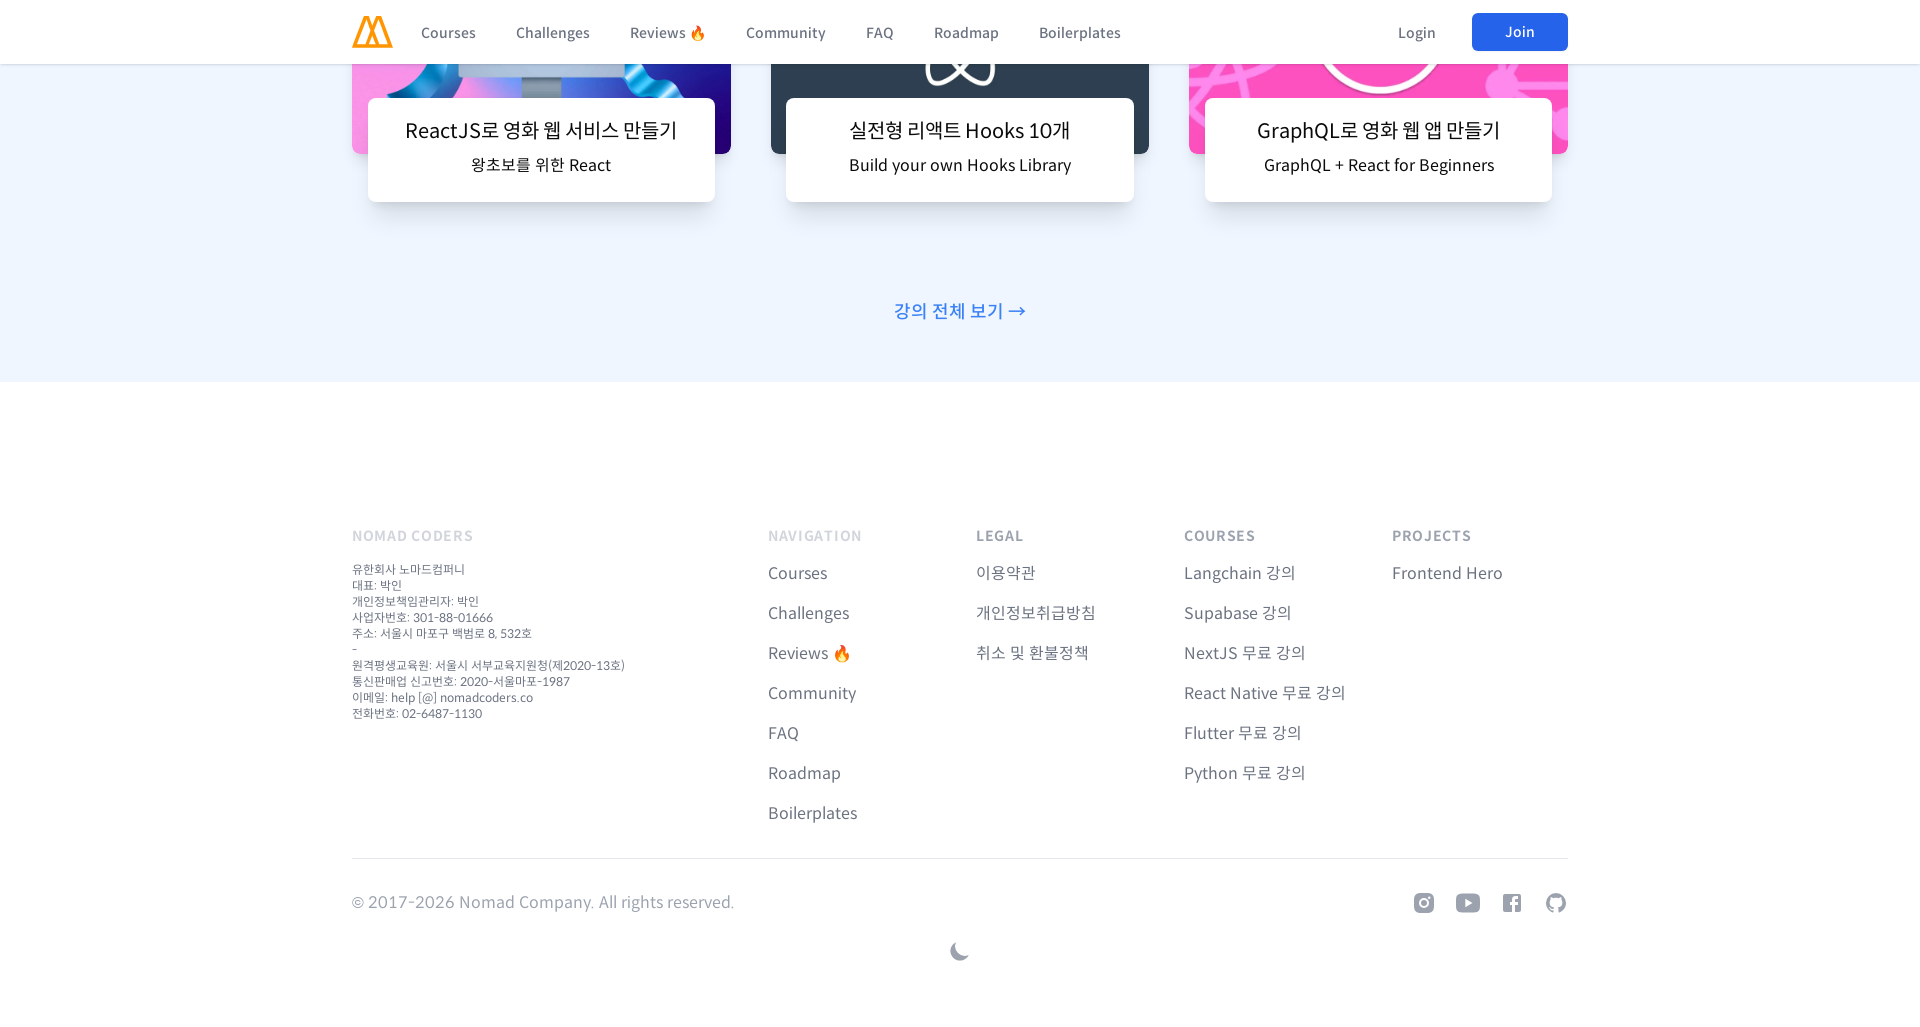

Waited 2 seconds for content to load at section 8
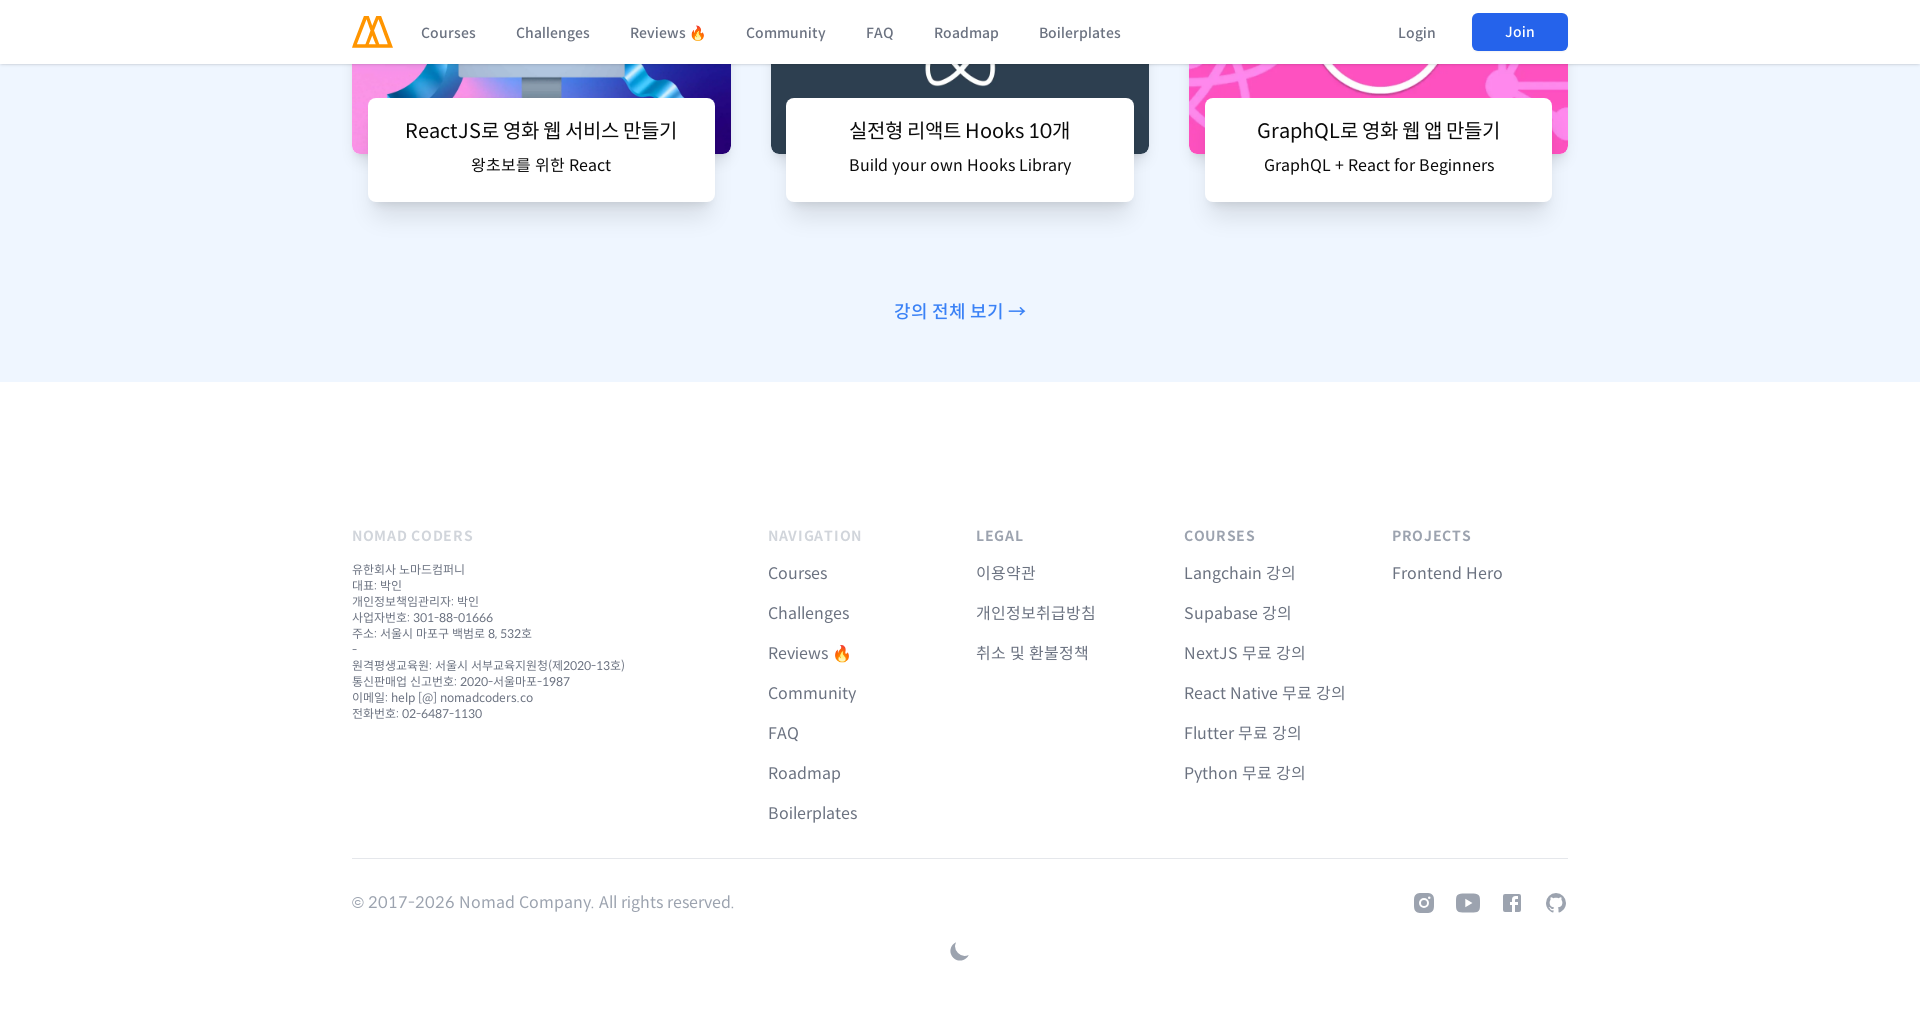

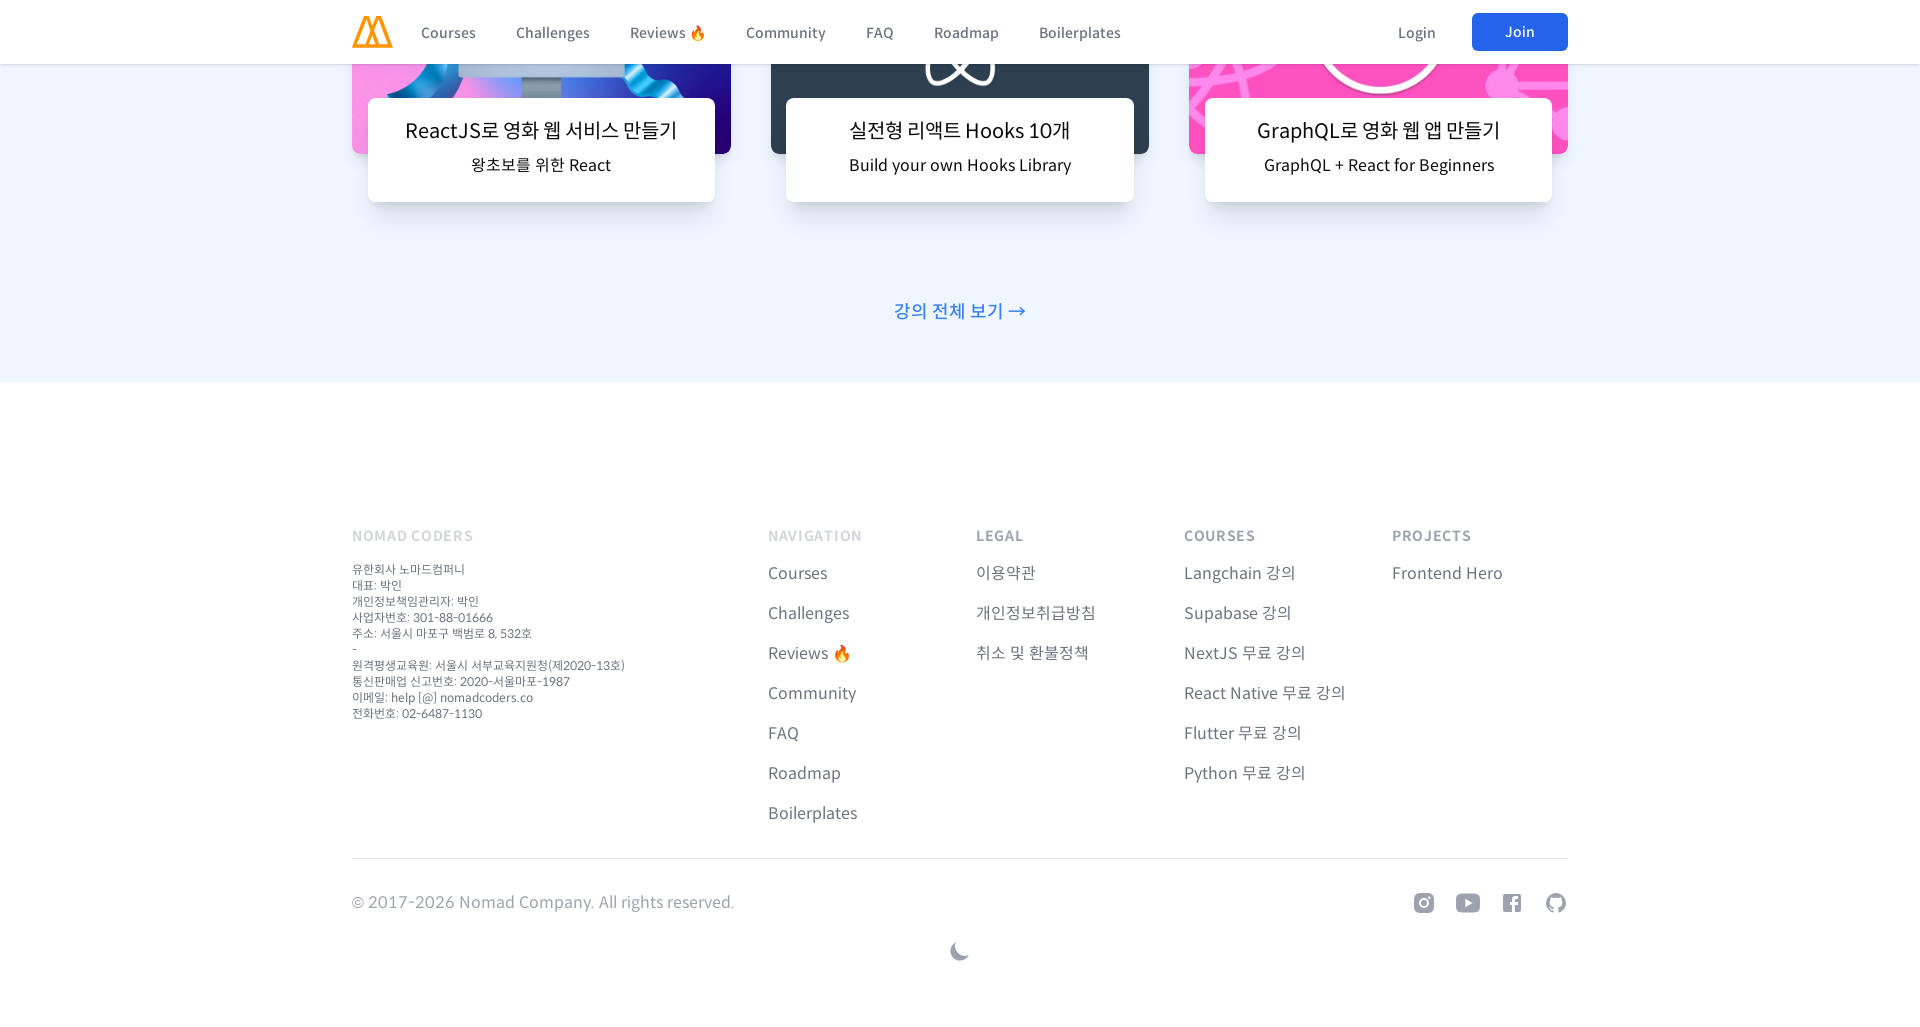